Tests filling a large form by entering text into all input fields and clicking the submit button

Starting URL: http://suninjuly.github.io/huge_form.html

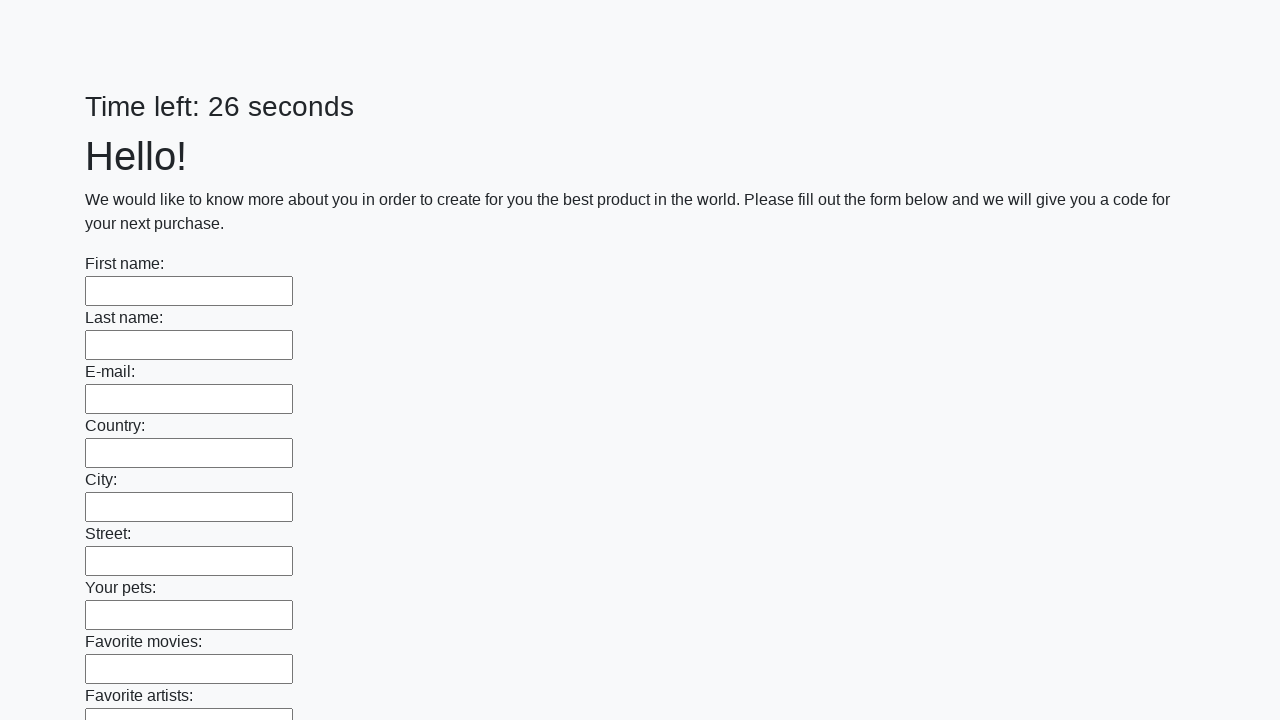

Navigated to huge form page
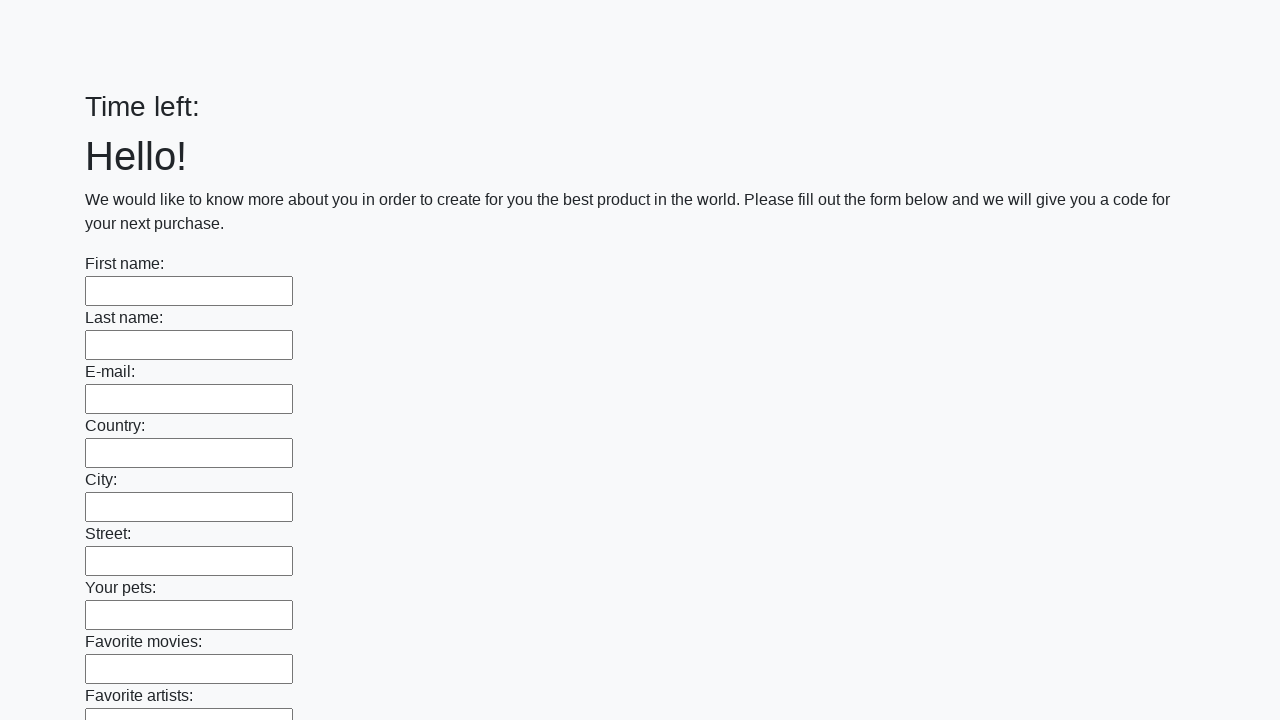

Located all input fields on the form
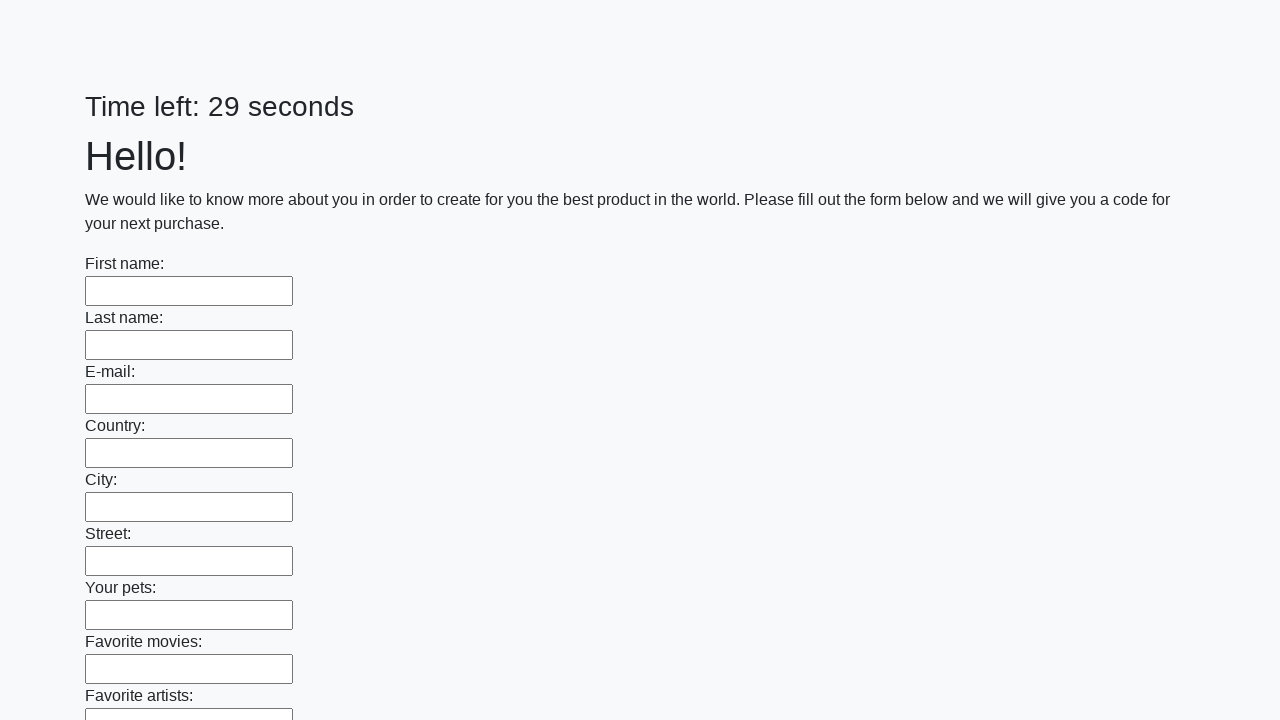

Filled input field with 'Мой ответ' on input >> nth=0
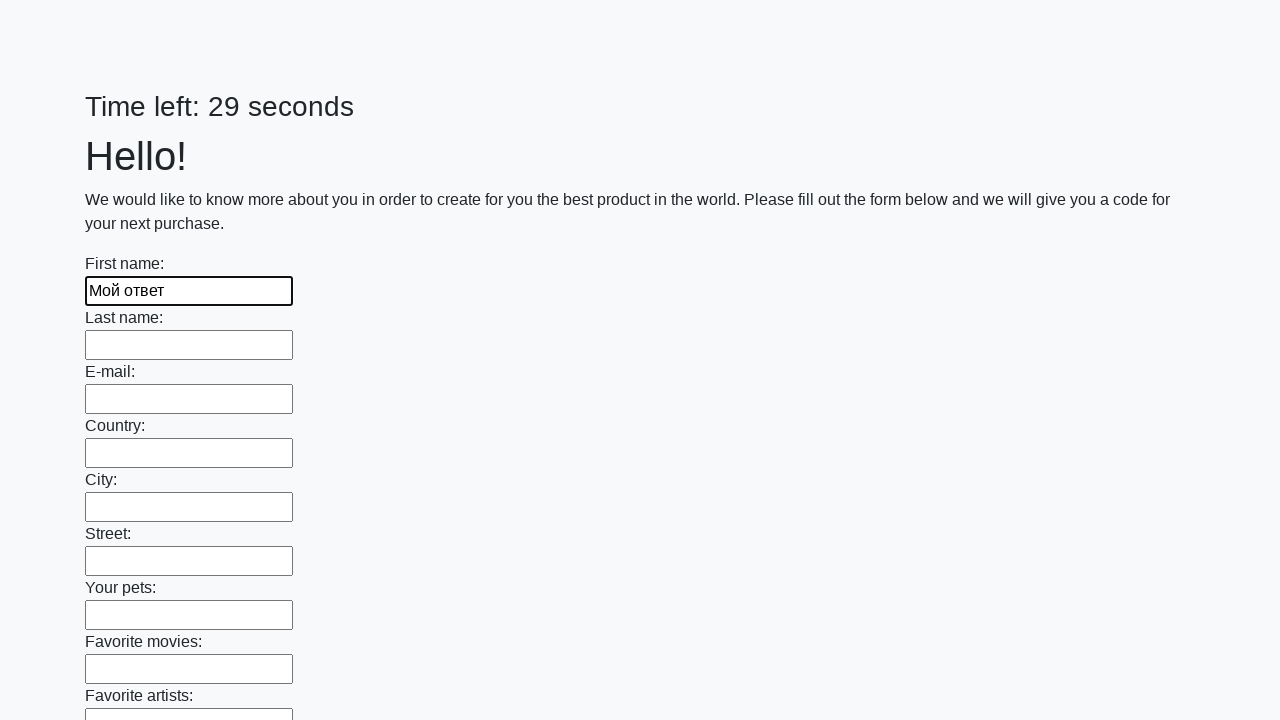

Filled input field with 'Мой ответ' on input >> nth=1
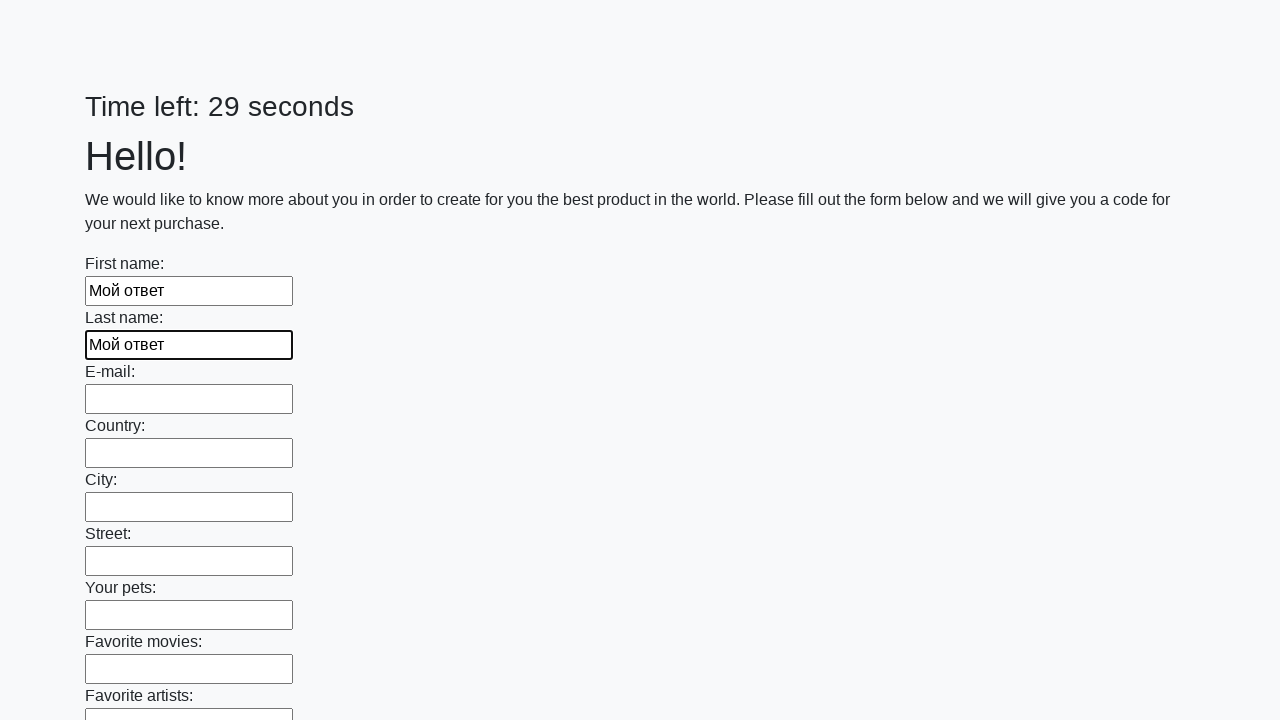

Filled input field with 'Мой ответ' on input >> nth=2
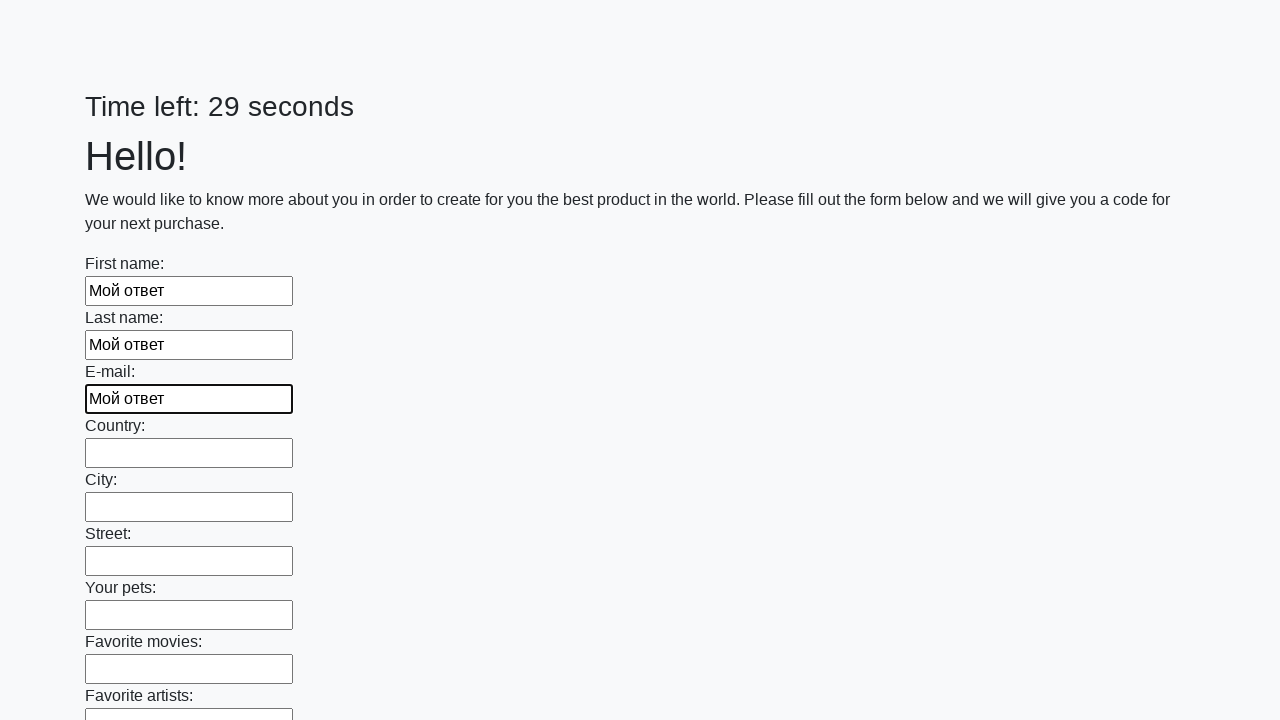

Filled input field with 'Мой ответ' on input >> nth=3
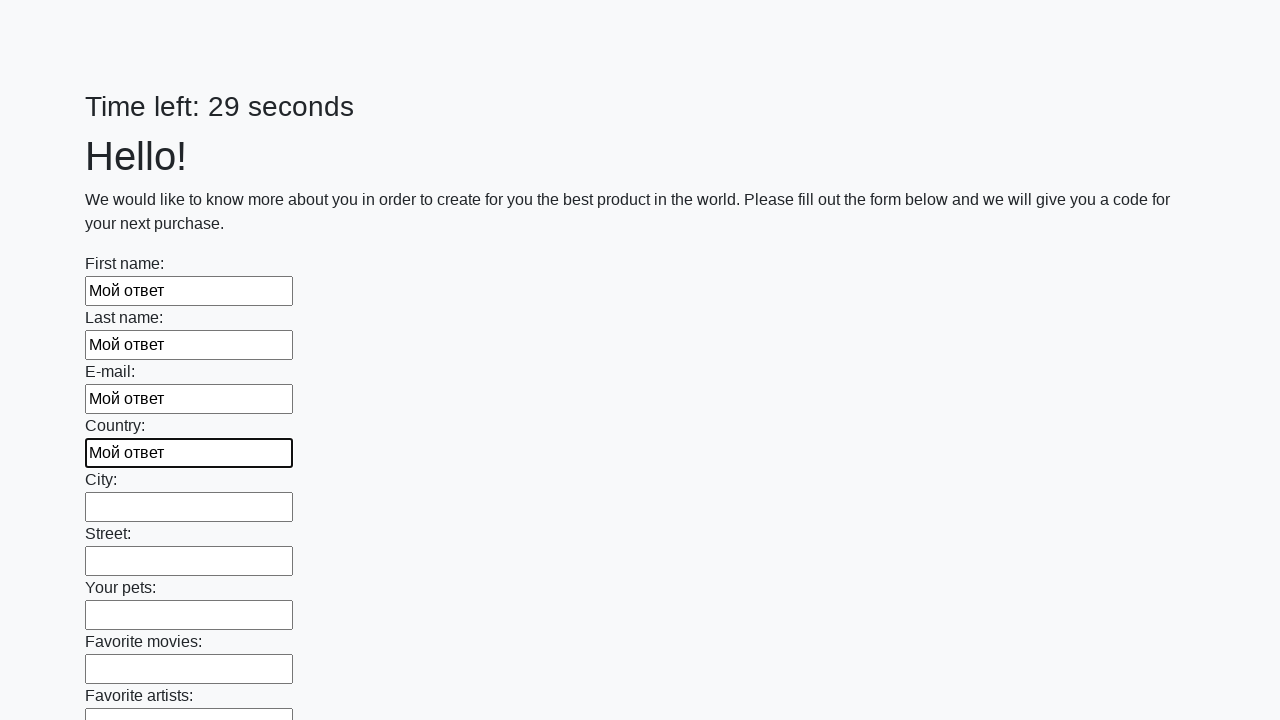

Filled input field with 'Мой ответ' on input >> nth=4
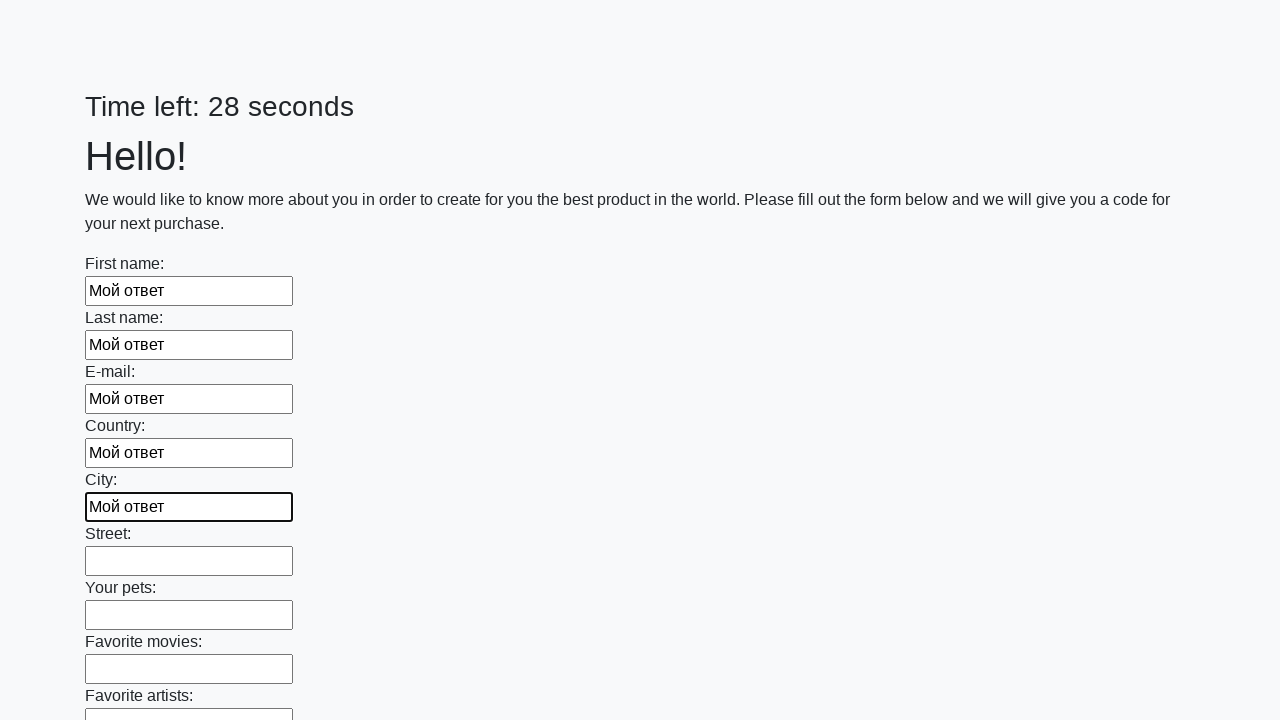

Filled input field with 'Мой ответ' on input >> nth=5
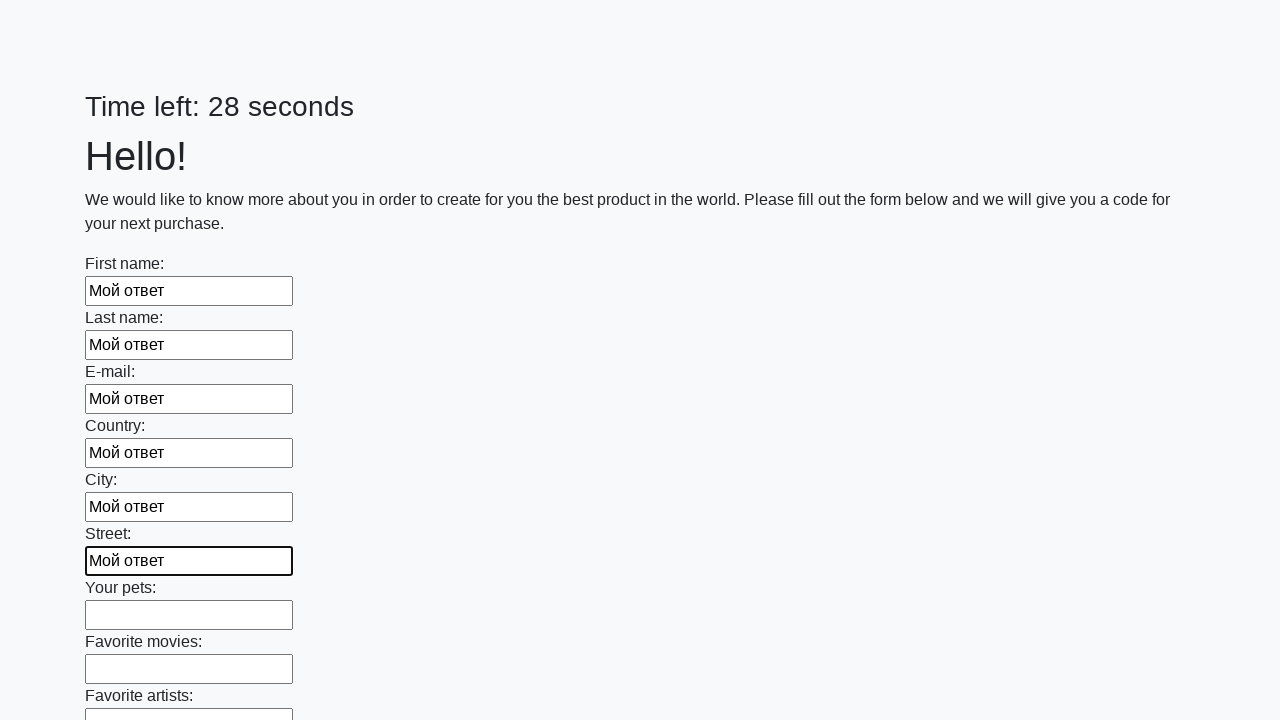

Filled input field with 'Мой ответ' on input >> nth=6
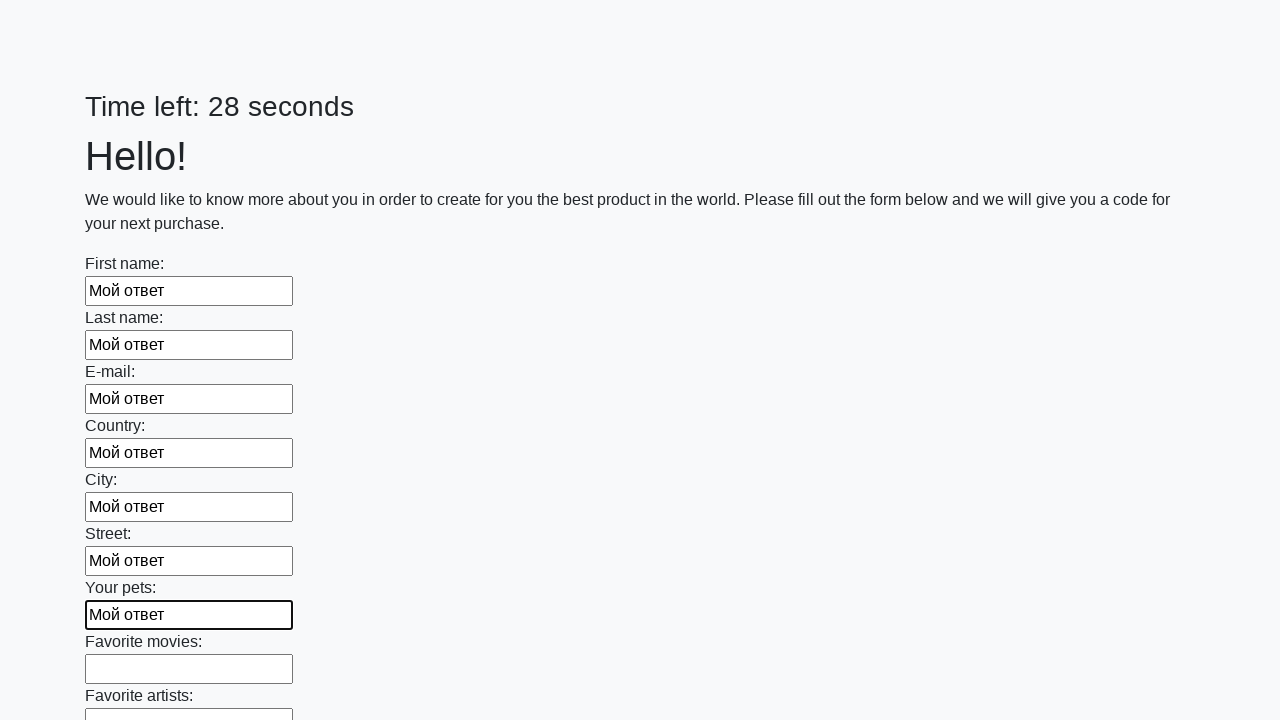

Filled input field with 'Мой ответ' on input >> nth=7
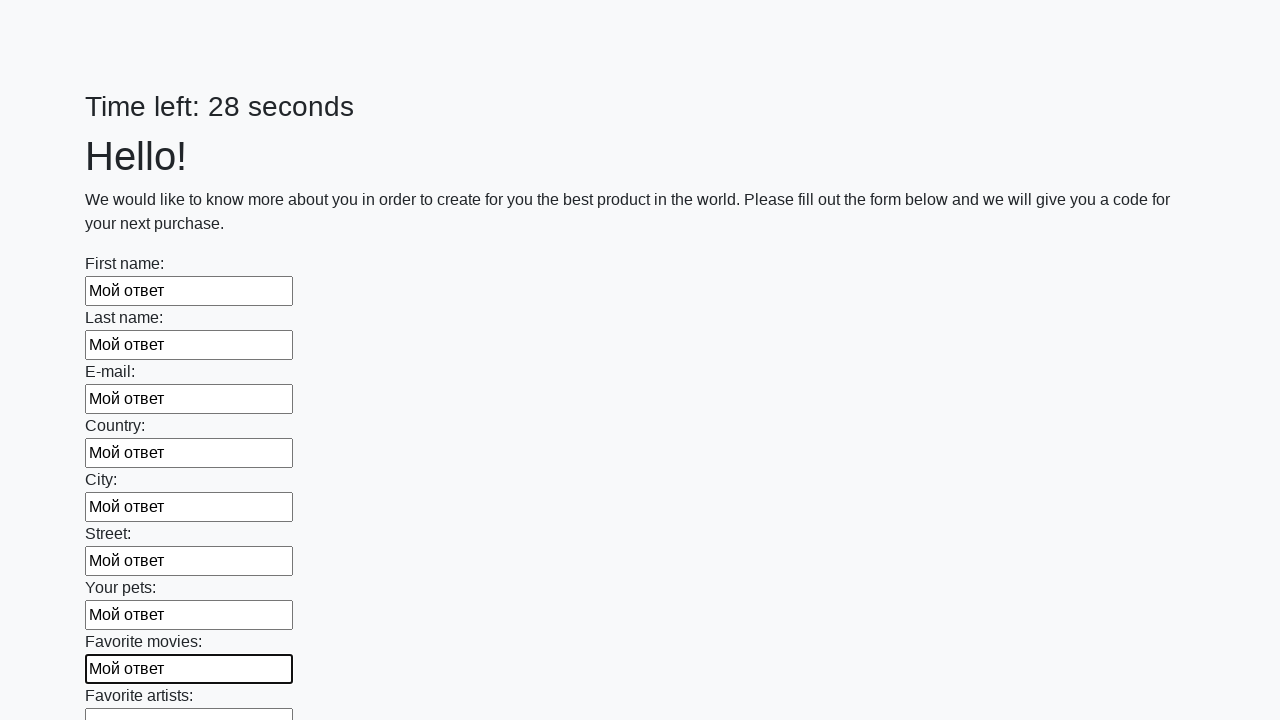

Filled input field with 'Мой ответ' on input >> nth=8
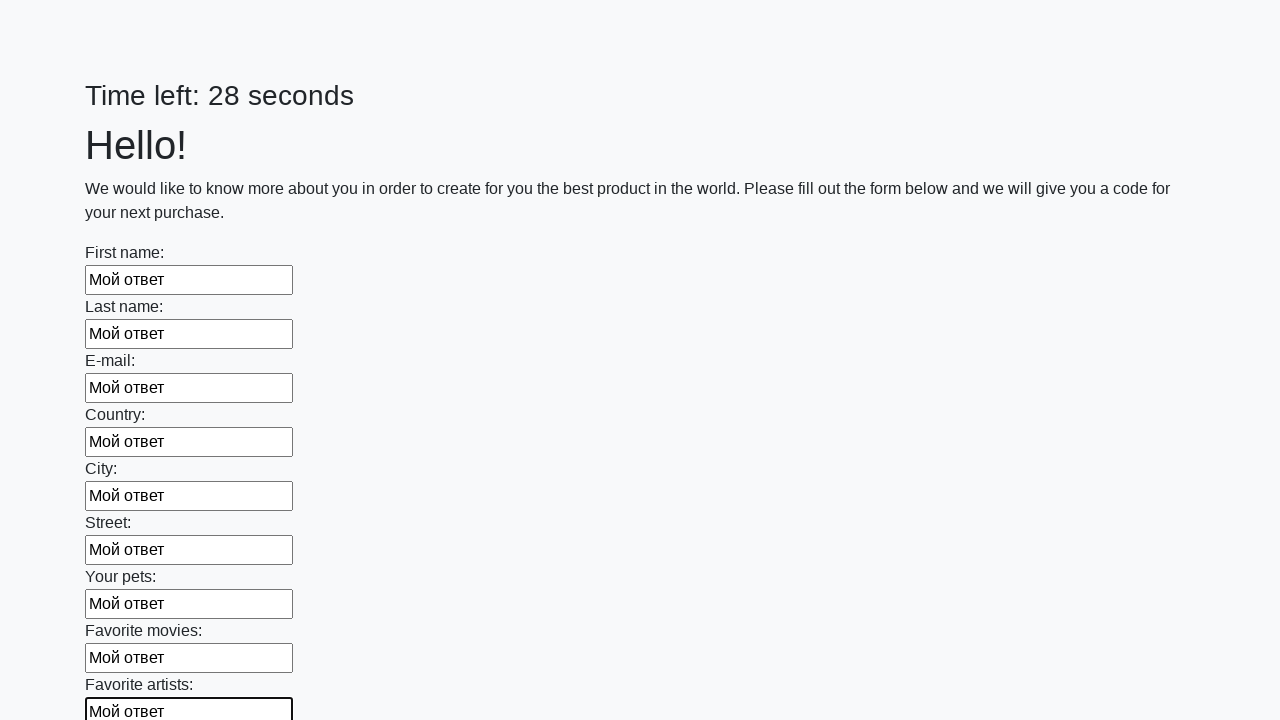

Filled input field with 'Мой ответ' on input >> nth=9
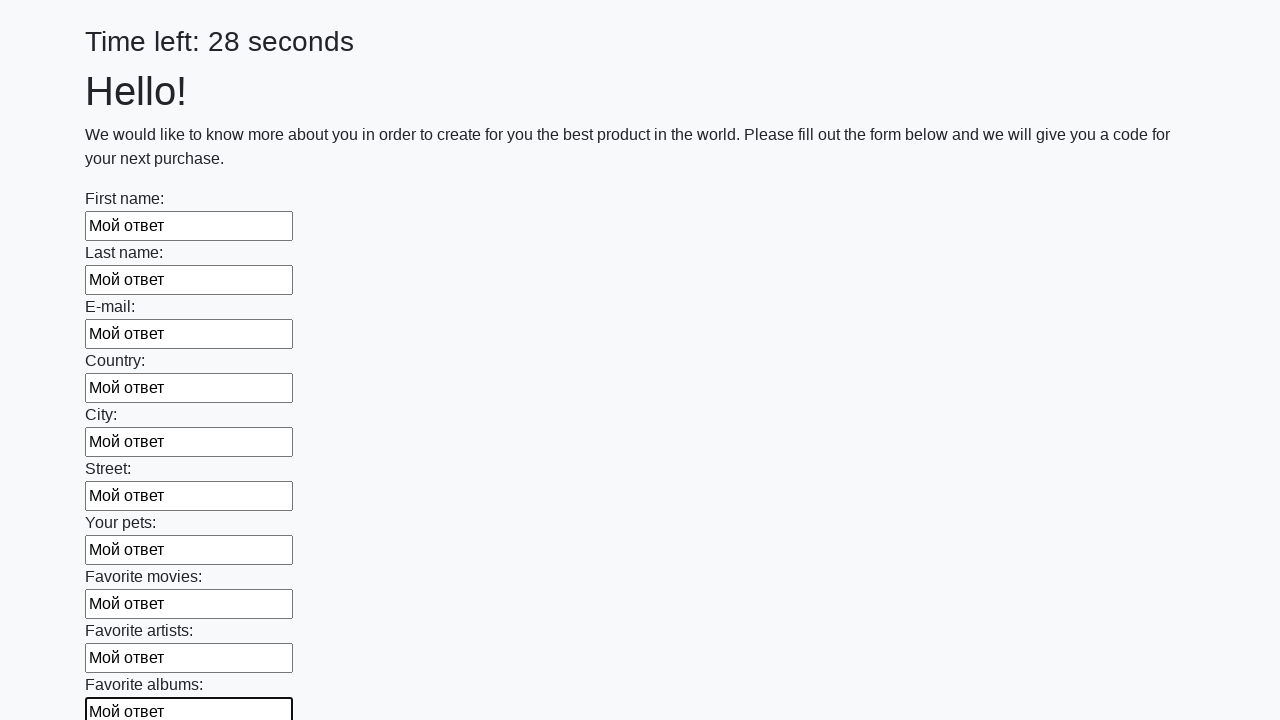

Filled input field with 'Мой ответ' on input >> nth=10
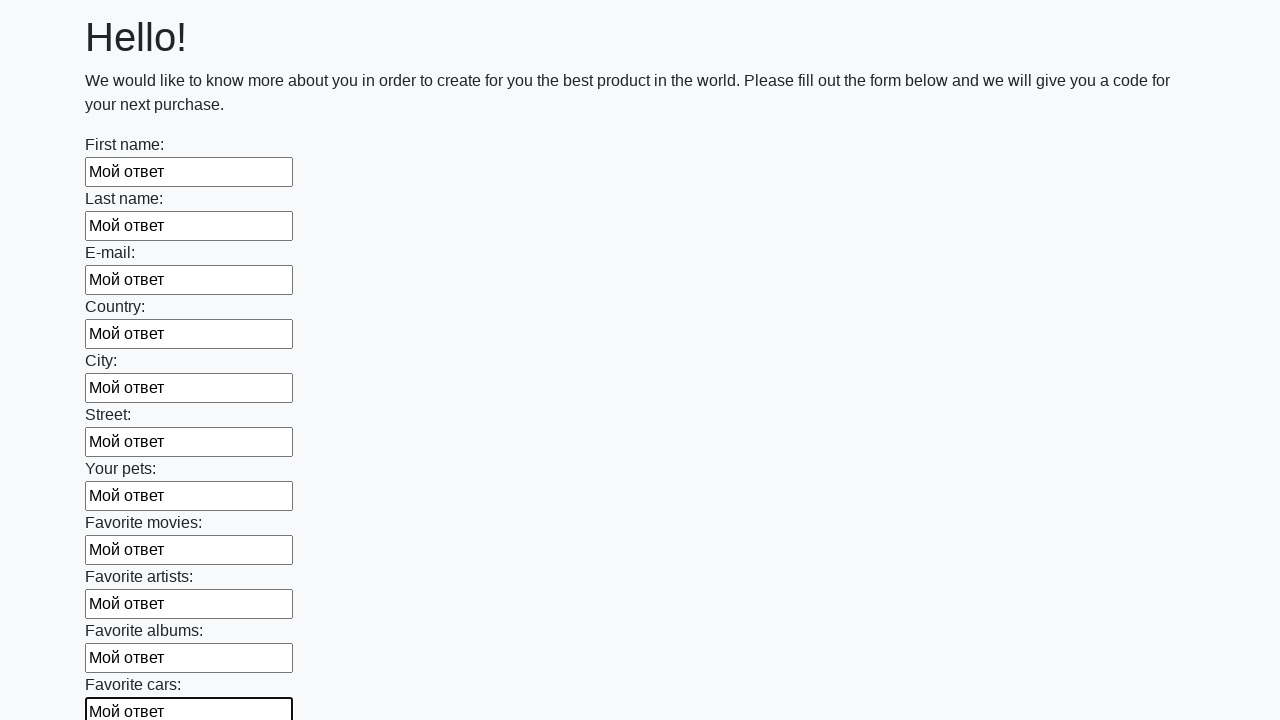

Filled input field with 'Мой ответ' on input >> nth=11
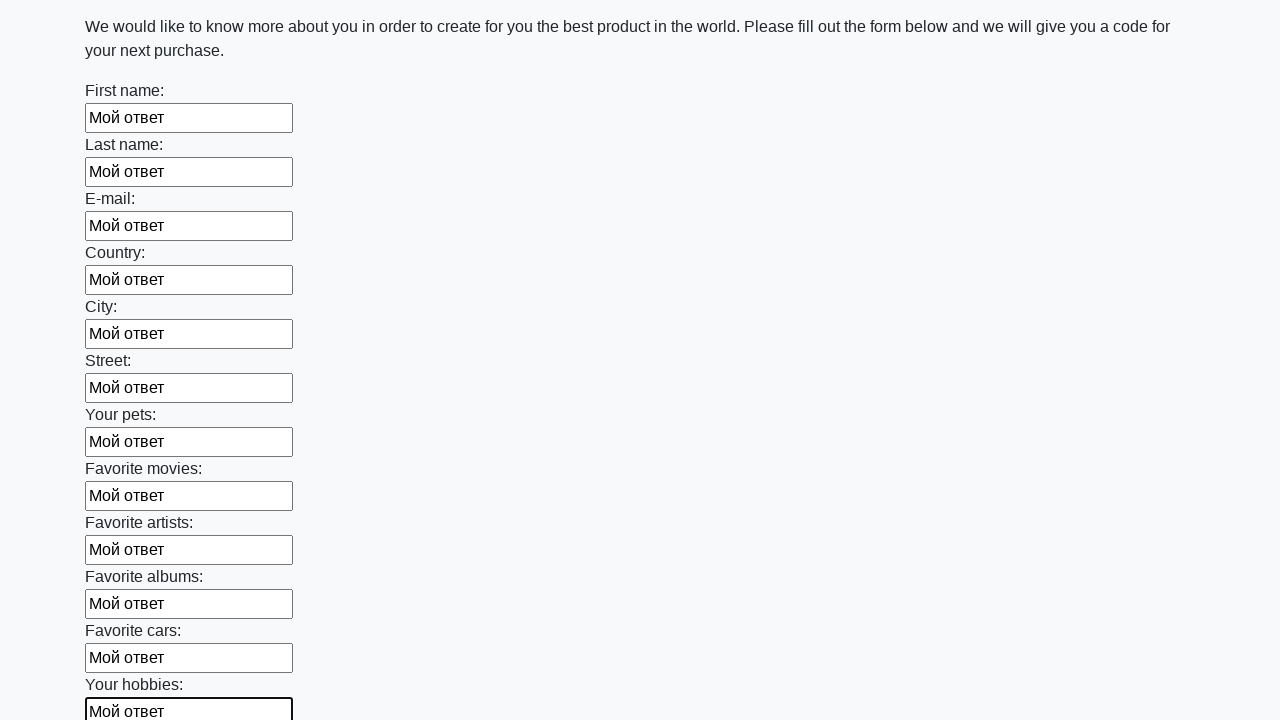

Filled input field with 'Мой ответ' on input >> nth=12
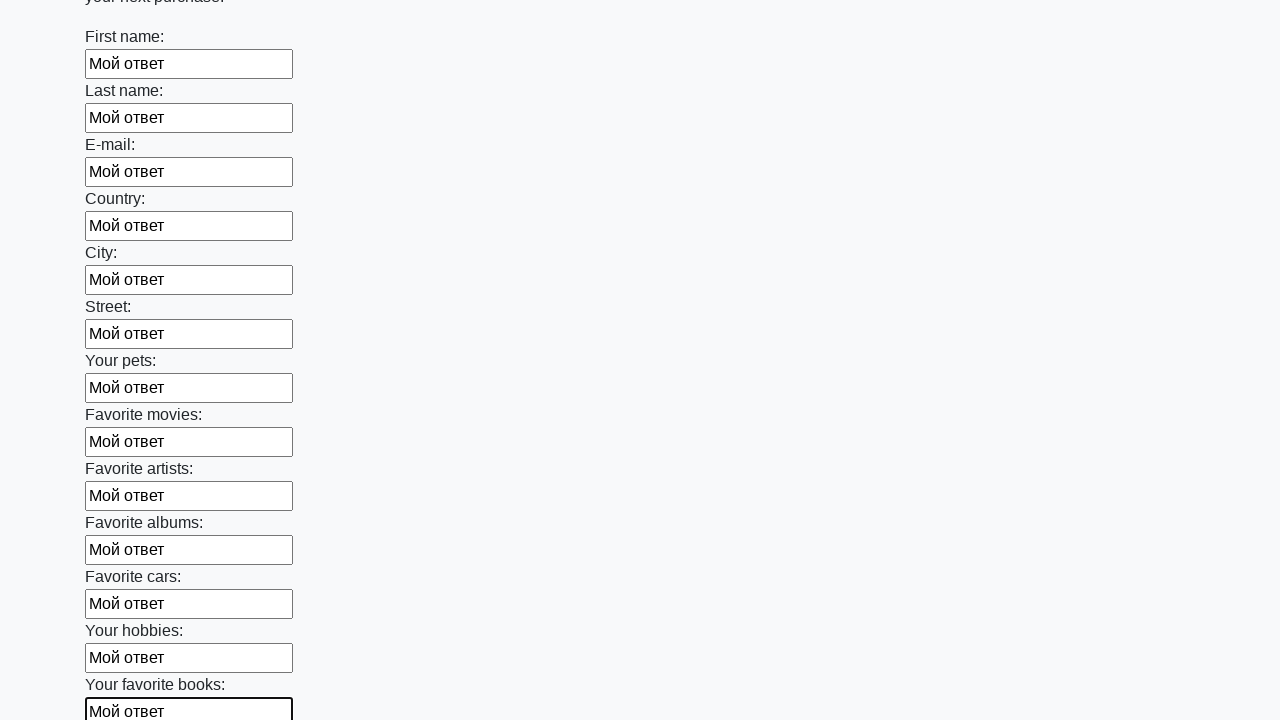

Filled input field with 'Мой ответ' on input >> nth=13
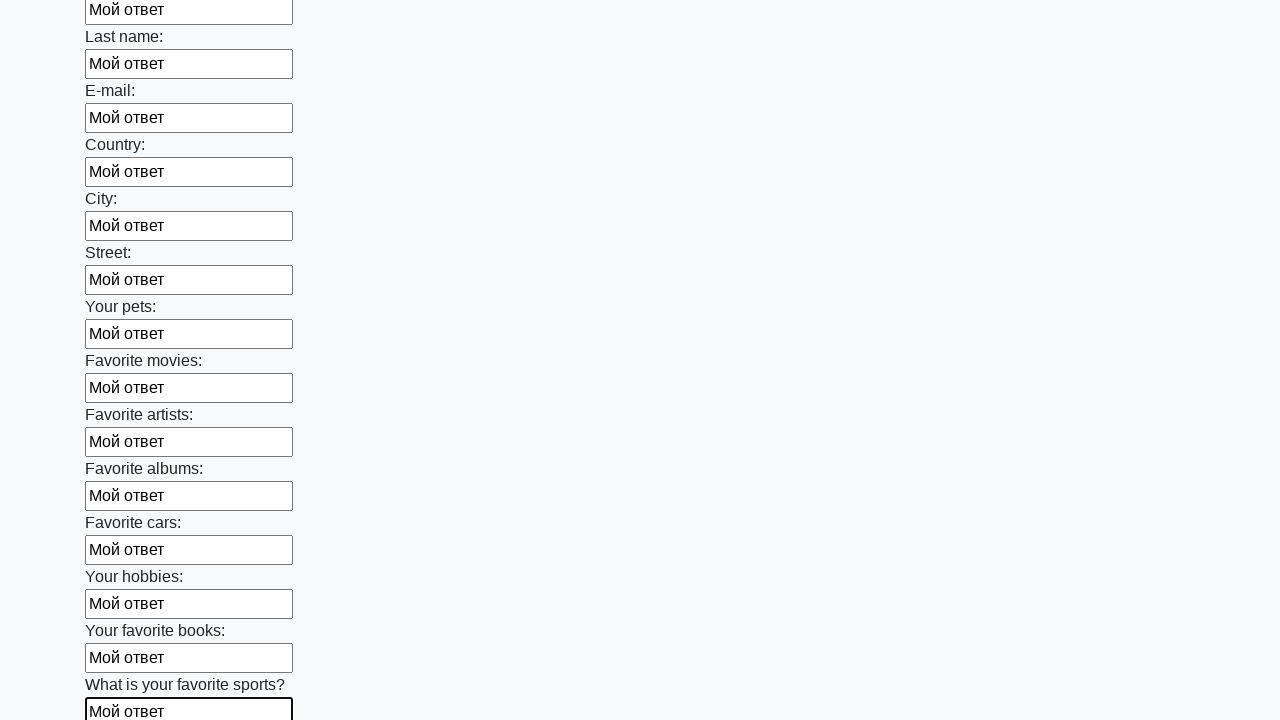

Filled input field with 'Мой ответ' on input >> nth=14
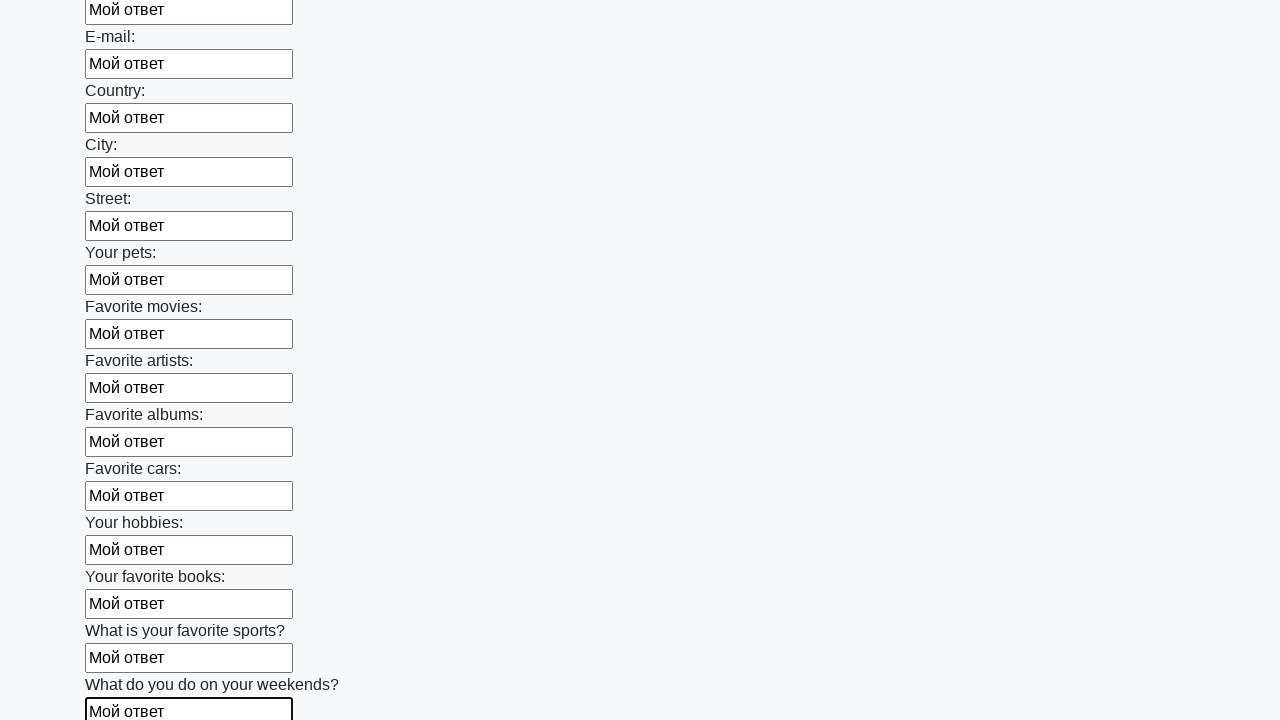

Filled input field with 'Мой ответ' on input >> nth=15
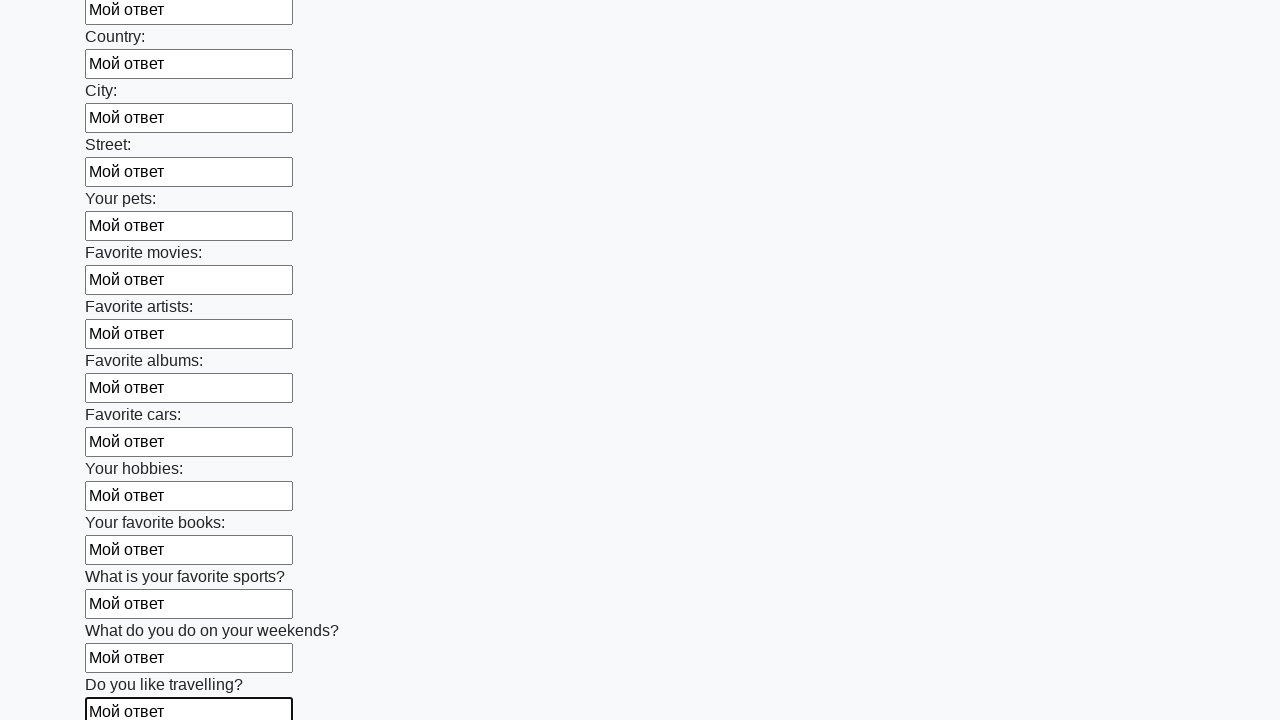

Filled input field with 'Мой ответ' on input >> nth=16
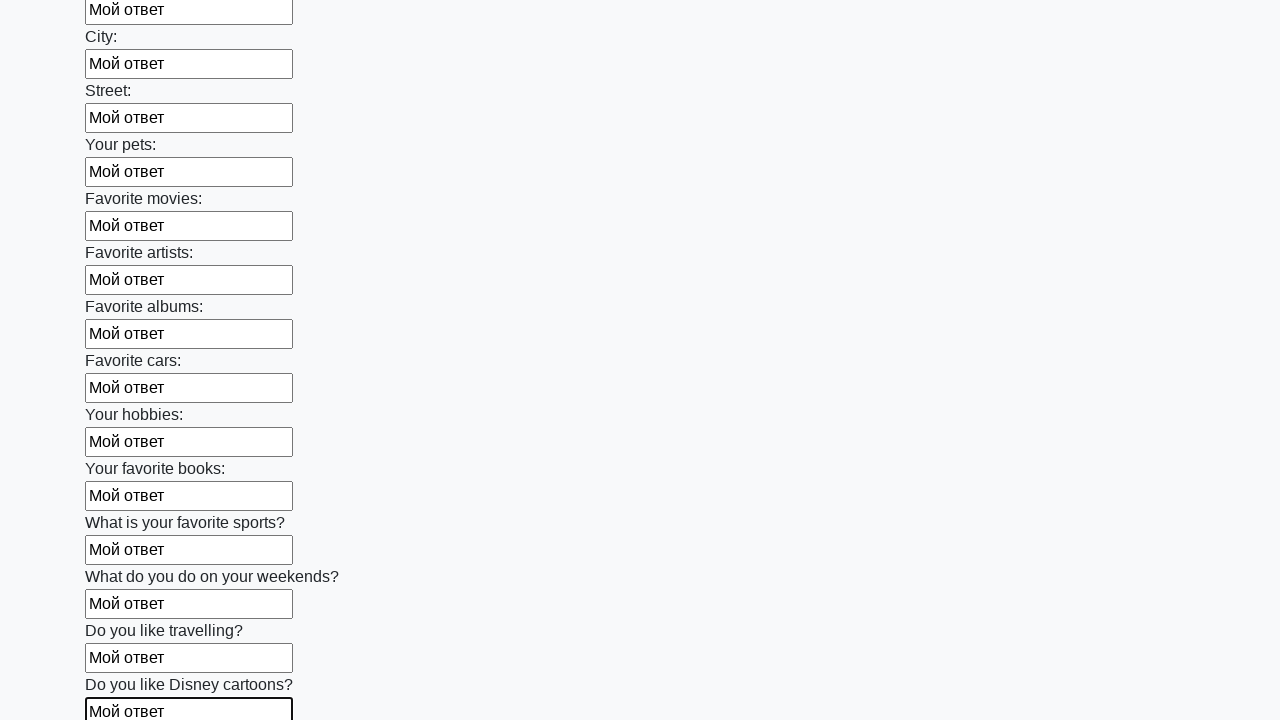

Filled input field with 'Мой ответ' on input >> nth=17
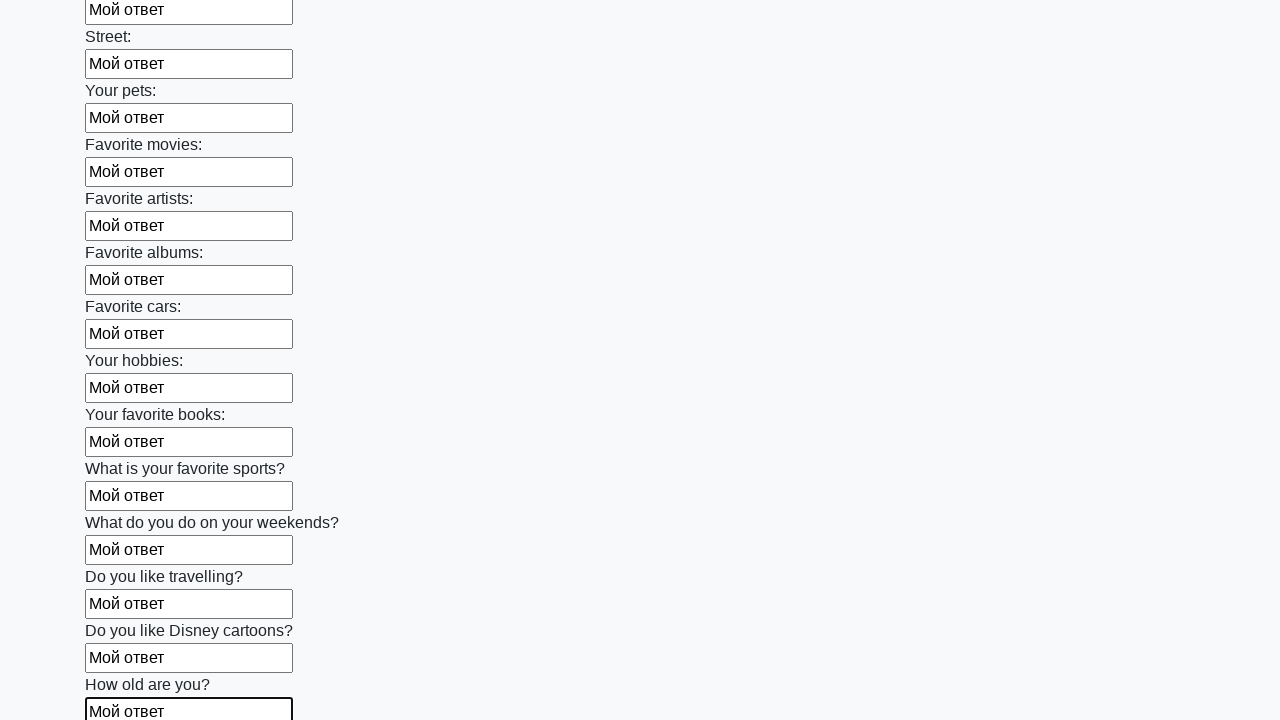

Filled input field with 'Мой ответ' on input >> nth=18
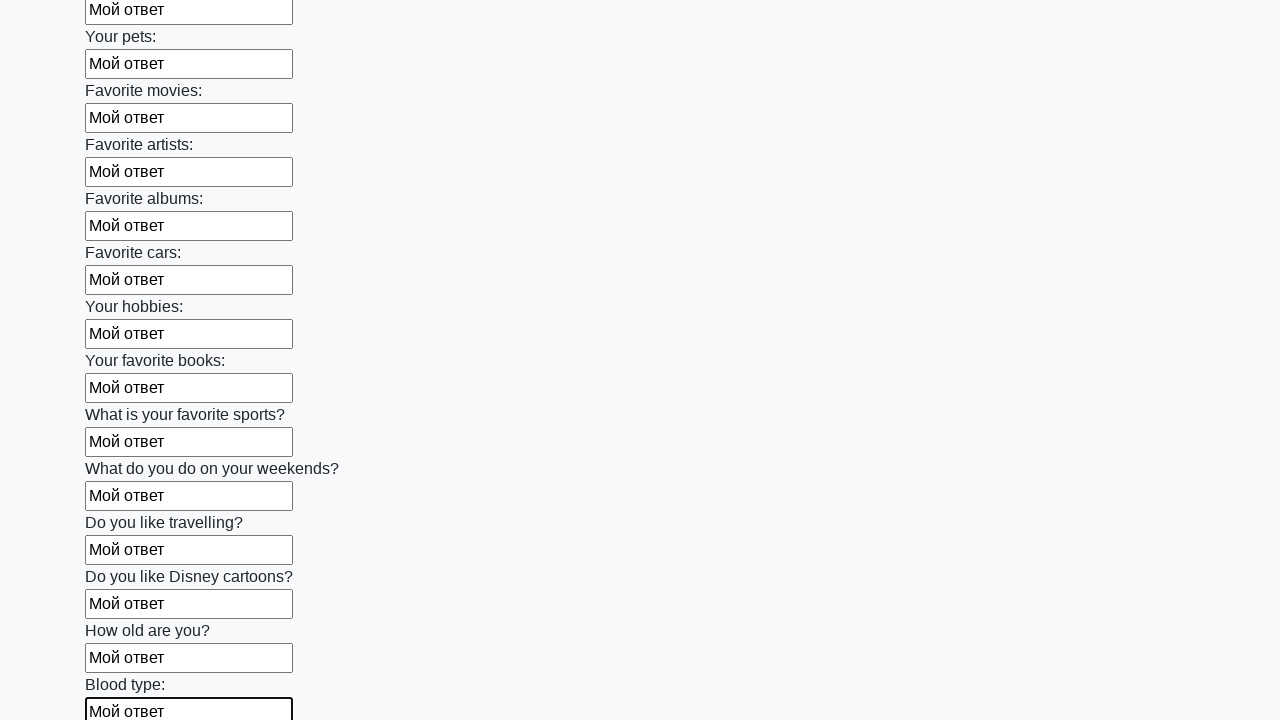

Filled input field with 'Мой ответ' on input >> nth=19
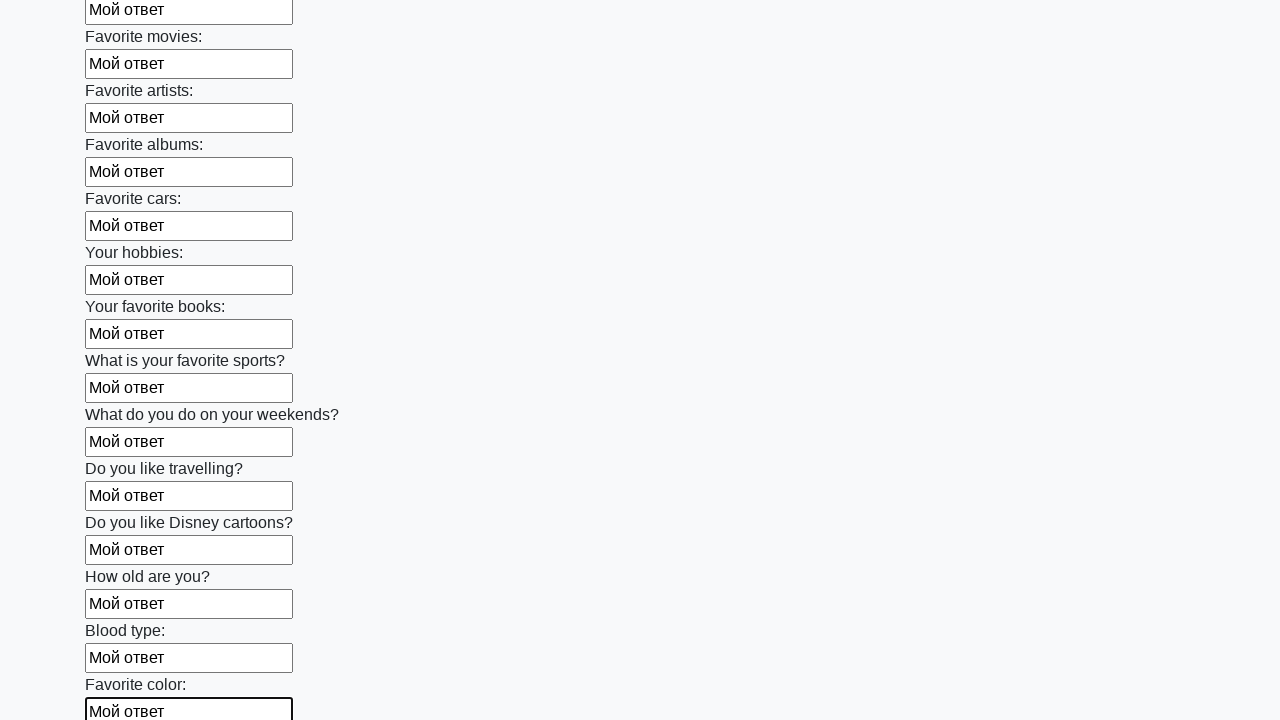

Filled input field with 'Мой ответ' on input >> nth=20
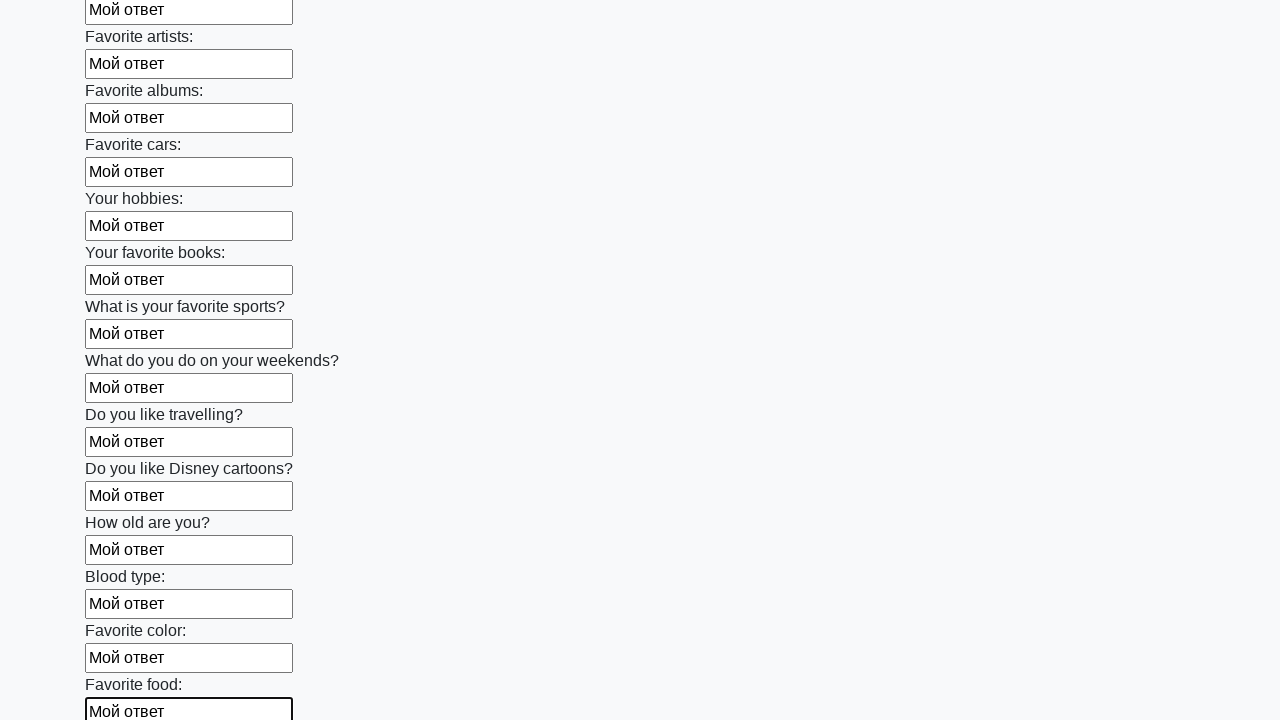

Filled input field with 'Мой ответ' on input >> nth=21
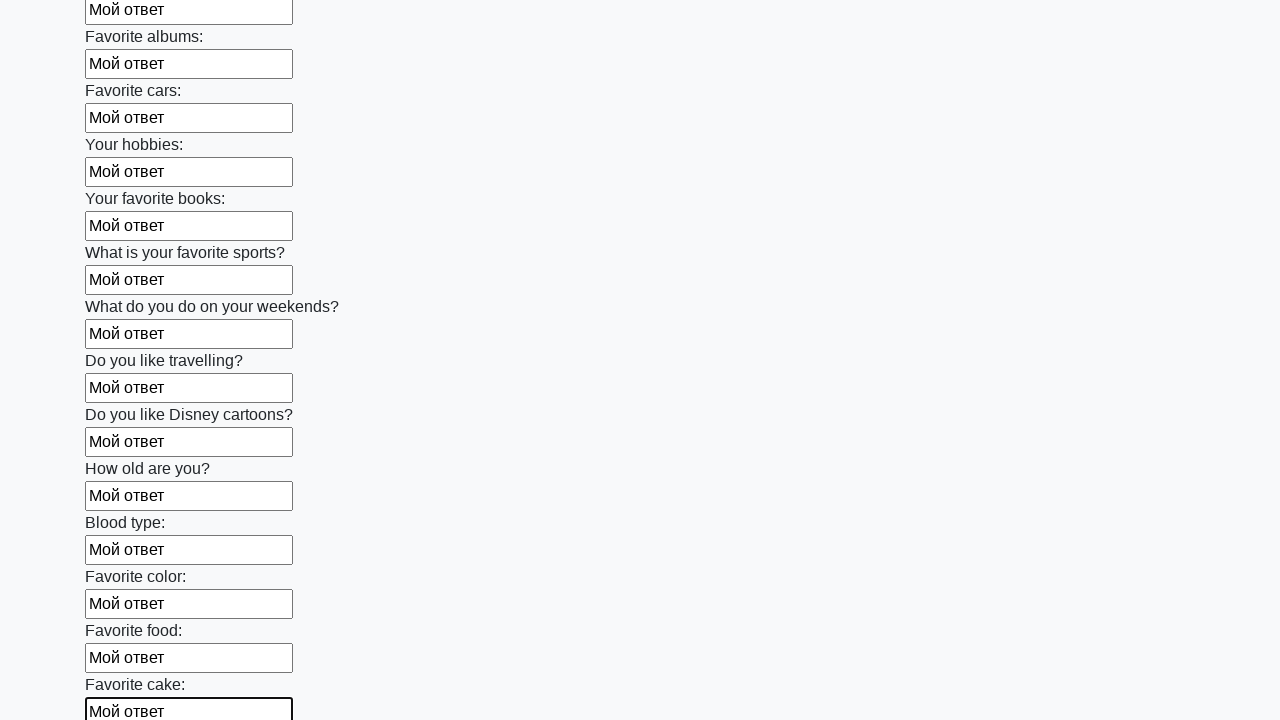

Filled input field with 'Мой ответ' on input >> nth=22
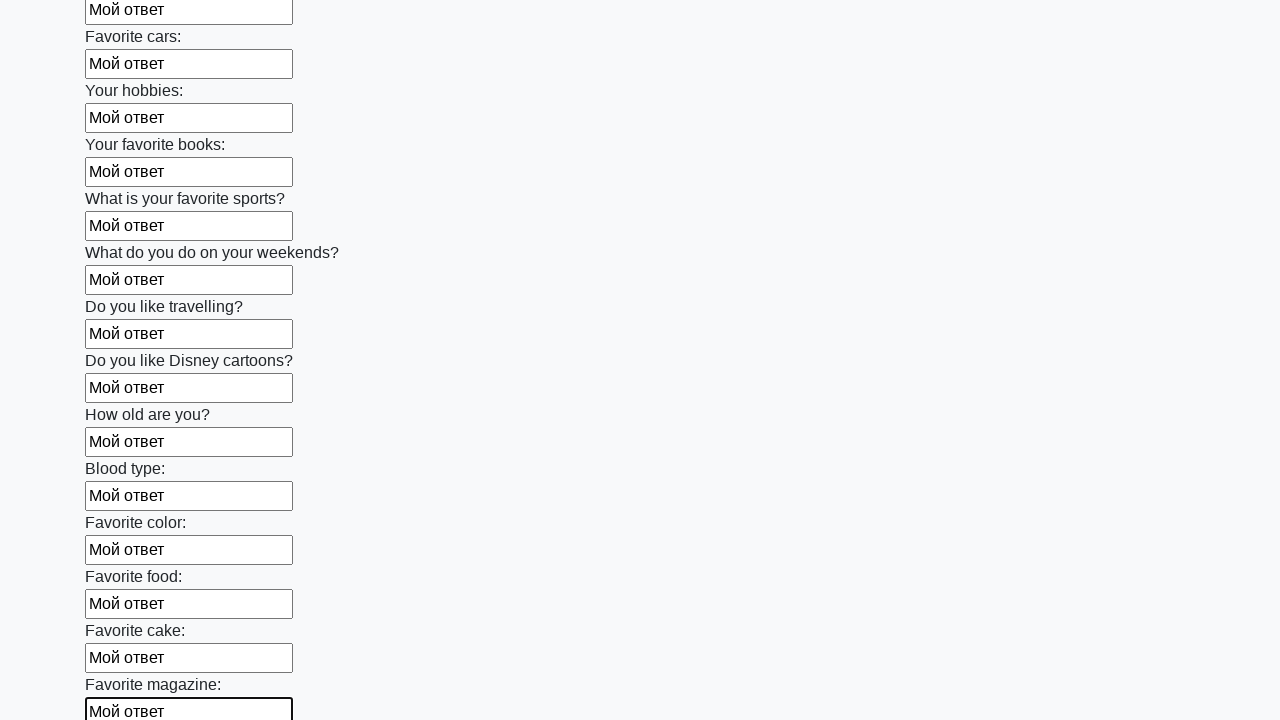

Filled input field with 'Мой ответ' on input >> nth=23
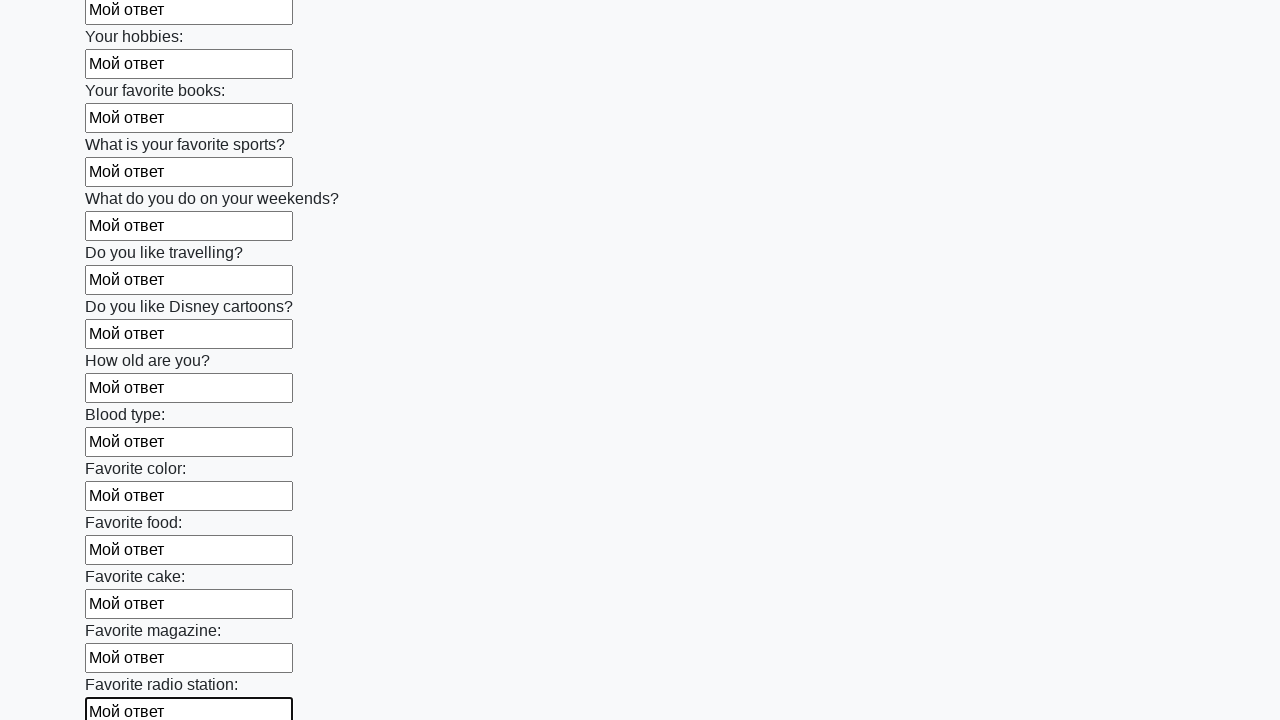

Filled input field with 'Мой ответ' on input >> nth=24
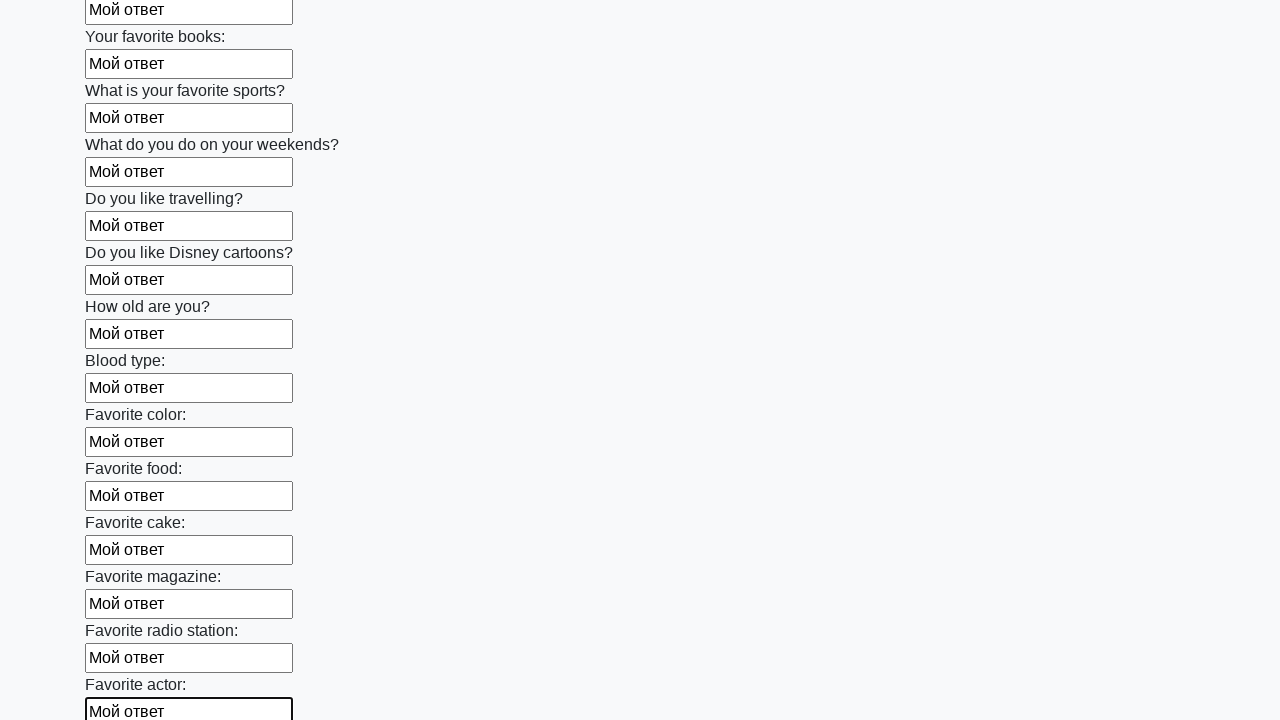

Filled input field with 'Мой ответ' on input >> nth=25
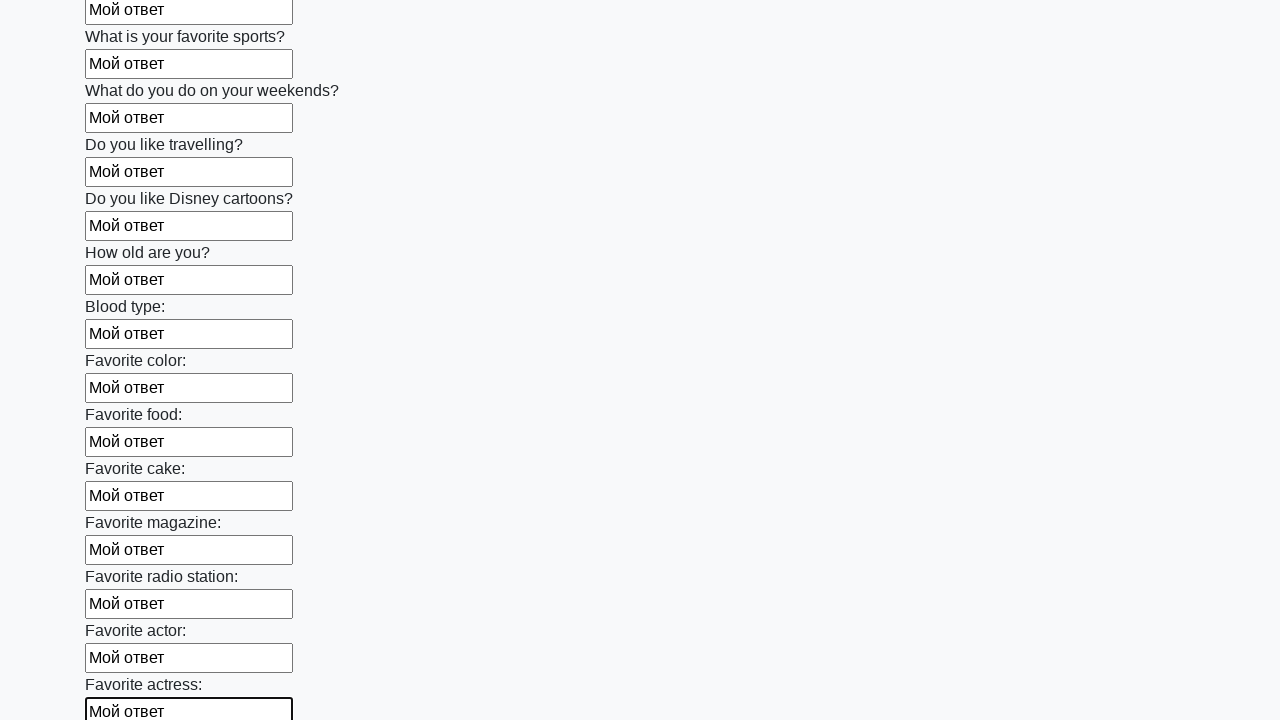

Filled input field with 'Мой ответ' on input >> nth=26
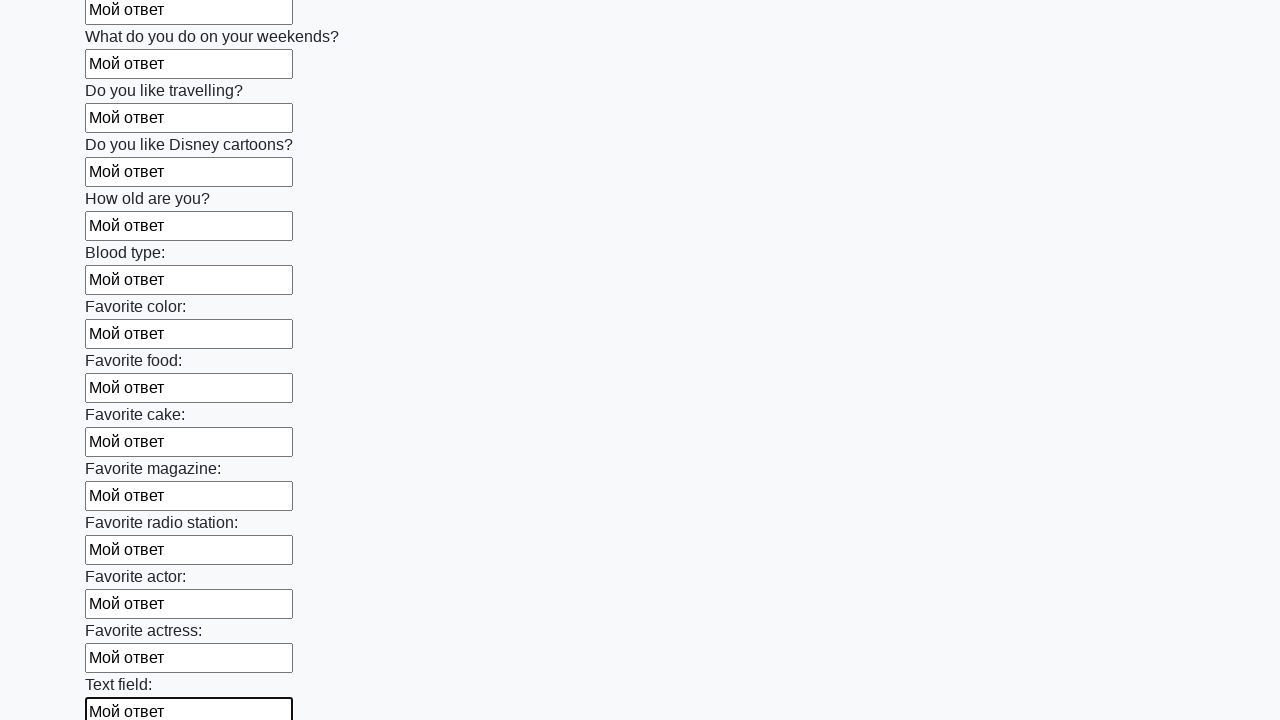

Filled input field with 'Мой ответ' on input >> nth=27
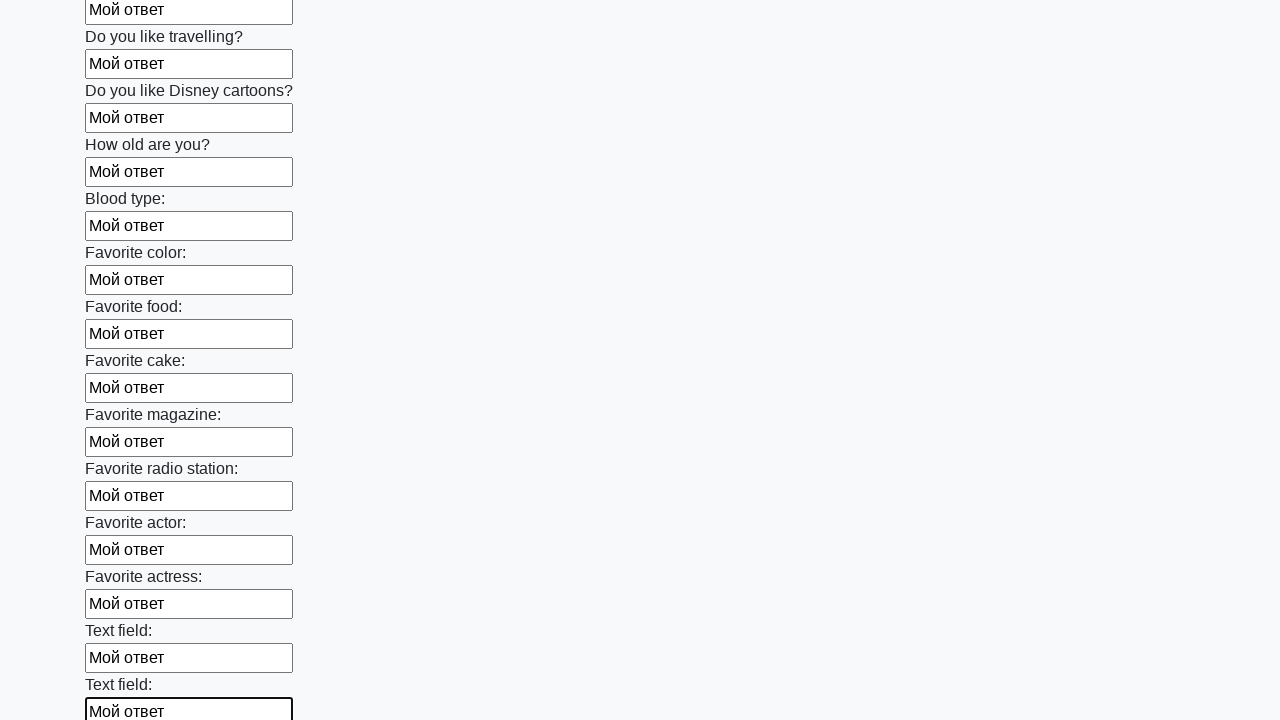

Filled input field with 'Мой ответ' on input >> nth=28
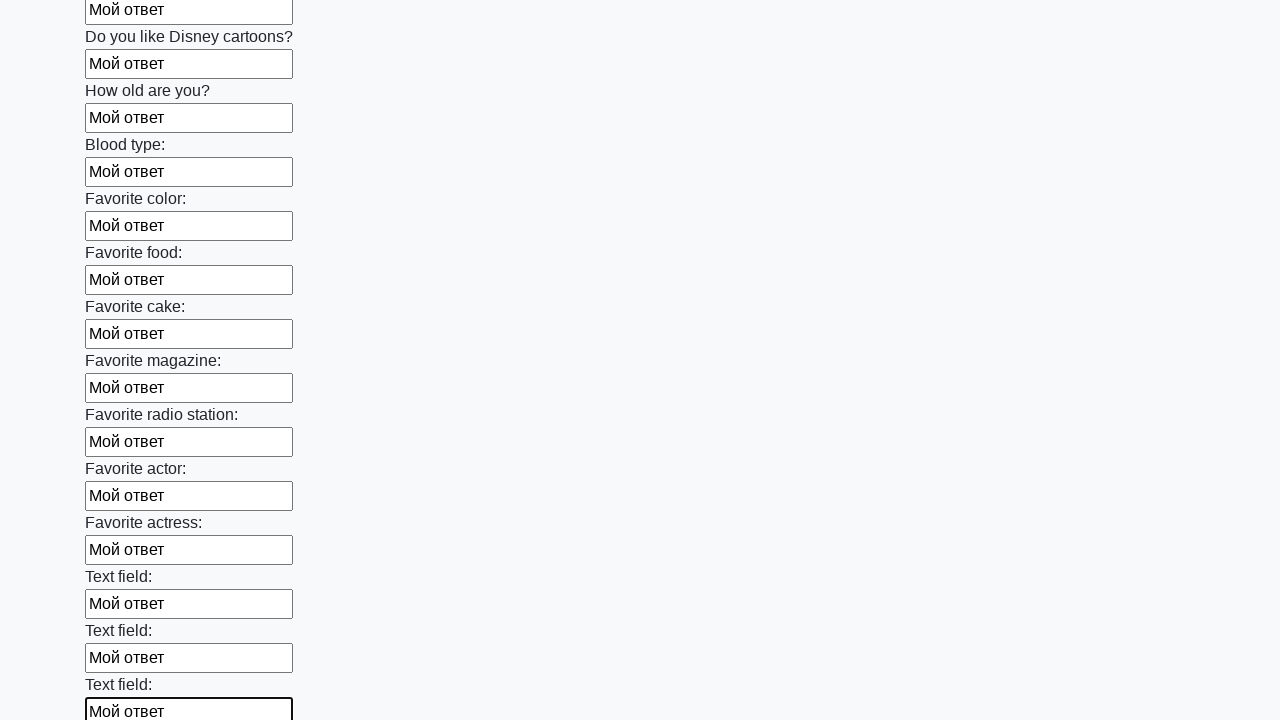

Filled input field with 'Мой ответ' on input >> nth=29
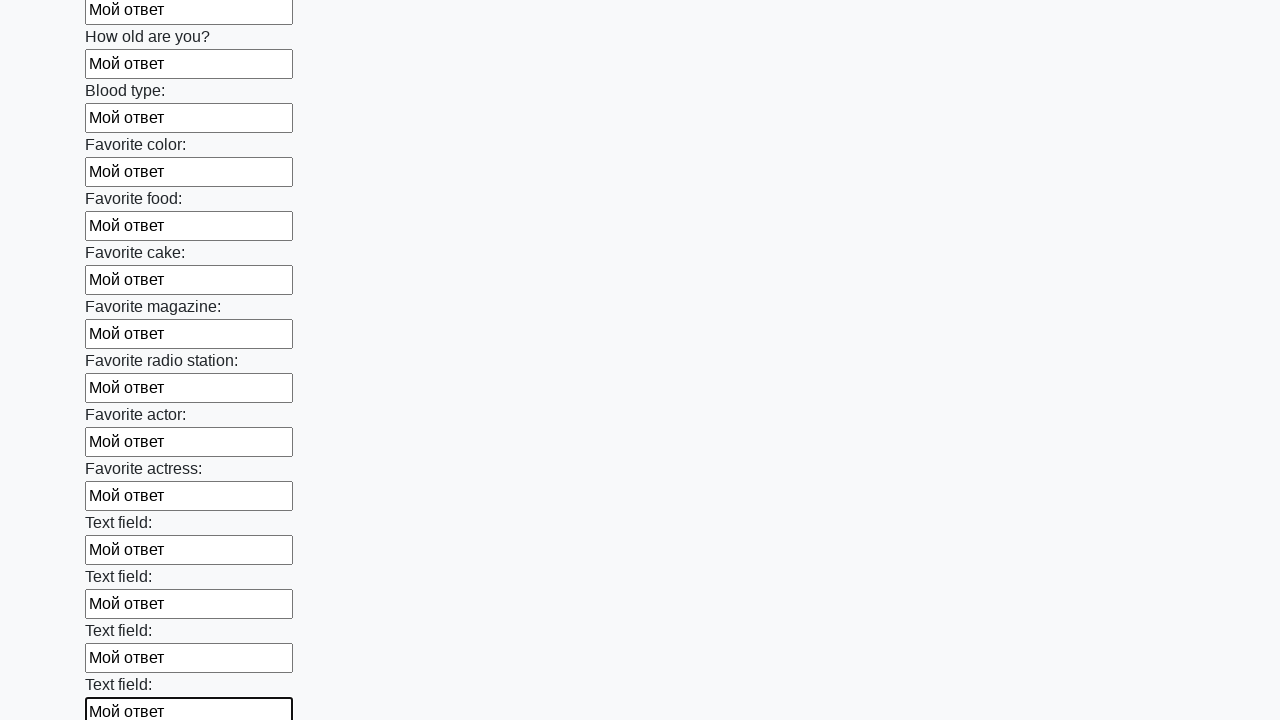

Filled input field with 'Мой ответ' on input >> nth=30
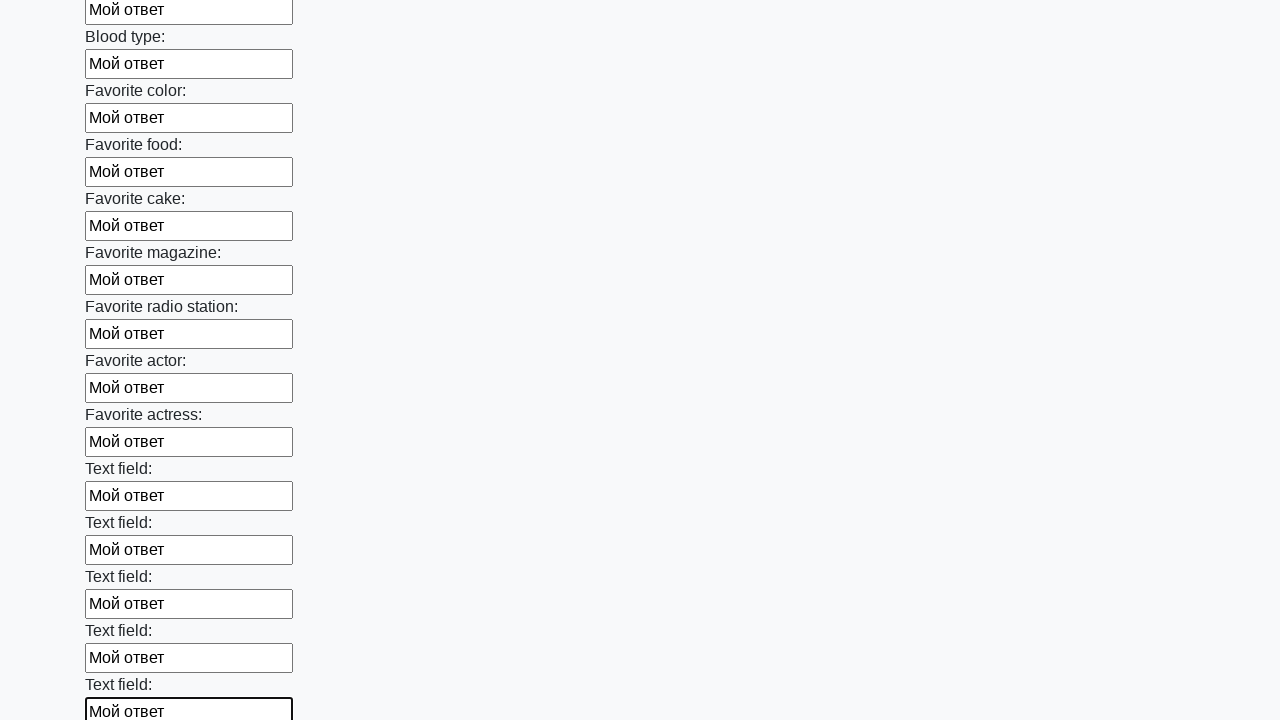

Filled input field with 'Мой ответ' on input >> nth=31
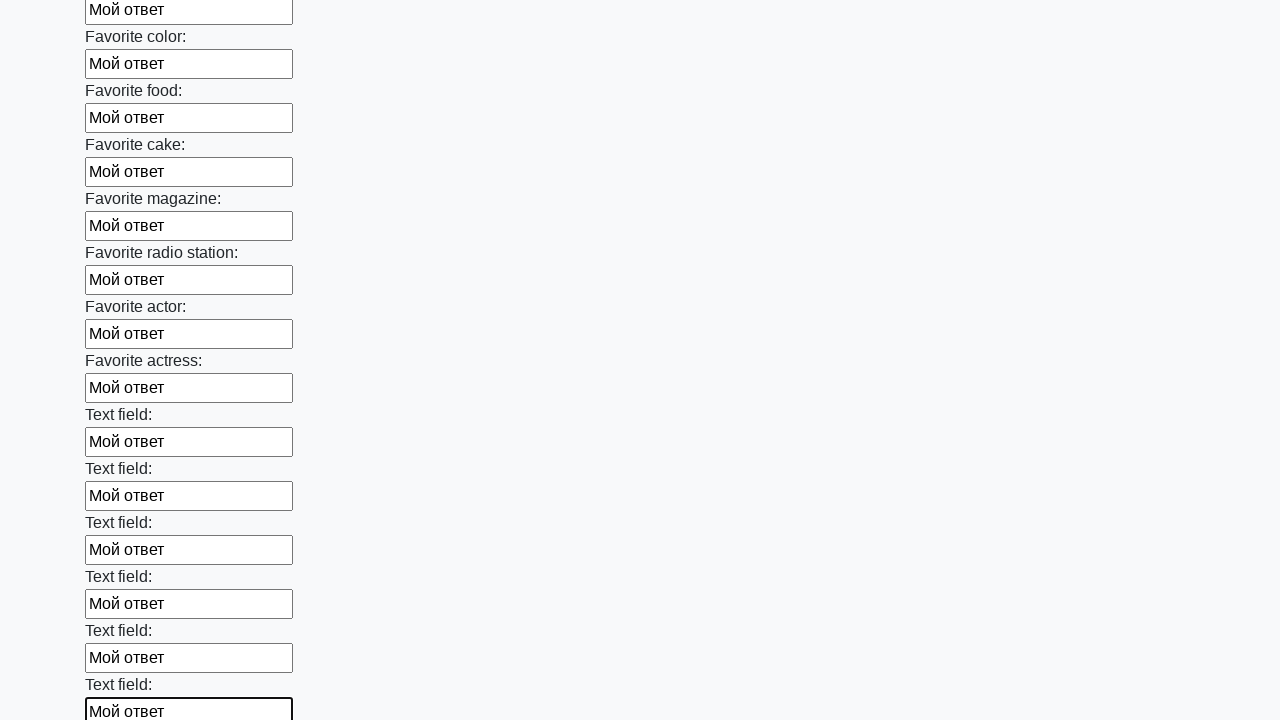

Filled input field with 'Мой ответ' on input >> nth=32
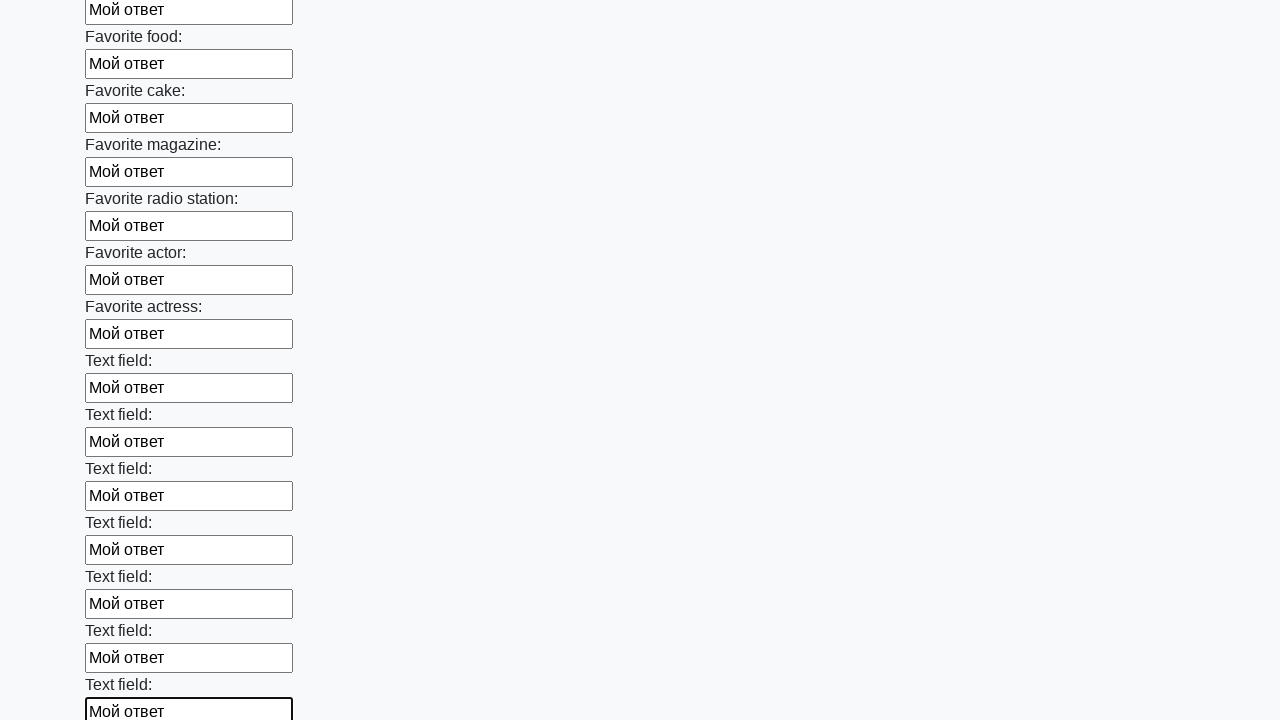

Filled input field with 'Мой ответ' on input >> nth=33
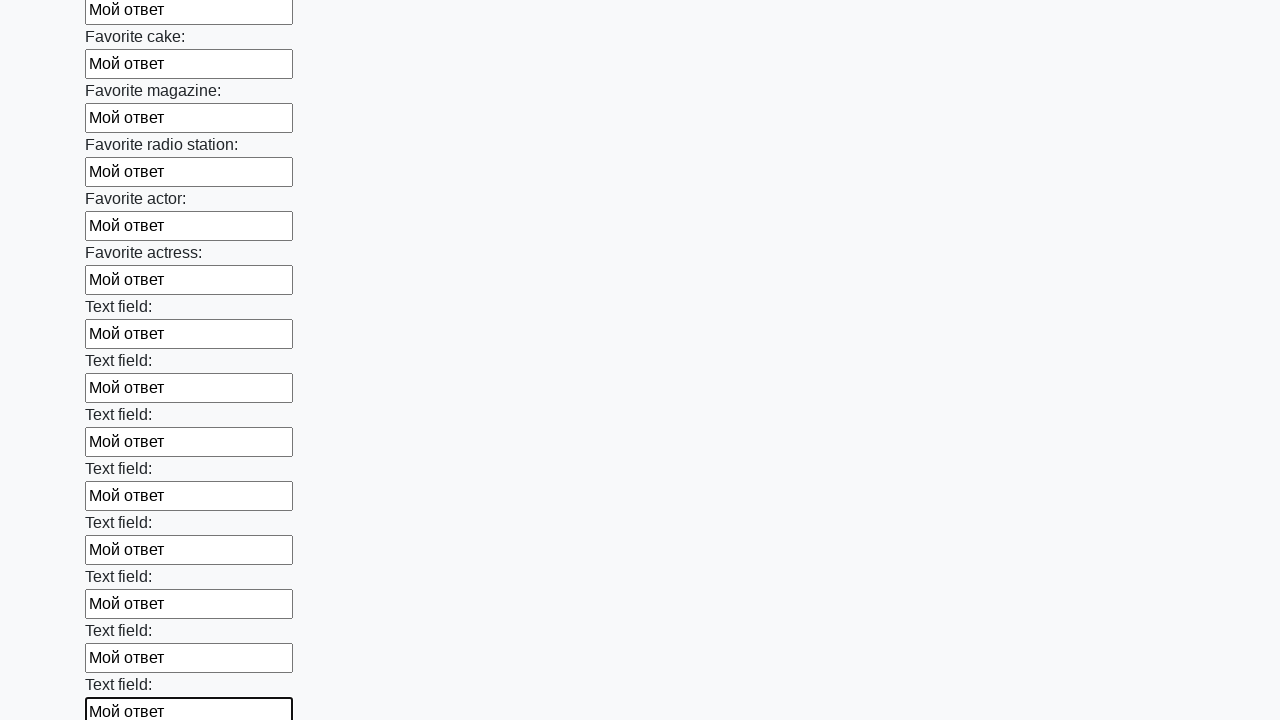

Filled input field with 'Мой ответ' on input >> nth=34
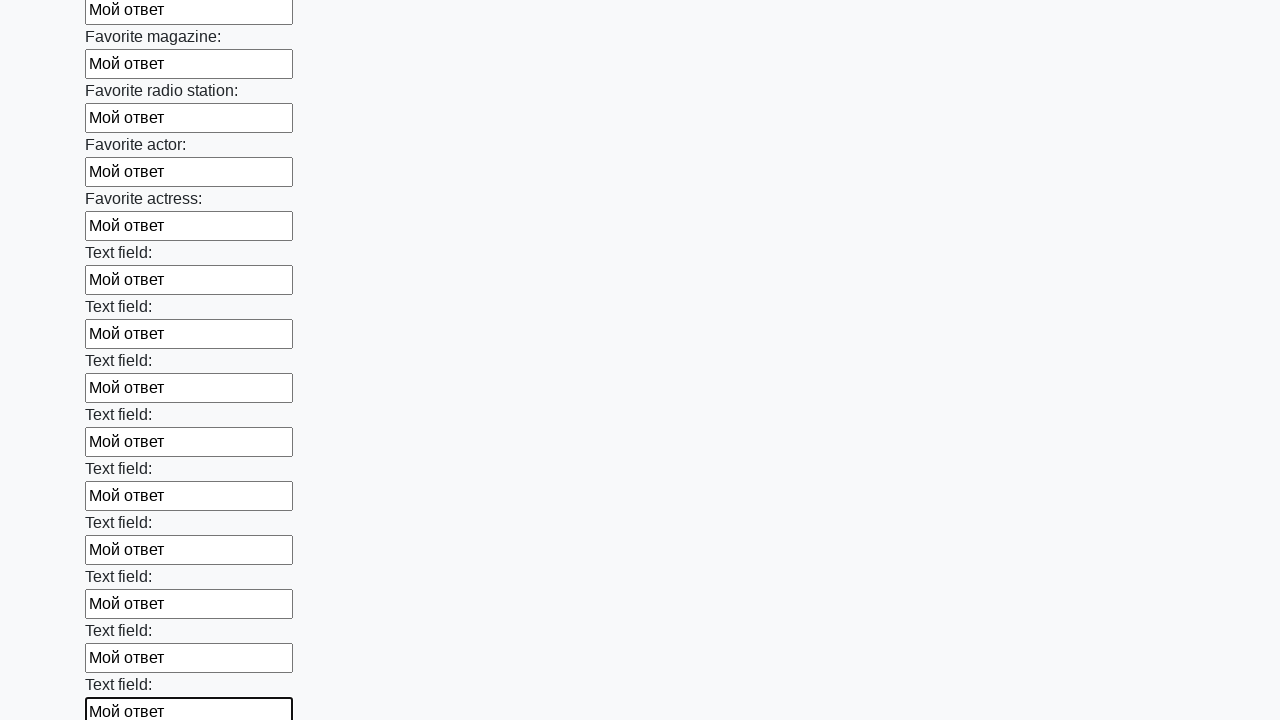

Filled input field with 'Мой ответ' on input >> nth=35
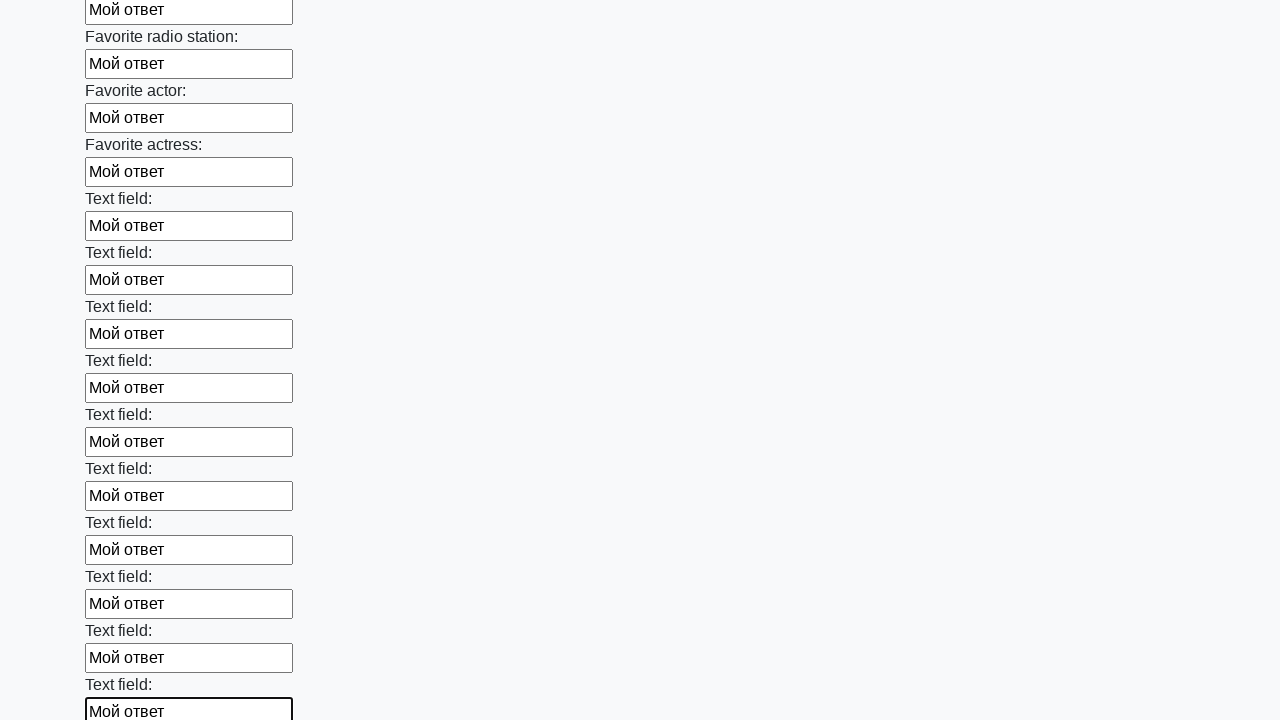

Filled input field with 'Мой ответ' on input >> nth=36
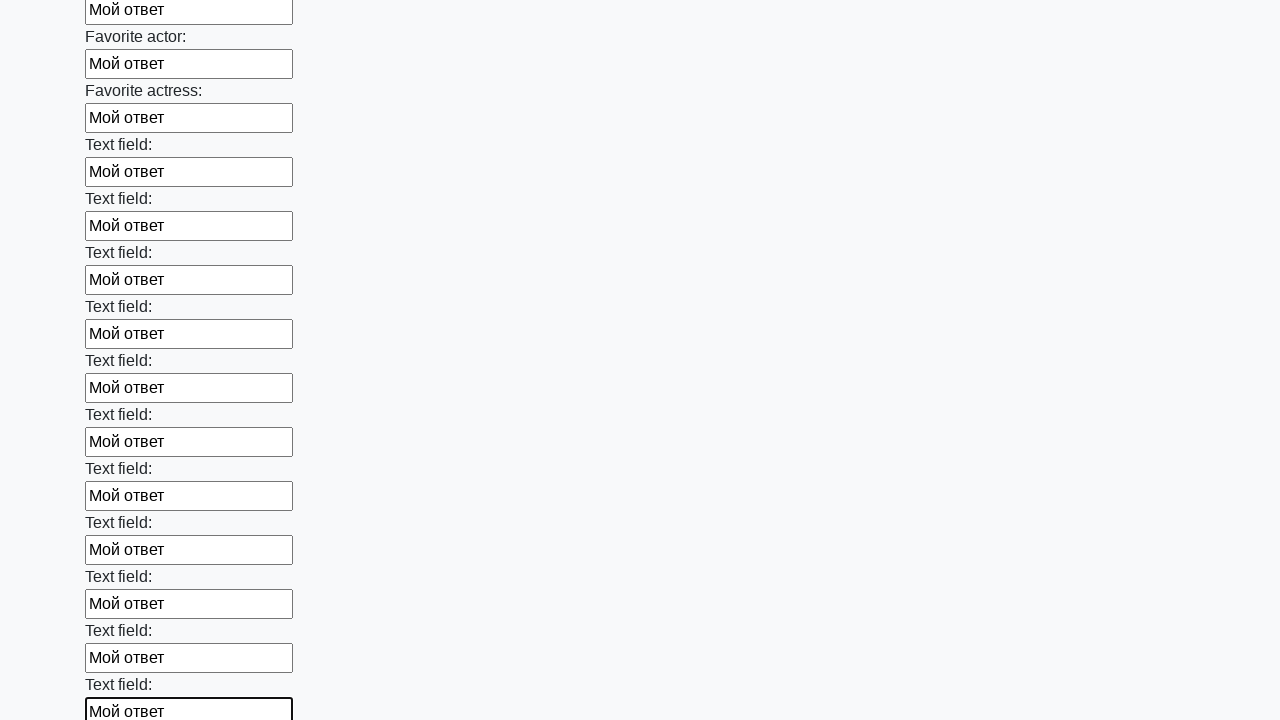

Filled input field with 'Мой ответ' on input >> nth=37
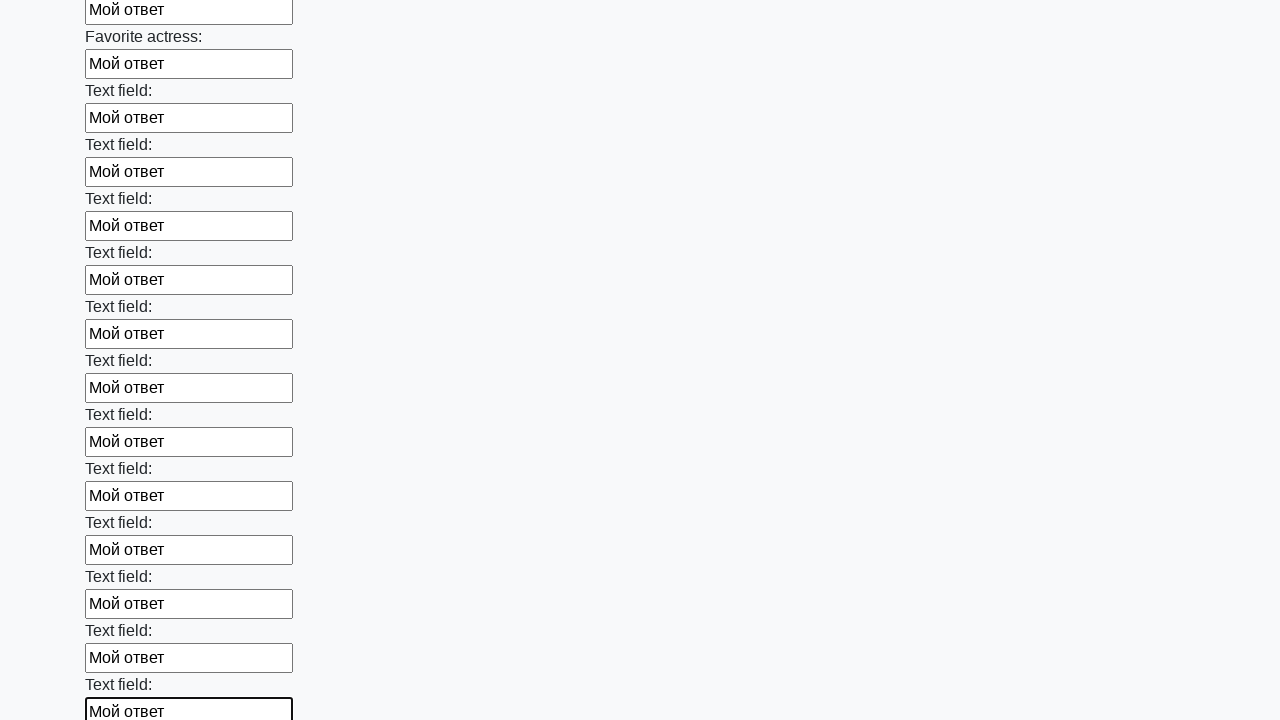

Filled input field with 'Мой ответ' on input >> nth=38
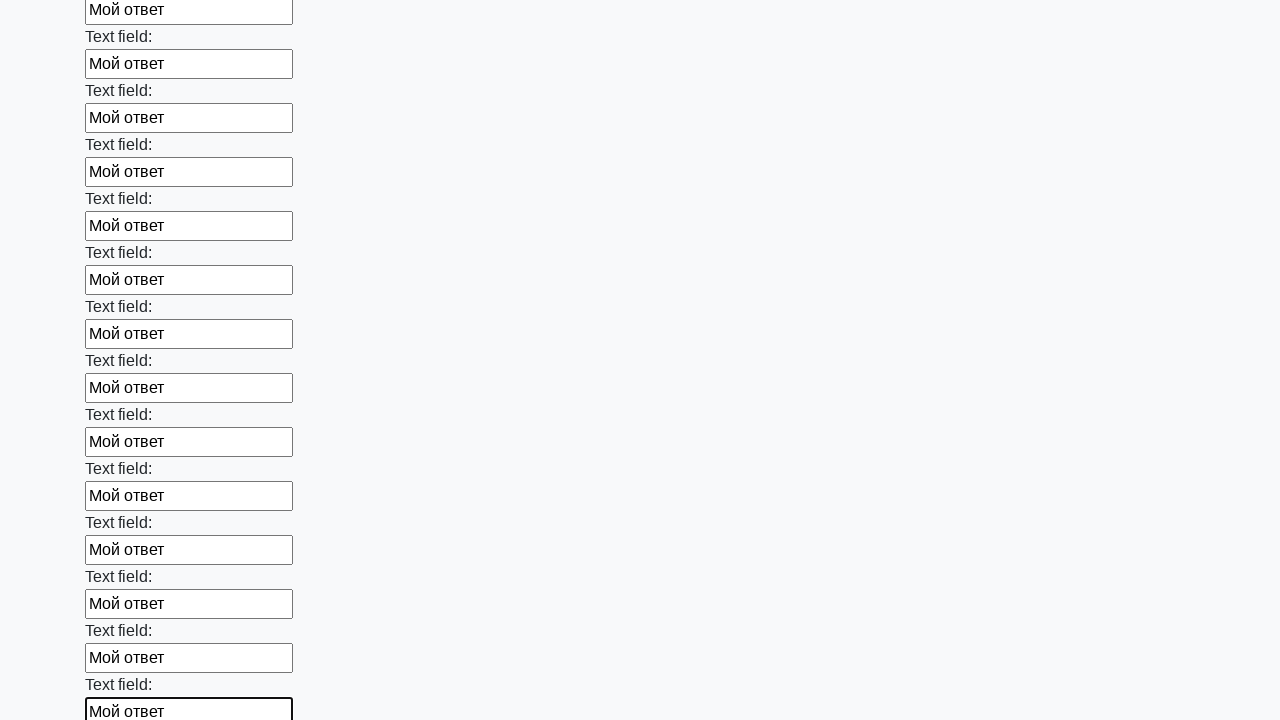

Filled input field with 'Мой ответ' on input >> nth=39
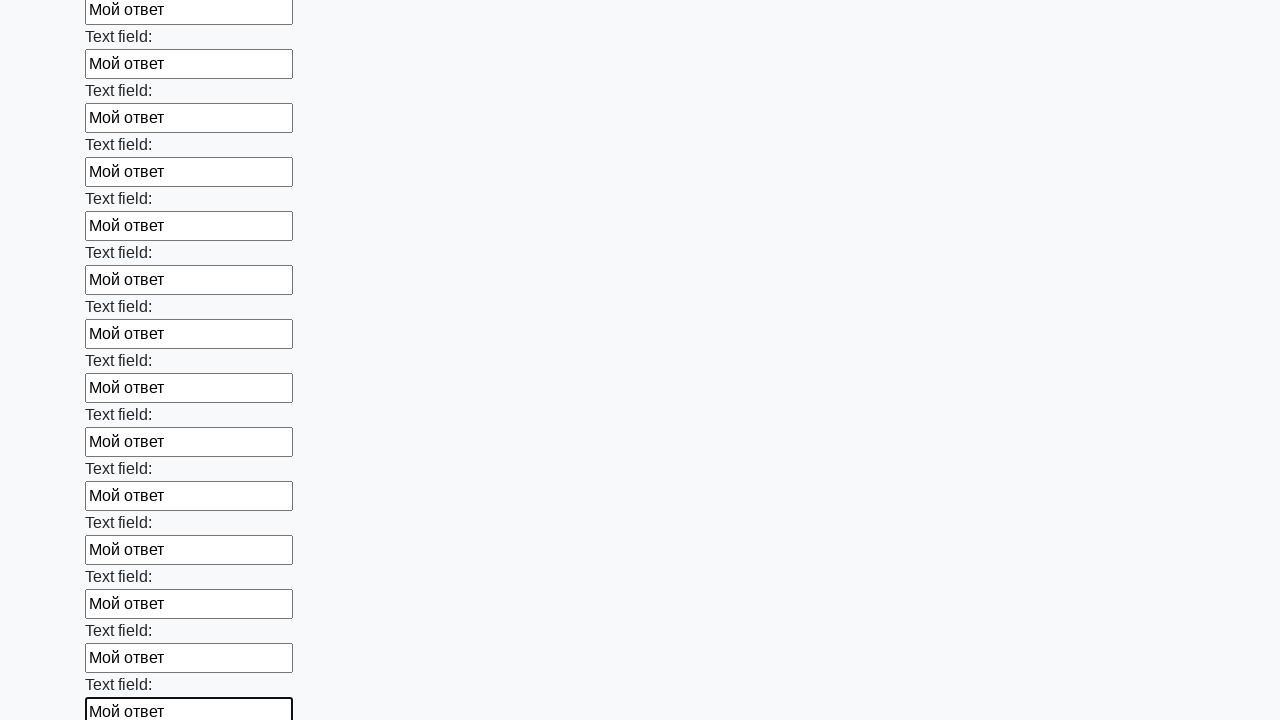

Filled input field with 'Мой ответ' on input >> nth=40
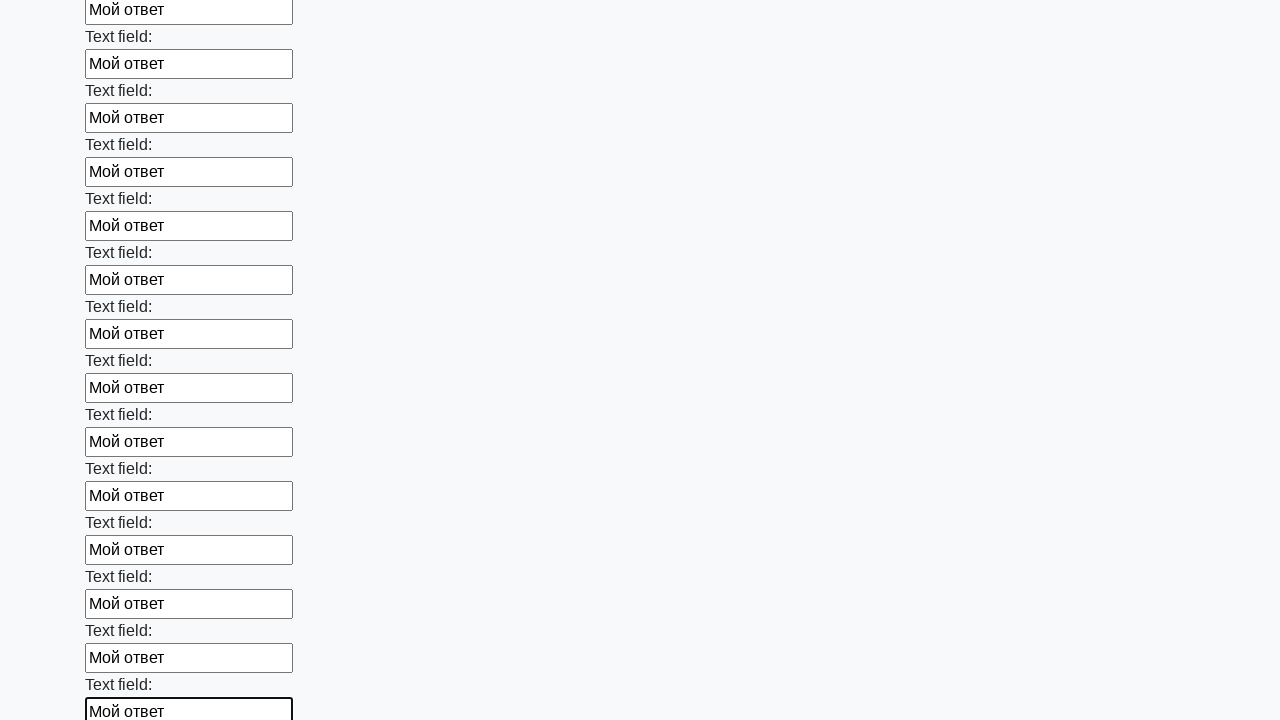

Filled input field with 'Мой ответ' on input >> nth=41
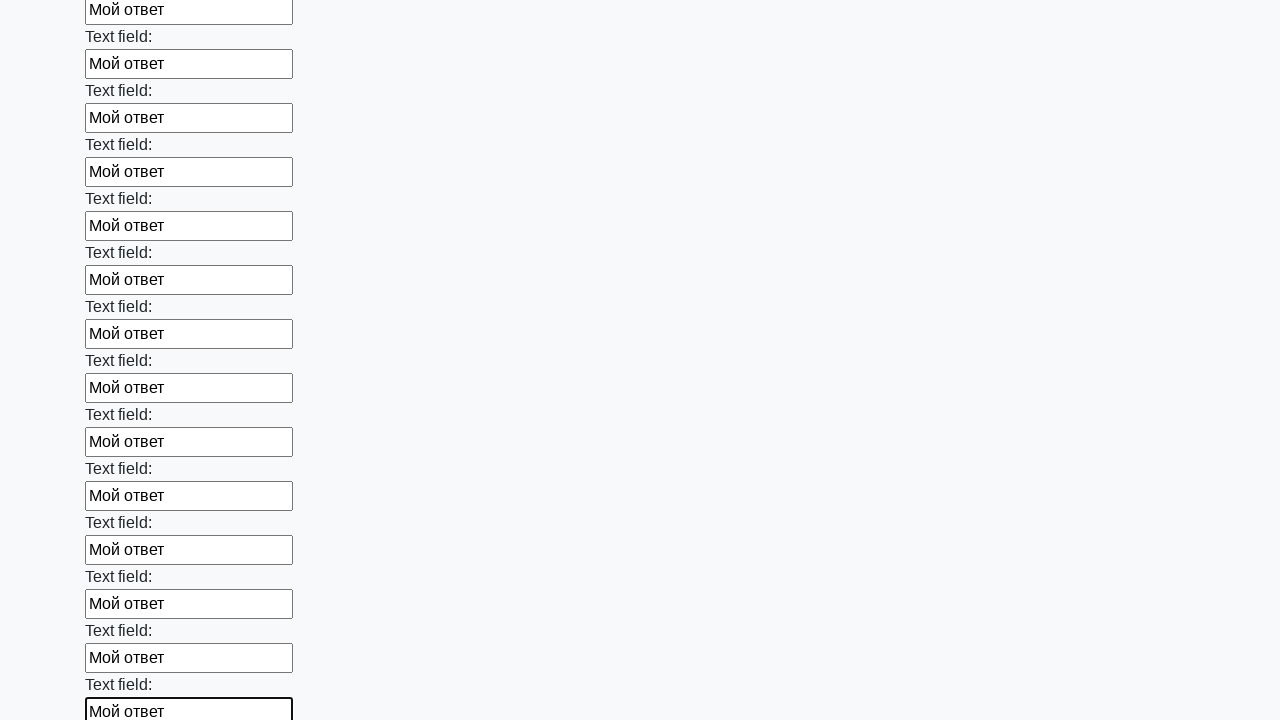

Filled input field with 'Мой ответ' on input >> nth=42
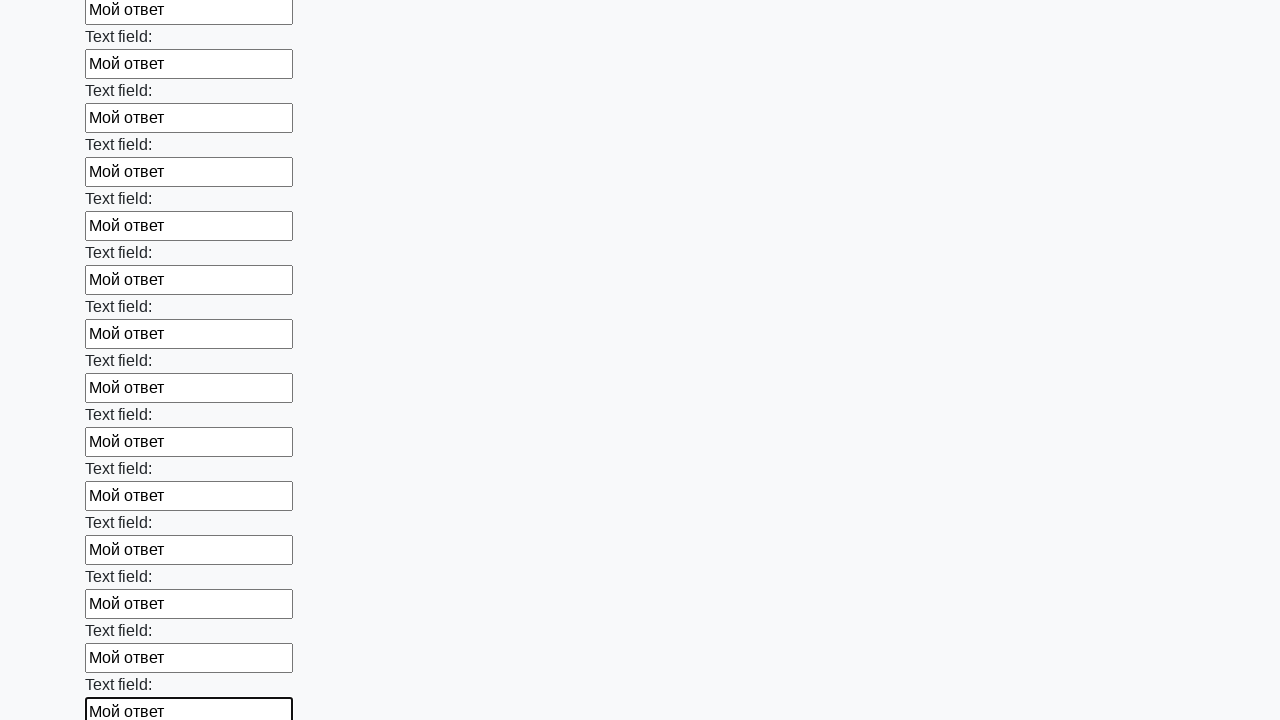

Filled input field with 'Мой ответ' on input >> nth=43
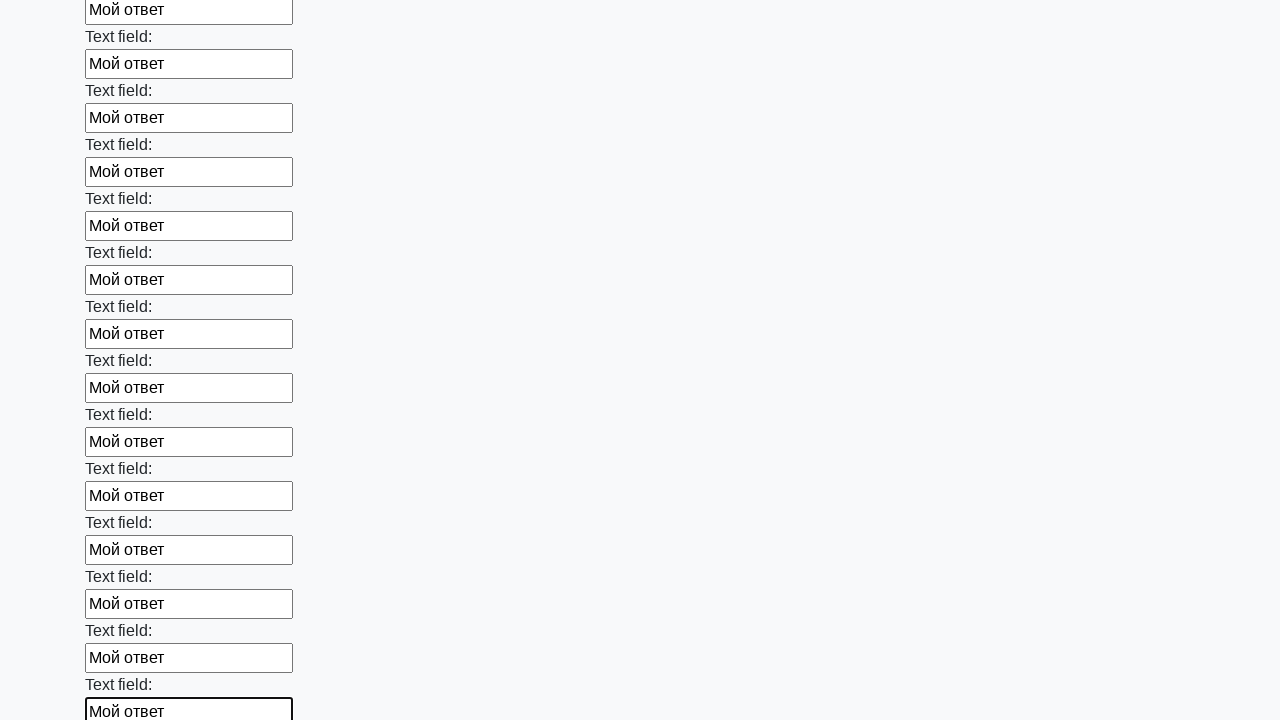

Filled input field with 'Мой ответ' on input >> nth=44
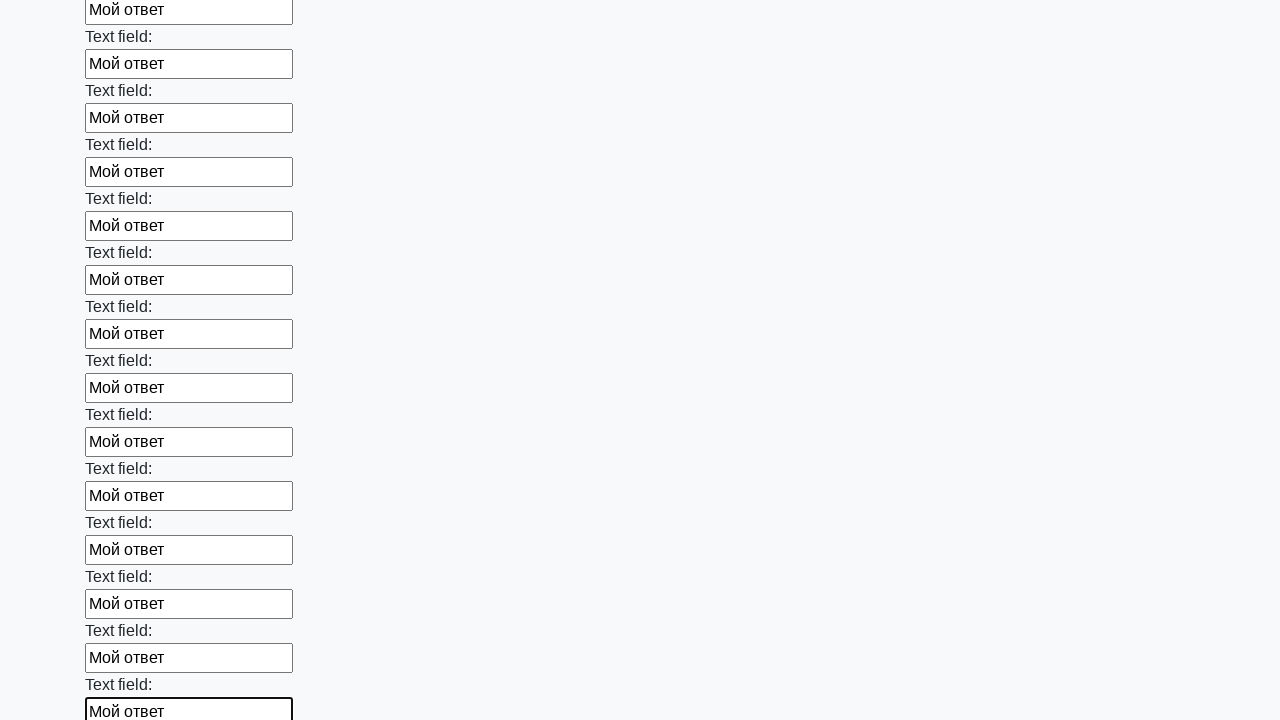

Filled input field with 'Мой ответ' on input >> nth=45
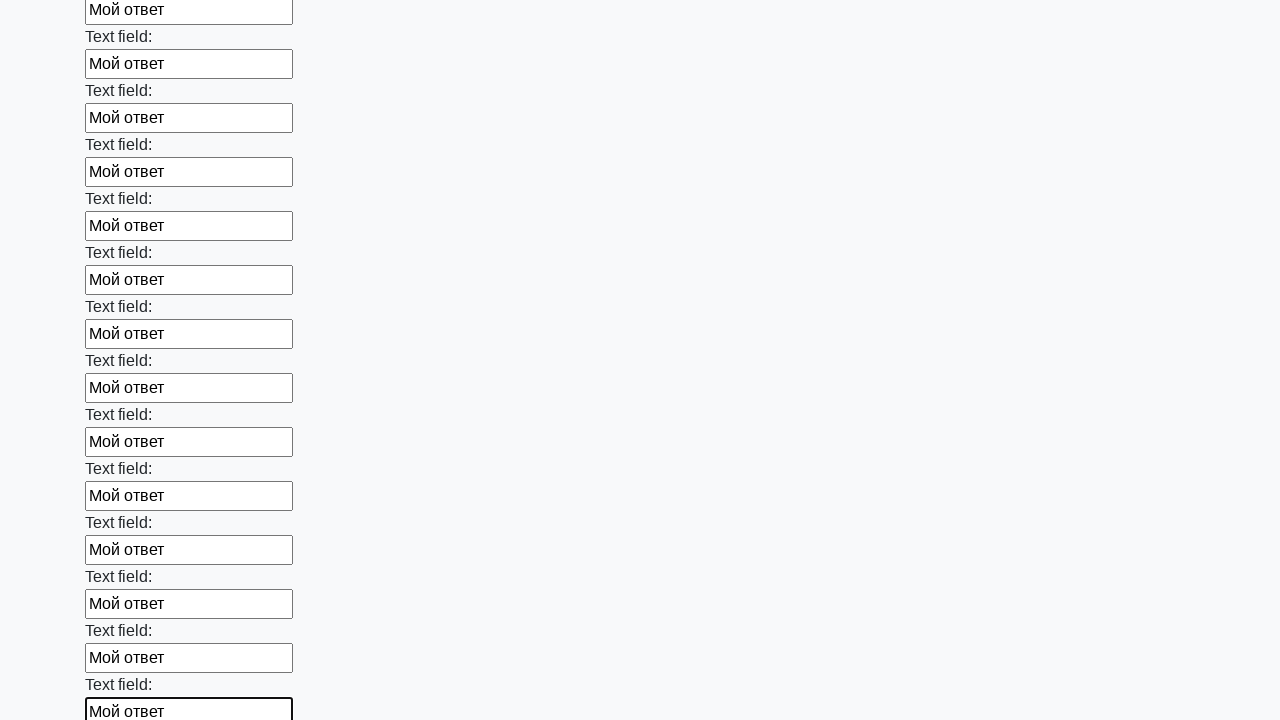

Filled input field with 'Мой ответ' on input >> nth=46
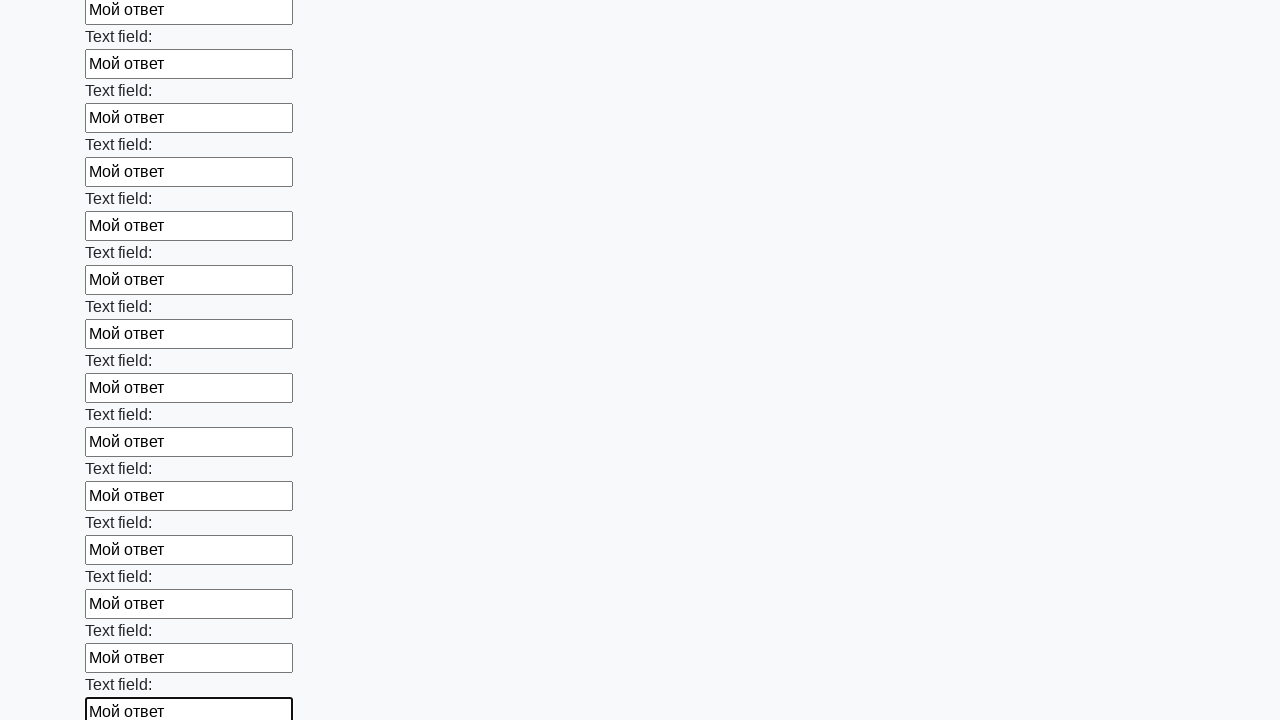

Filled input field with 'Мой ответ' on input >> nth=47
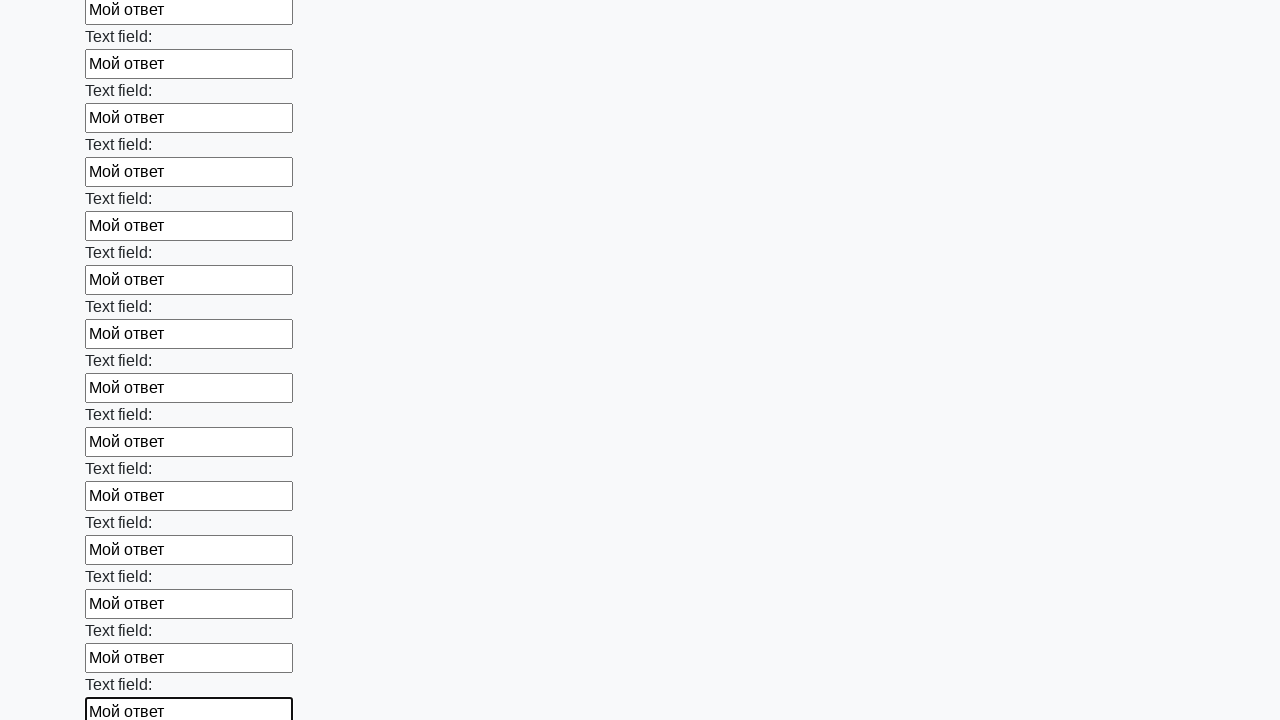

Filled input field with 'Мой ответ' on input >> nth=48
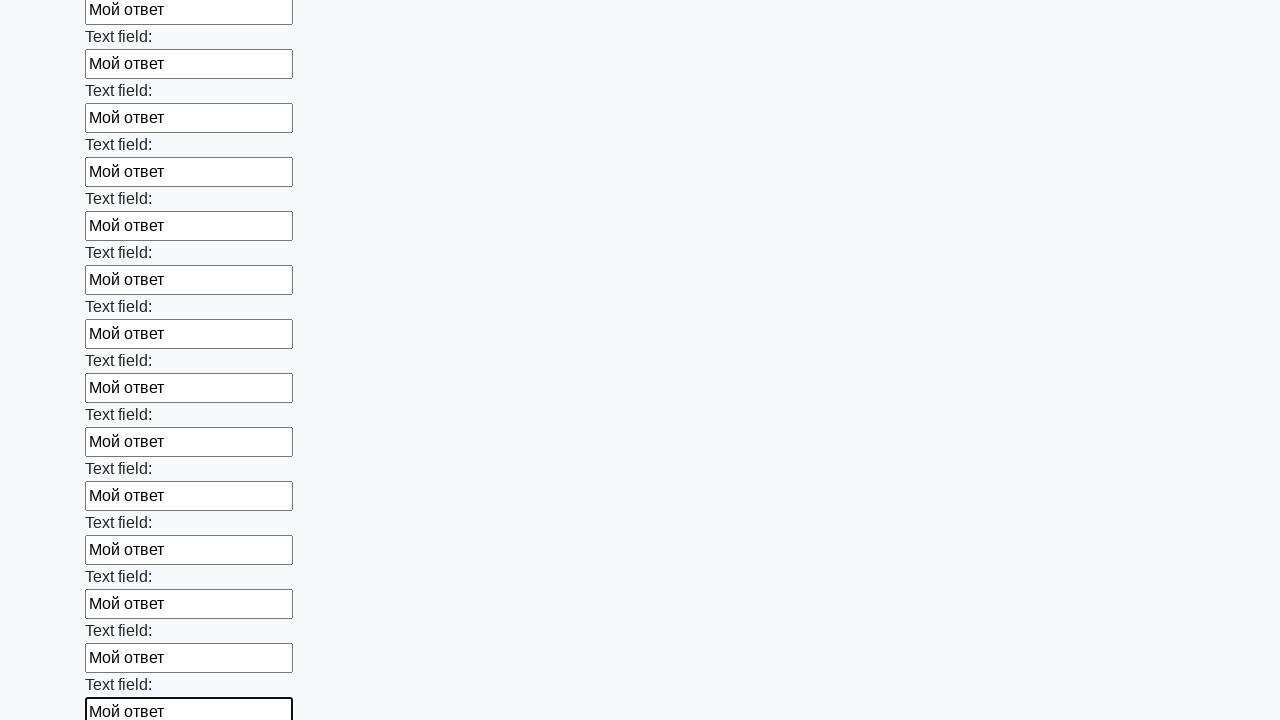

Filled input field with 'Мой ответ' on input >> nth=49
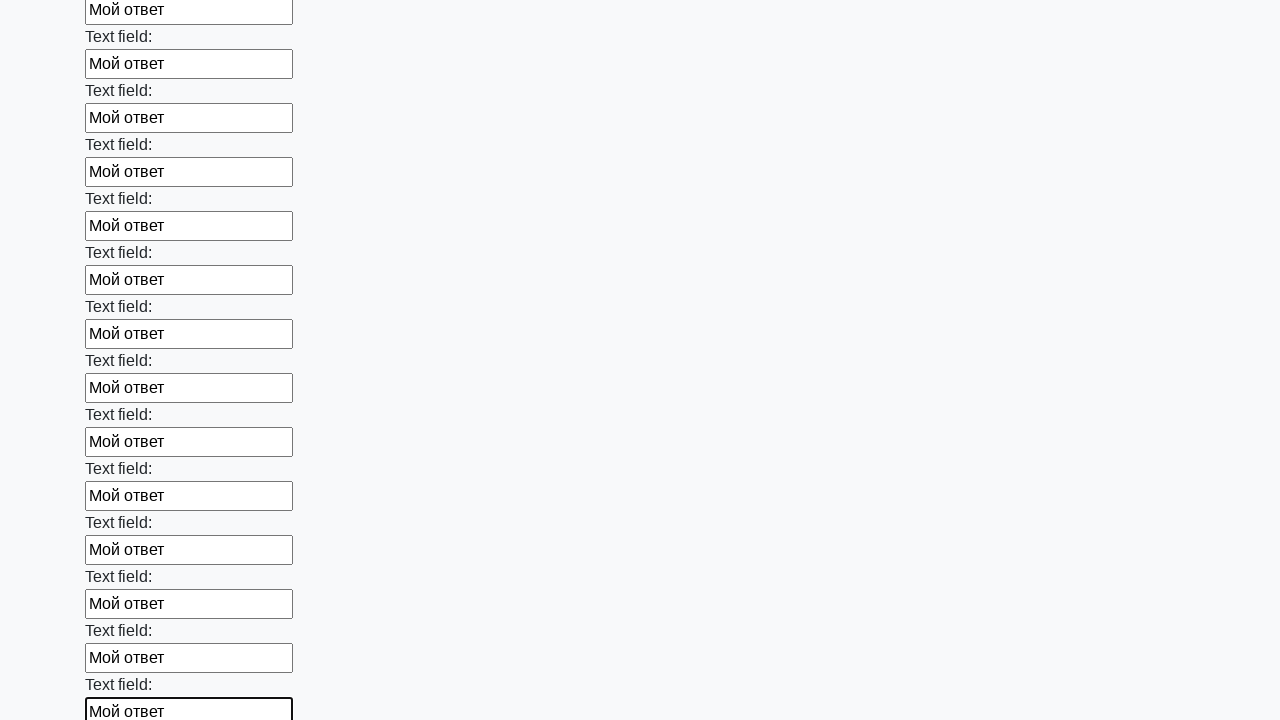

Filled input field with 'Мой ответ' on input >> nth=50
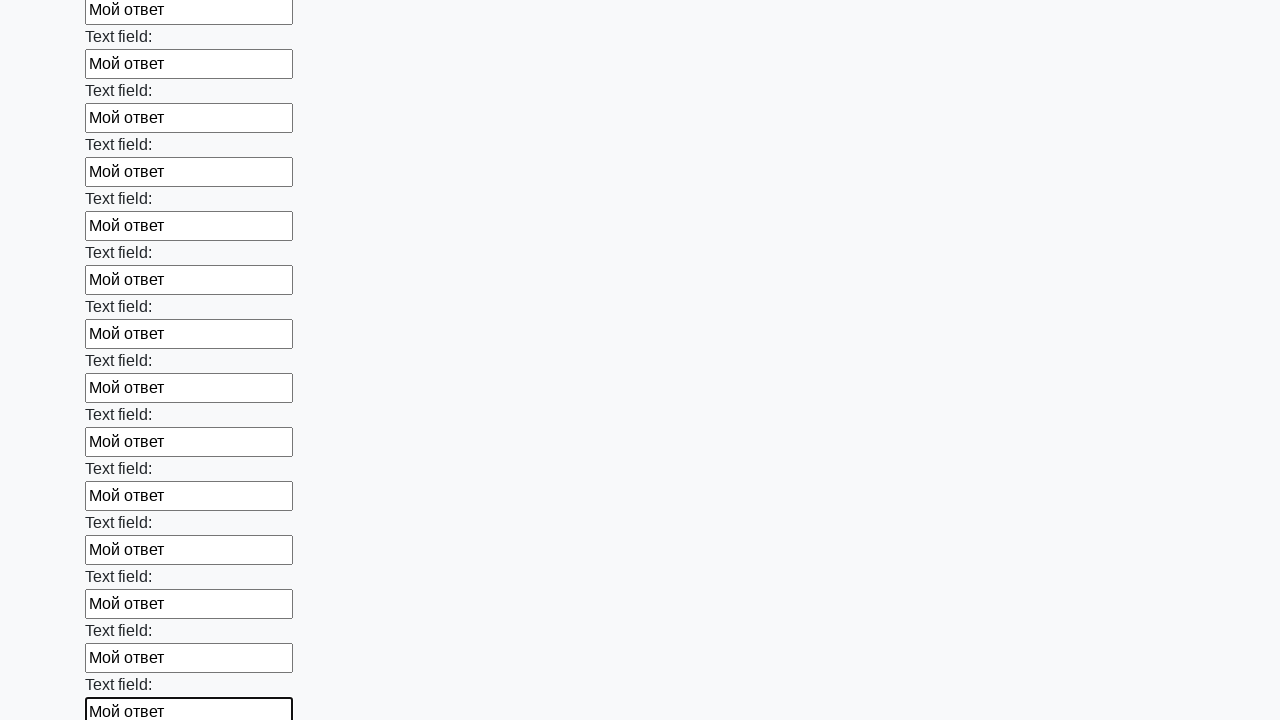

Filled input field with 'Мой ответ' on input >> nth=51
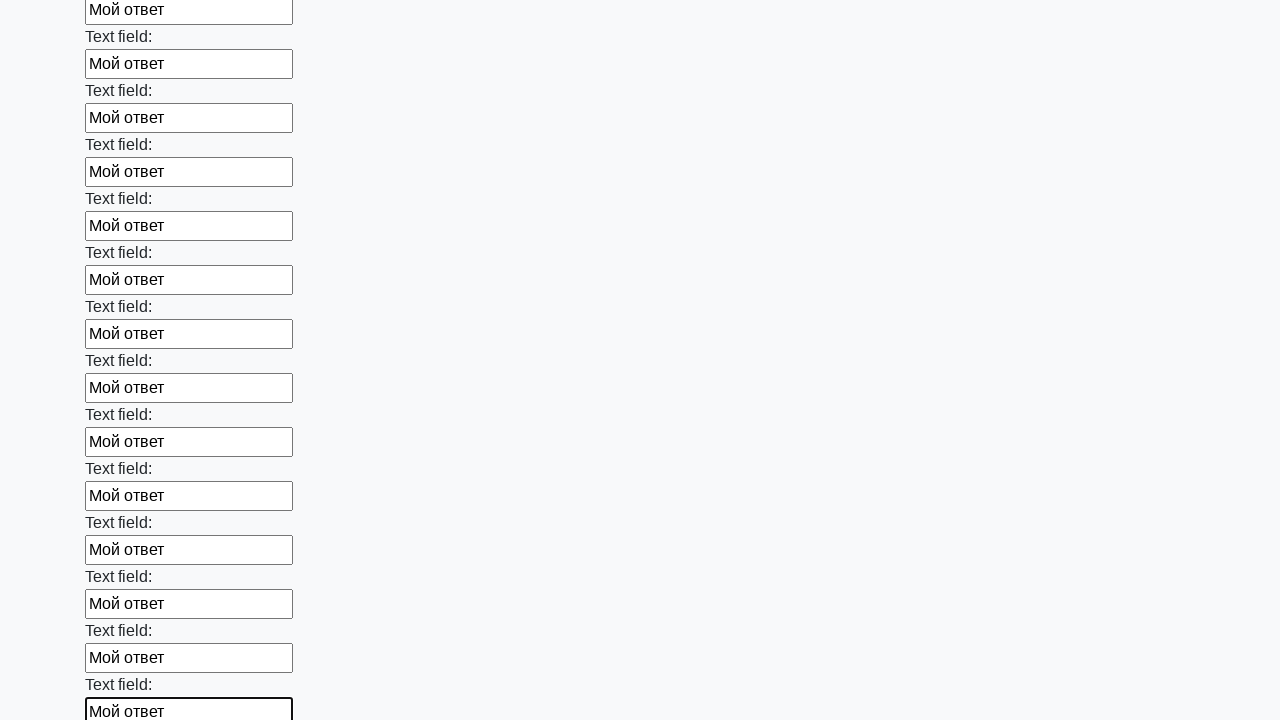

Filled input field with 'Мой ответ' on input >> nth=52
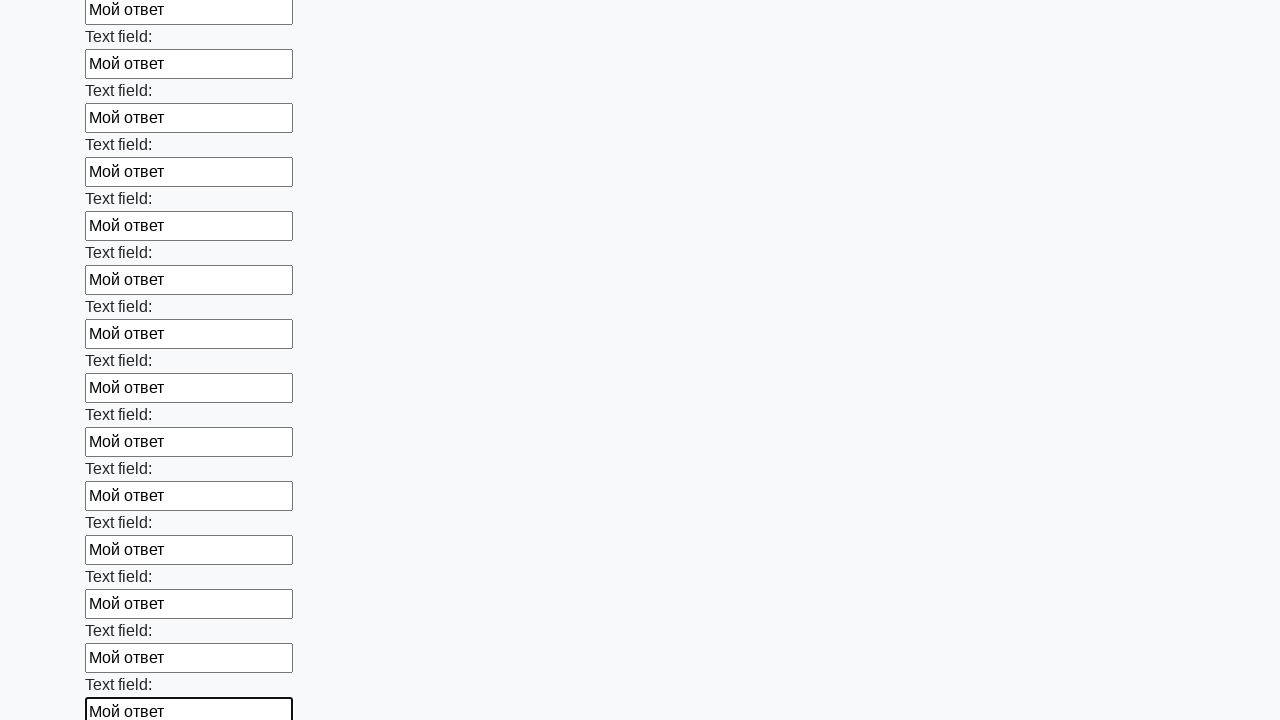

Filled input field with 'Мой ответ' on input >> nth=53
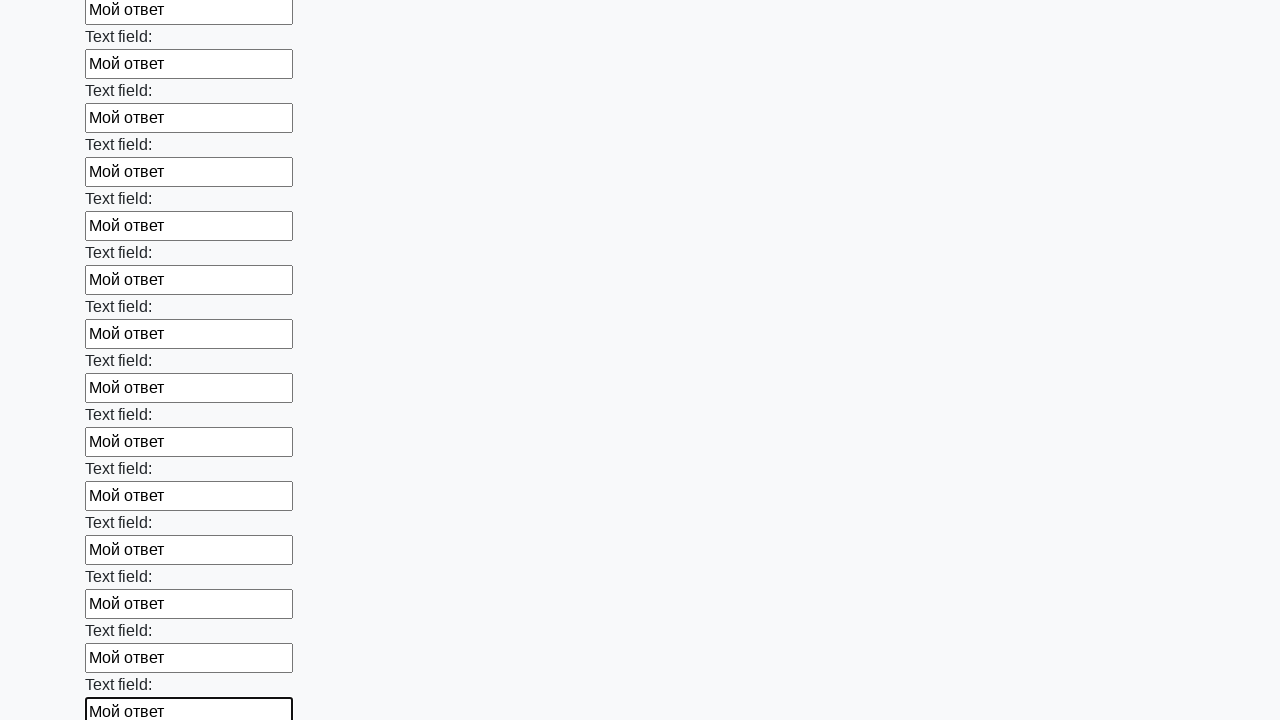

Filled input field with 'Мой ответ' on input >> nth=54
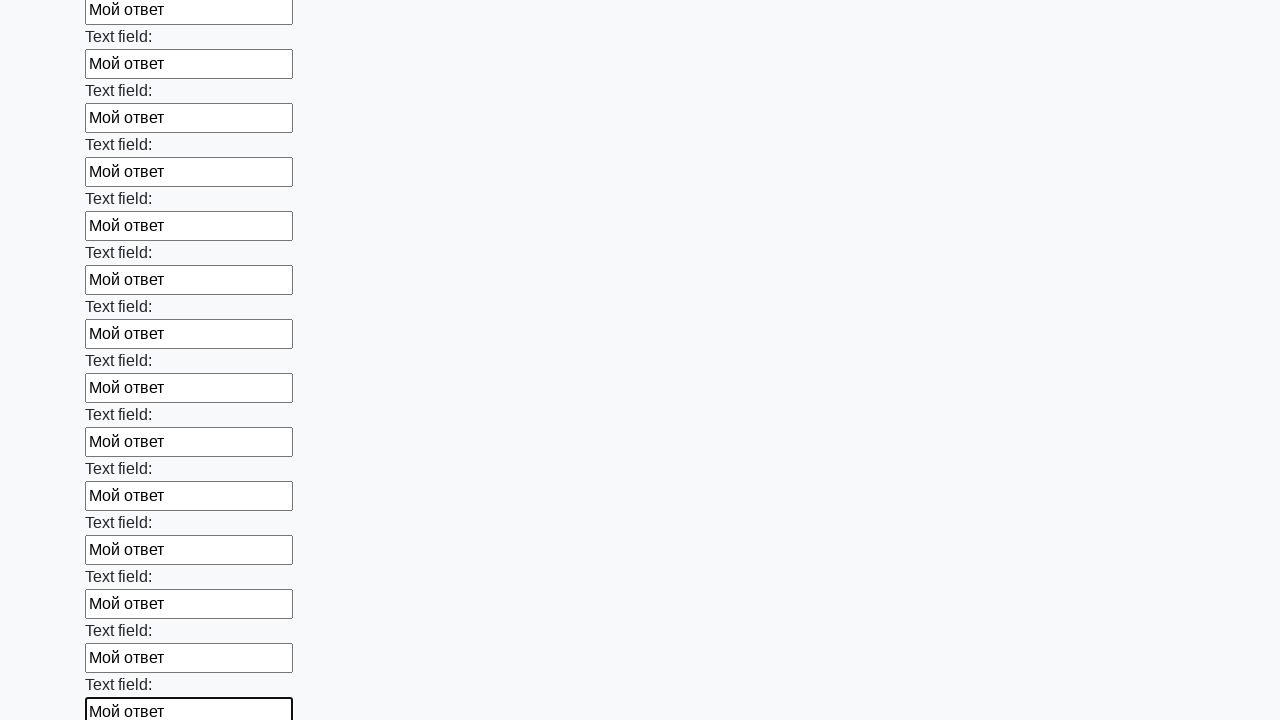

Filled input field with 'Мой ответ' on input >> nth=55
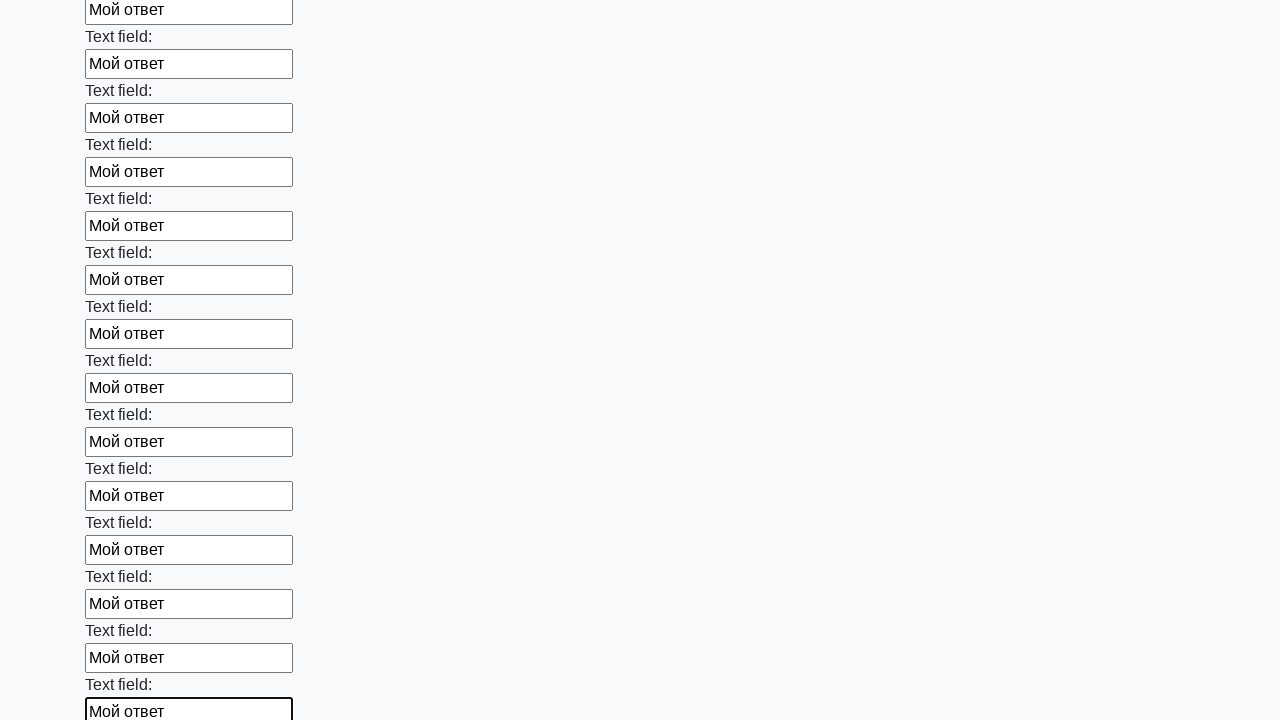

Filled input field with 'Мой ответ' on input >> nth=56
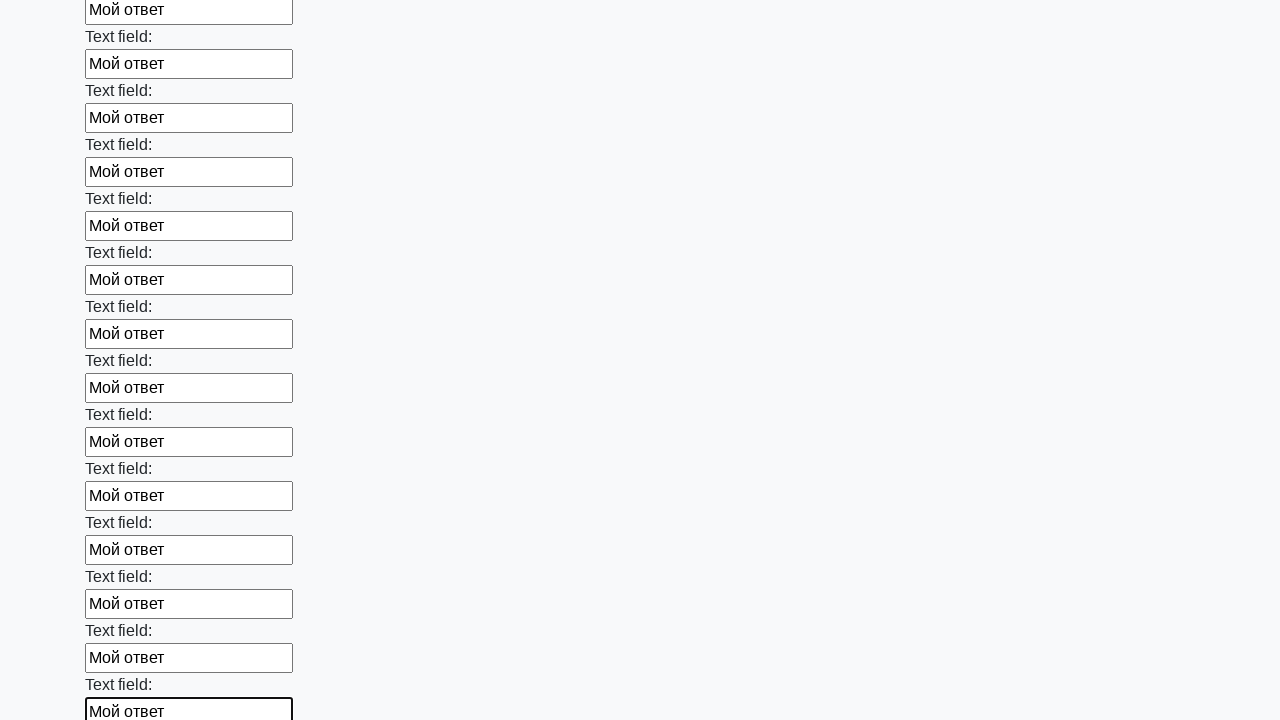

Filled input field with 'Мой ответ' on input >> nth=57
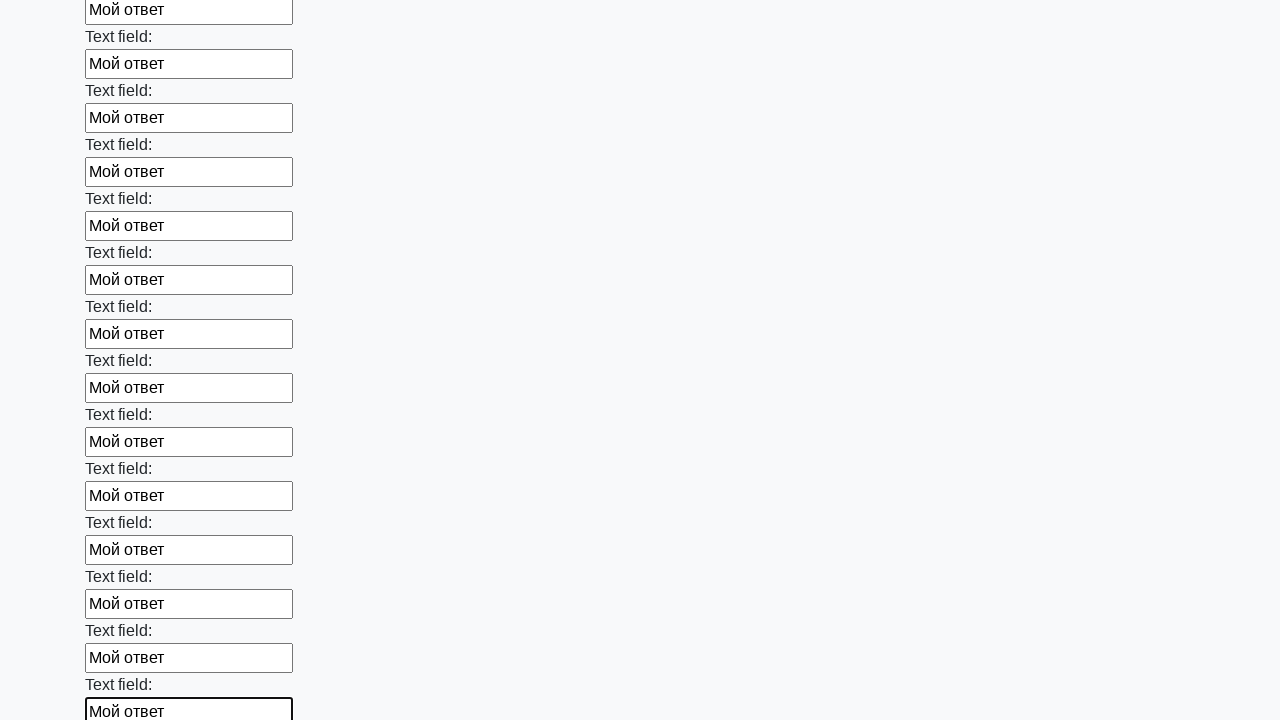

Filled input field with 'Мой ответ' on input >> nth=58
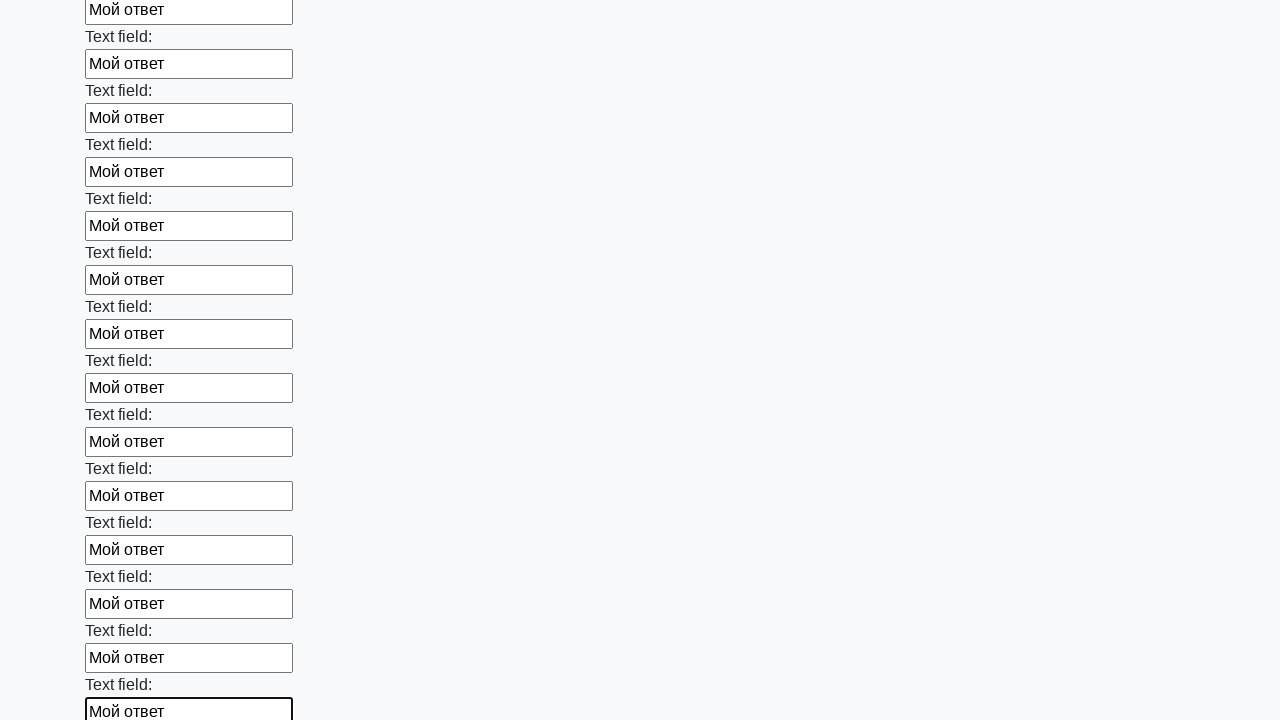

Filled input field with 'Мой ответ' on input >> nth=59
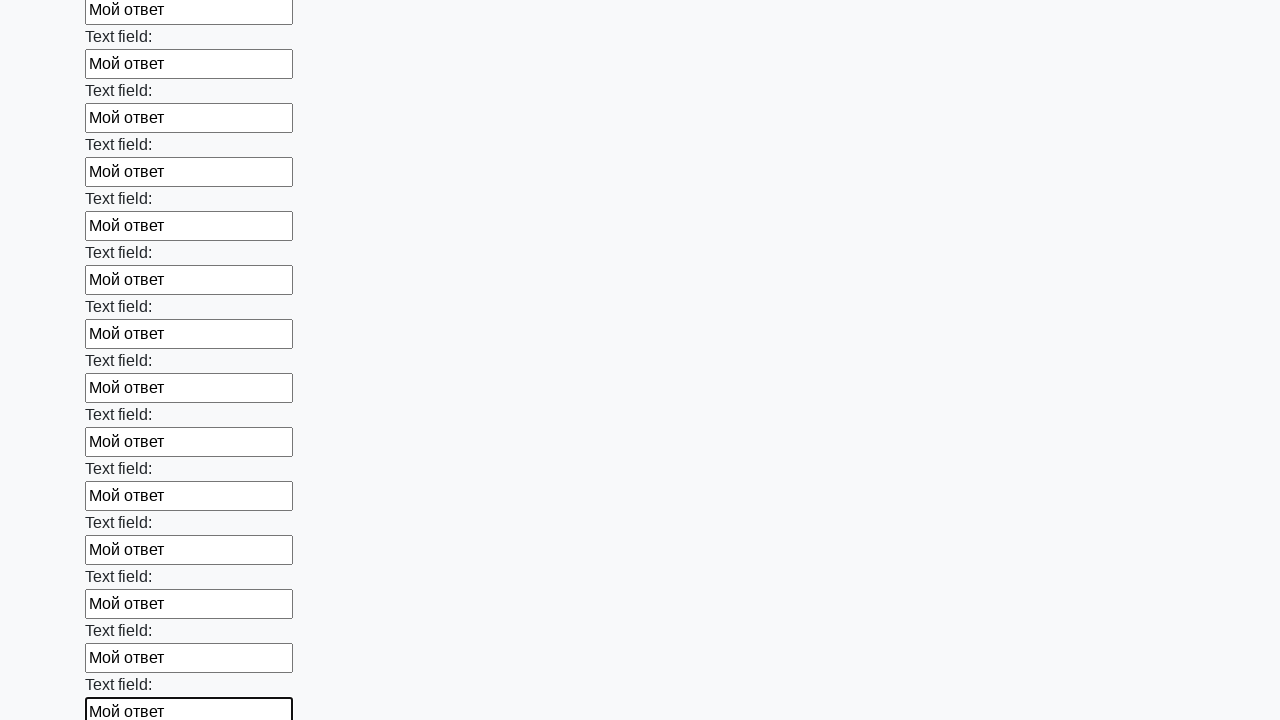

Filled input field with 'Мой ответ' on input >> nth=60
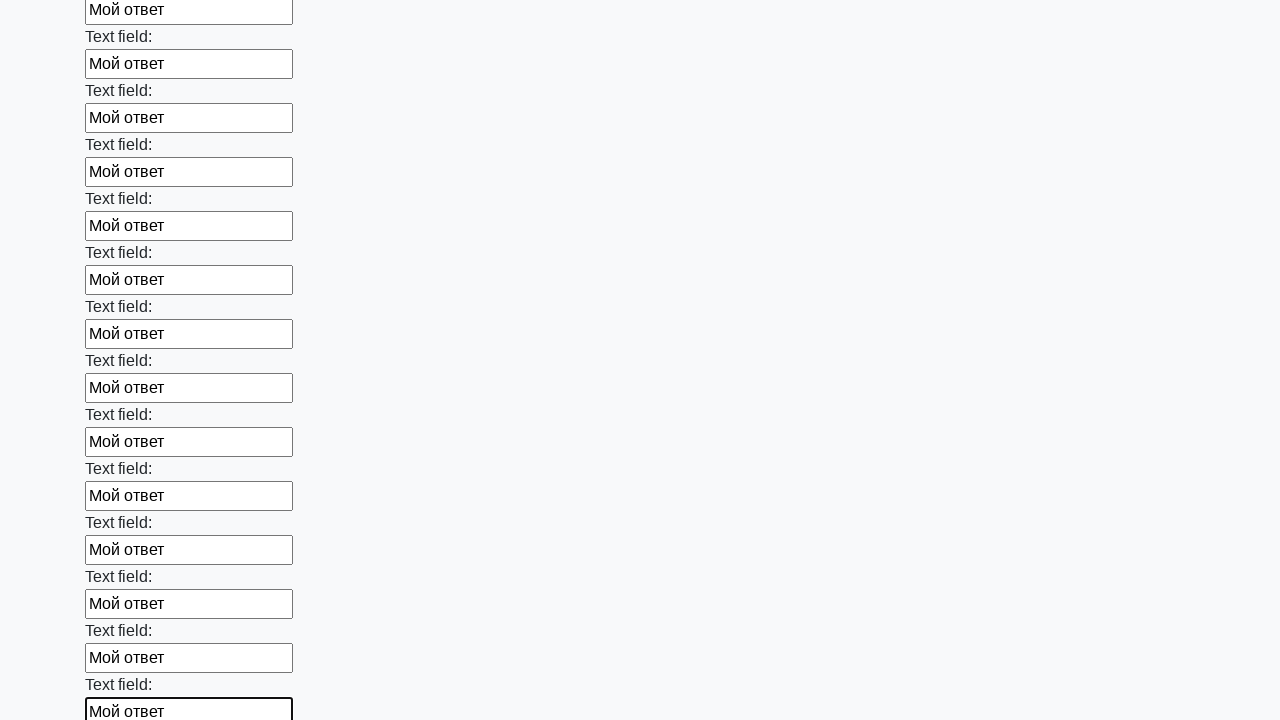

Filled input field with 'Мой ответ' on input >> nth=61
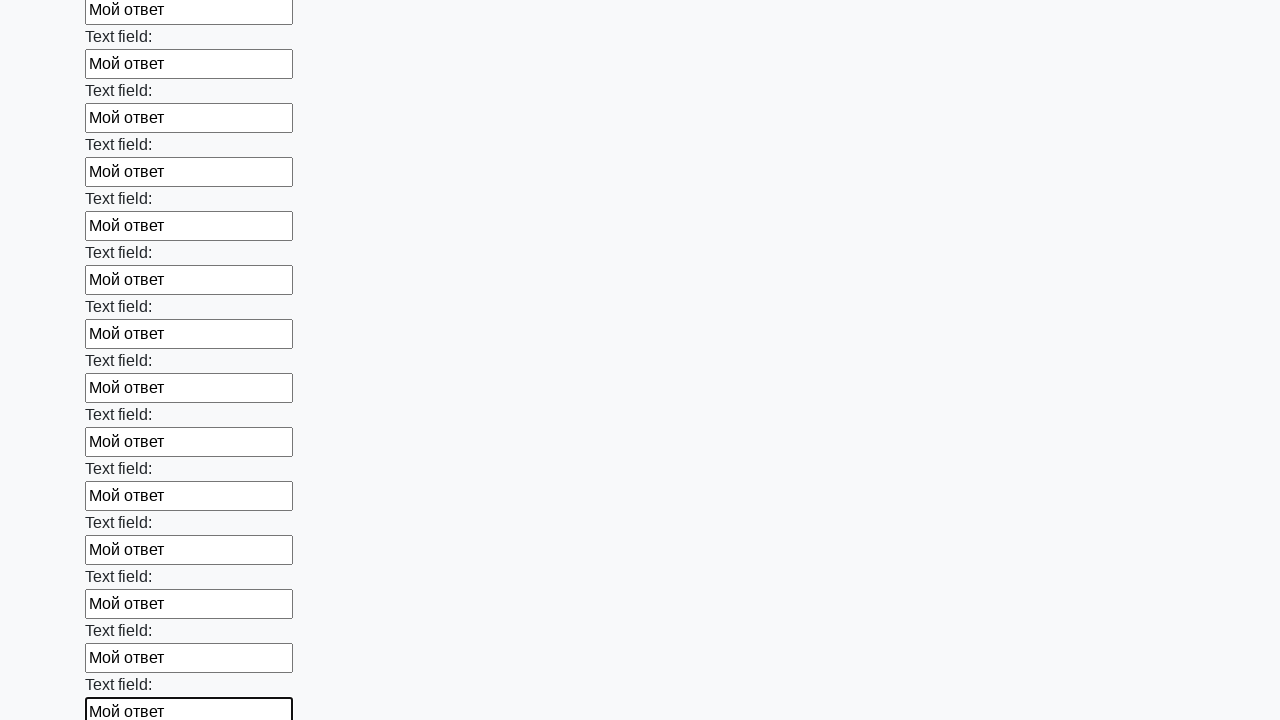

Filled input field with 'Мой ответ' on input >> nth=62
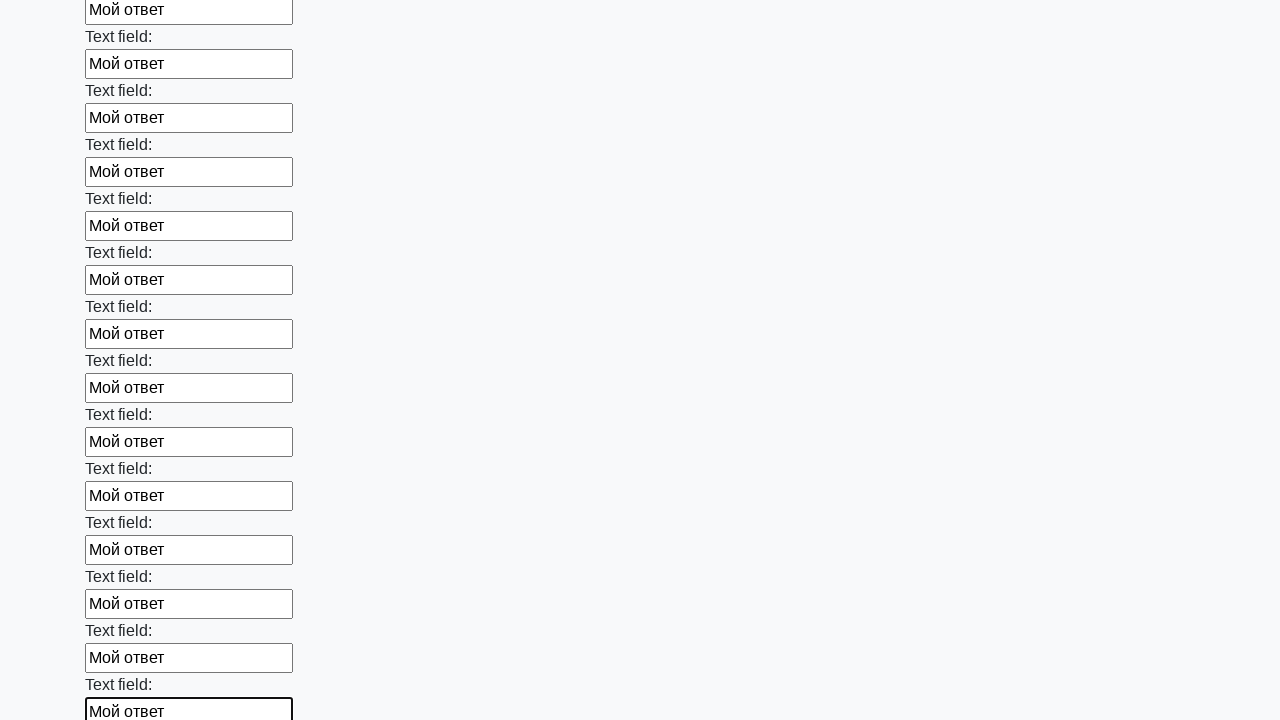

Filled input field with 'Мой ответ' on input >> nth=63
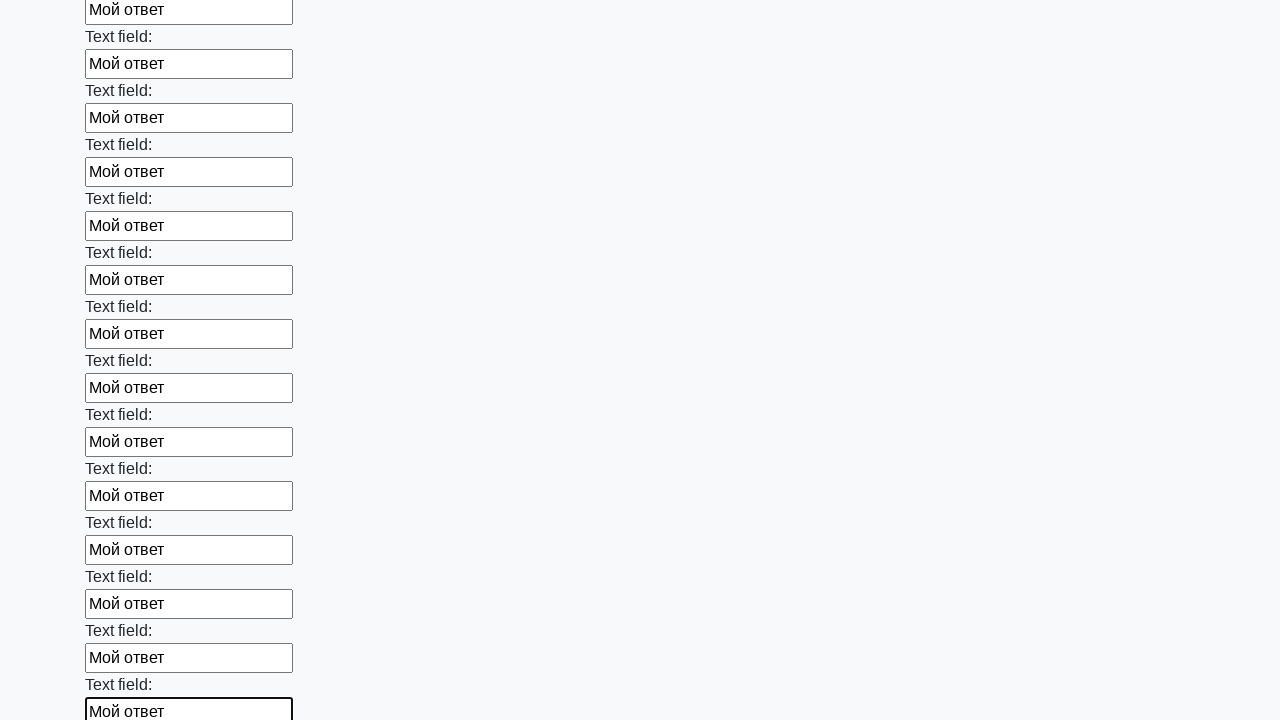

Filled input field with 'Мой ответ' on input >> nth=64
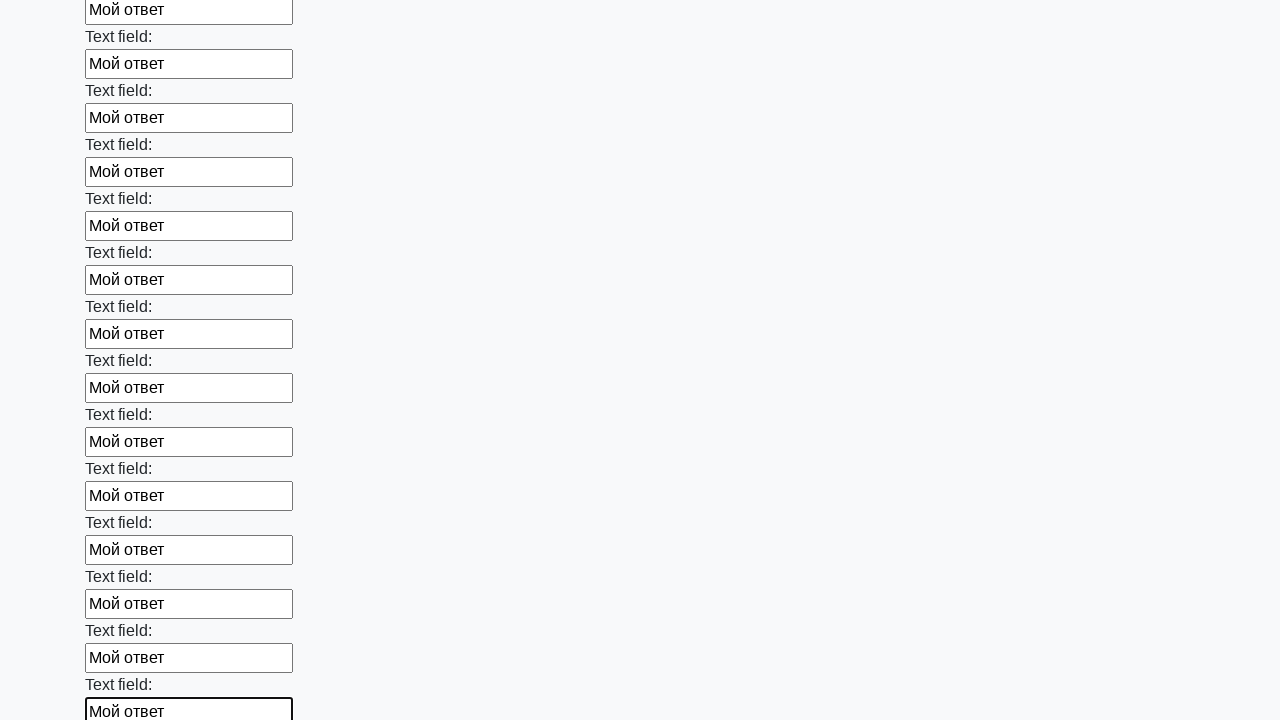

Filled input field with 'Мой ответ' on input >> nth=65
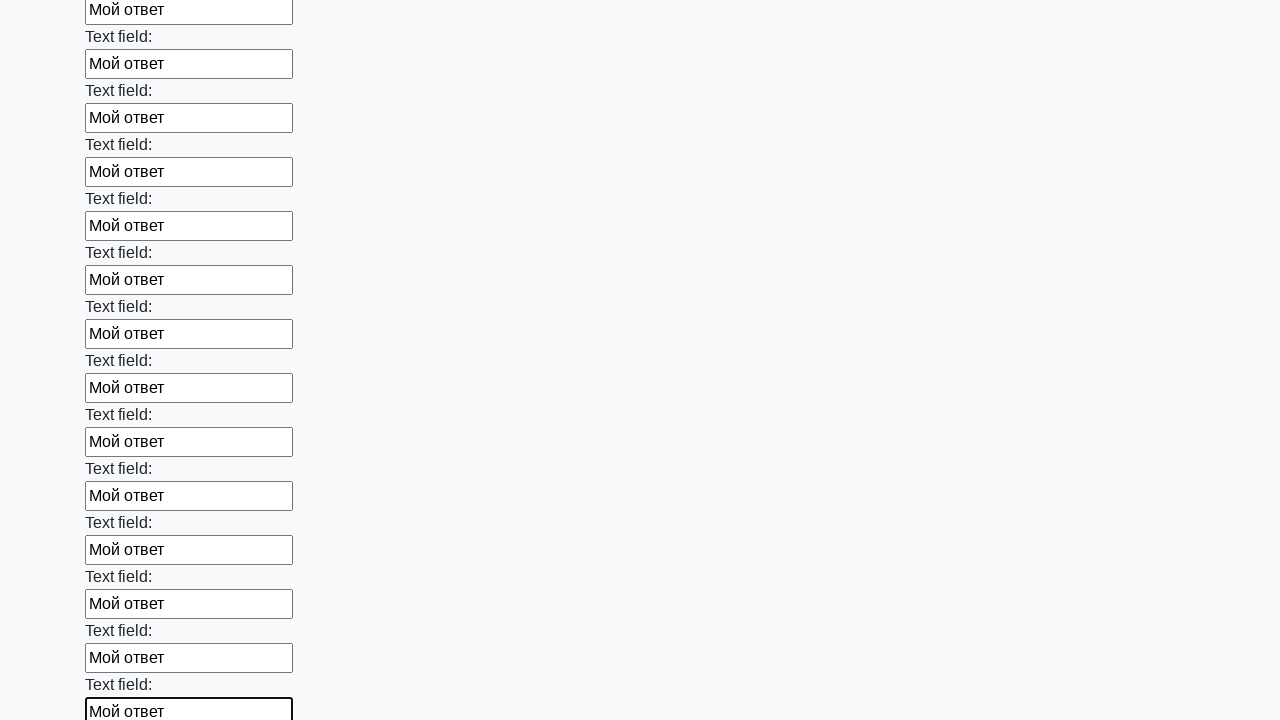

Filled input field with 'Мой ответ' on input >> nth=66
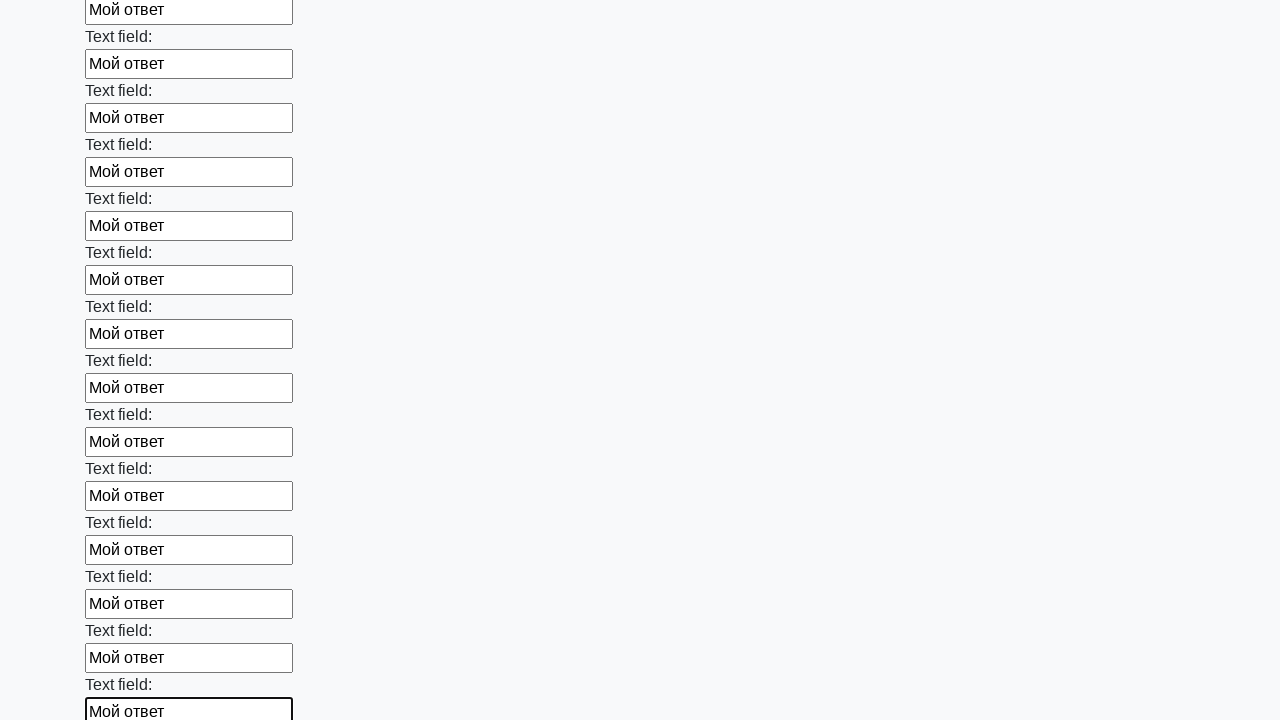

Filled input field with 'Мой ответ' on input >> nth=67
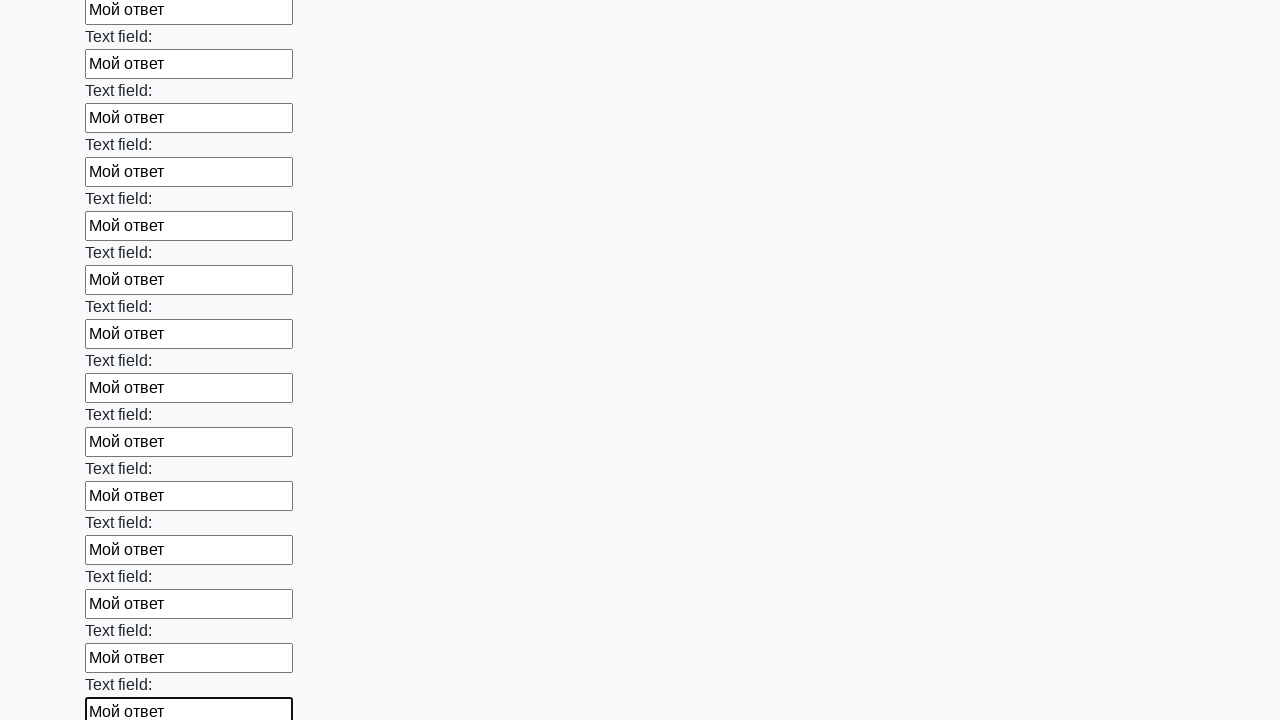

Filled input field with 'Мой ответ' on input >> nth=68
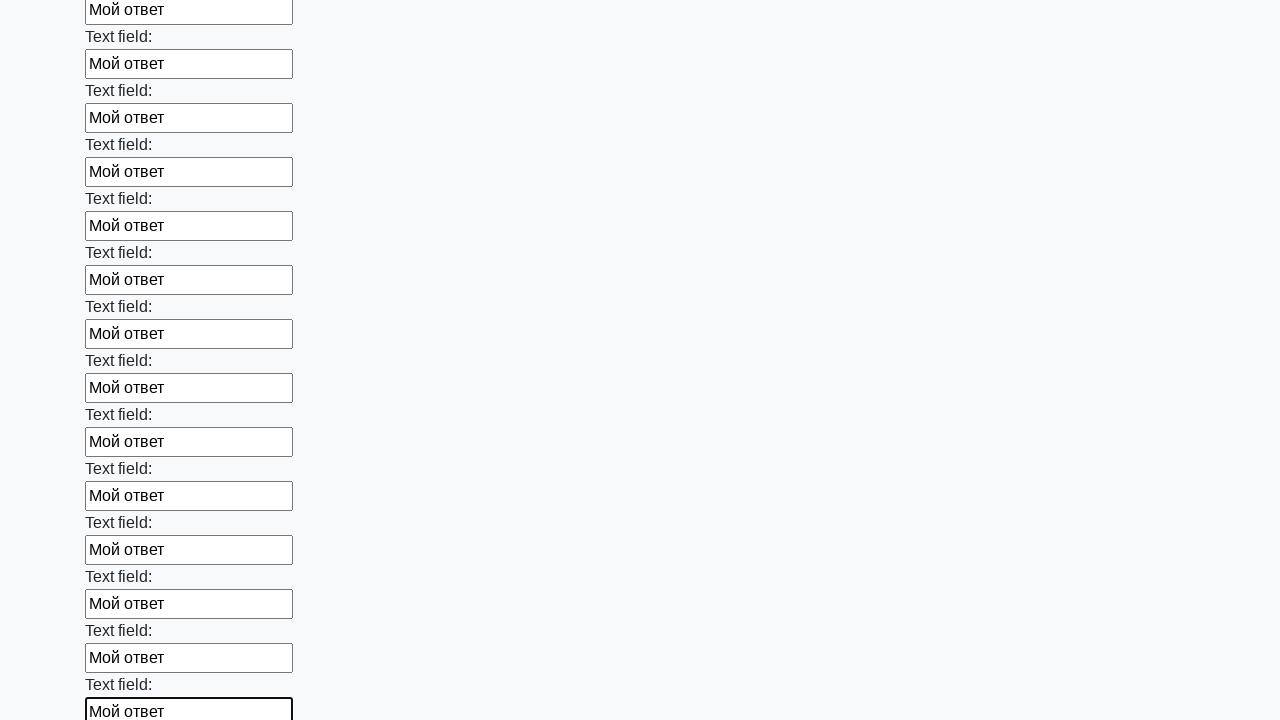

Filled input field with 'Мой ответ' on input >> nth=69
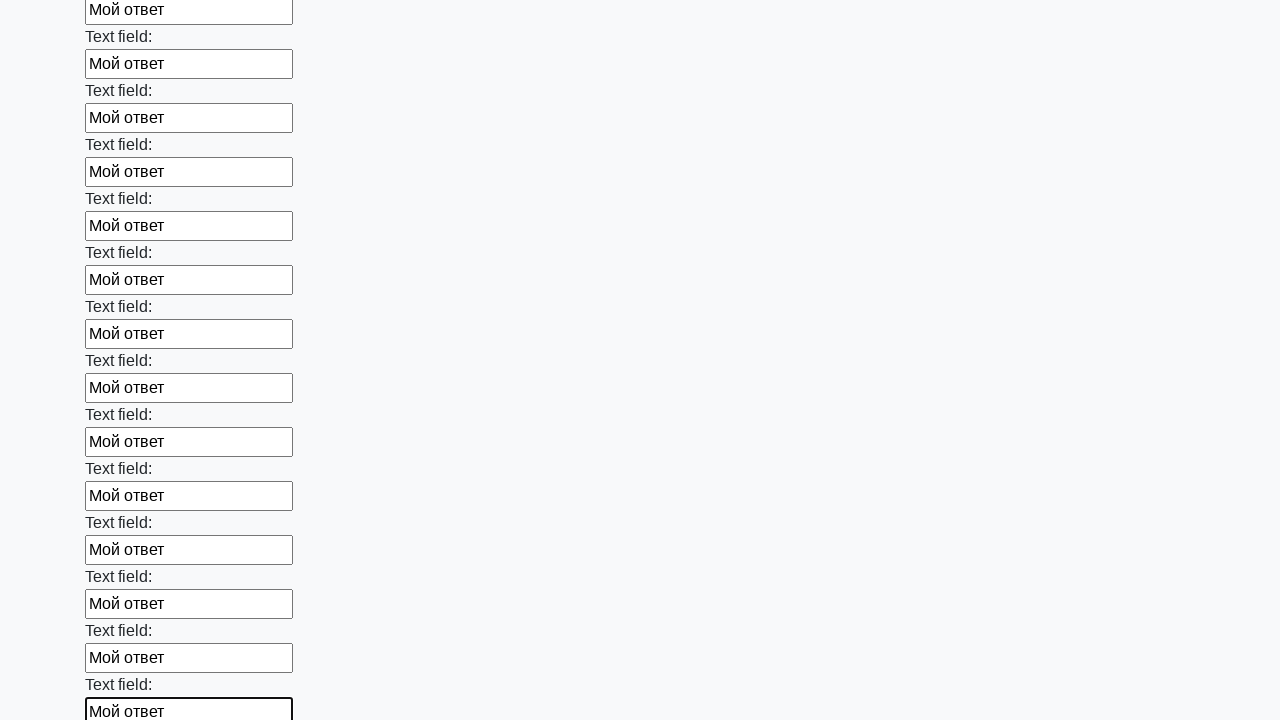

Filled input field with 'Мой ответ' on input >> nth=70
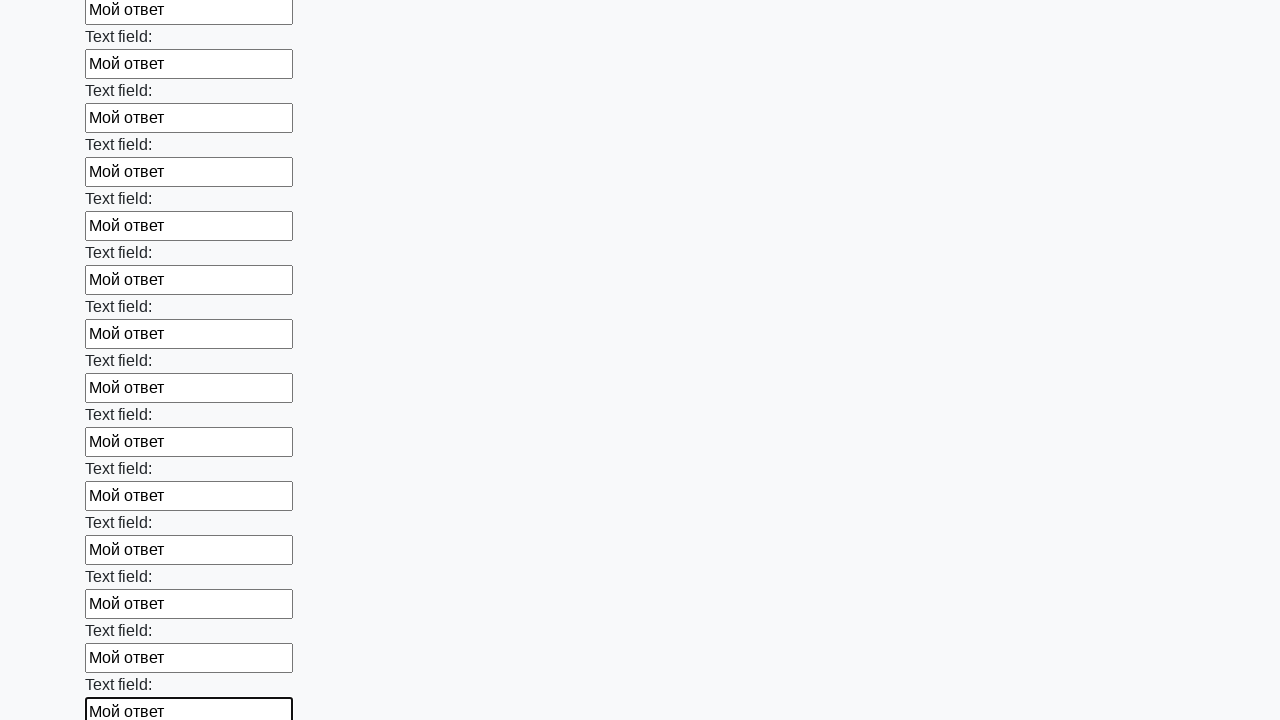

Filled input field with 'Мой ответ' on input >> nth=71
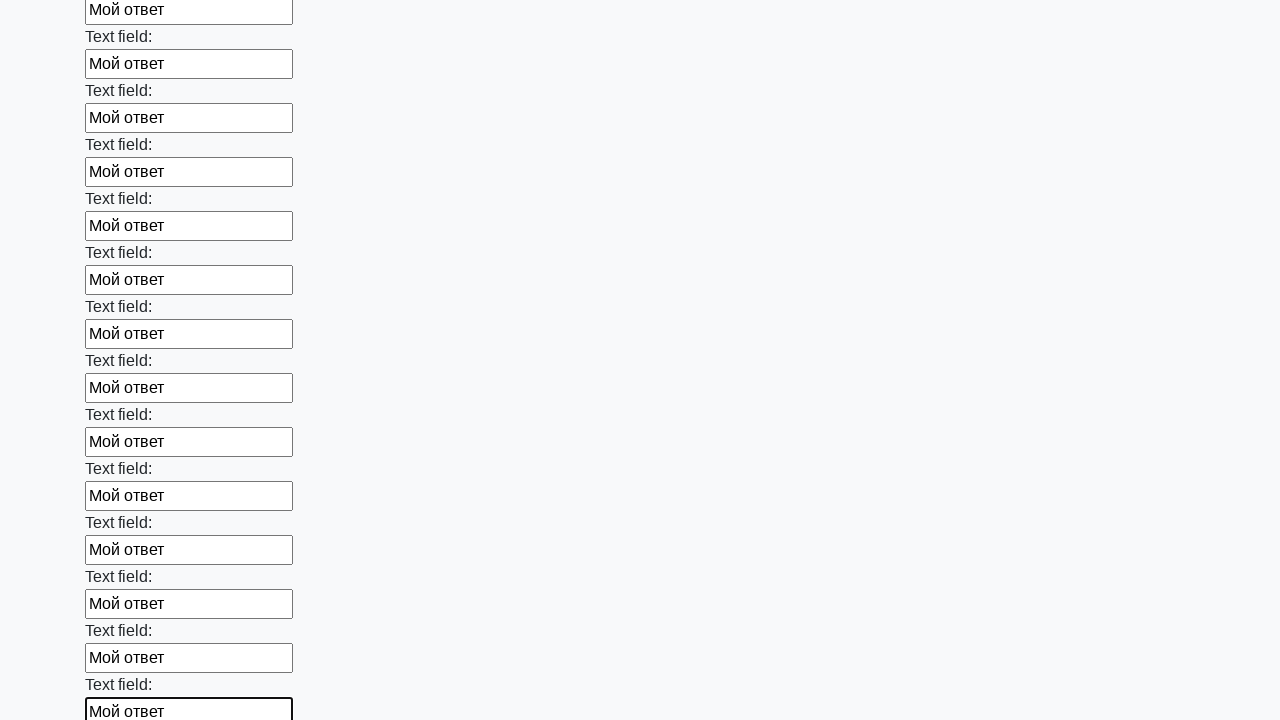

Filled input field with 'Мой ответ' on input >> nth=72
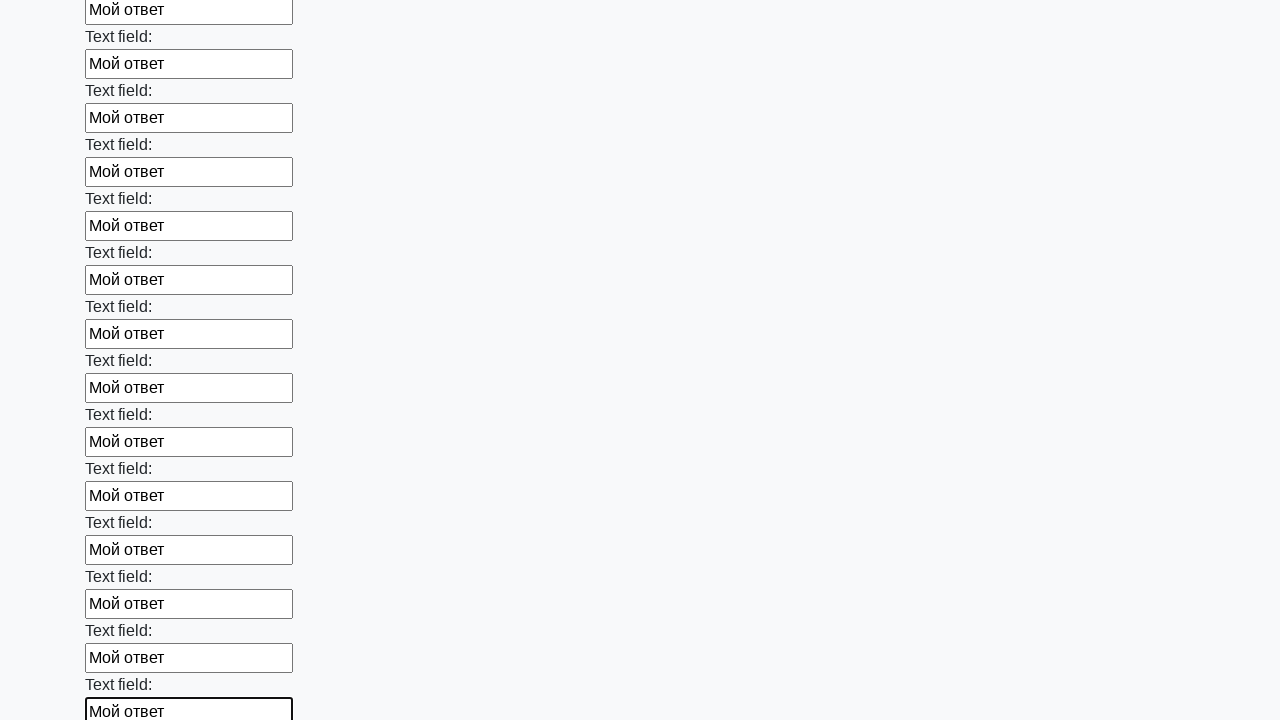

Filled input field with 'Мой ответ' on input >> nth=73
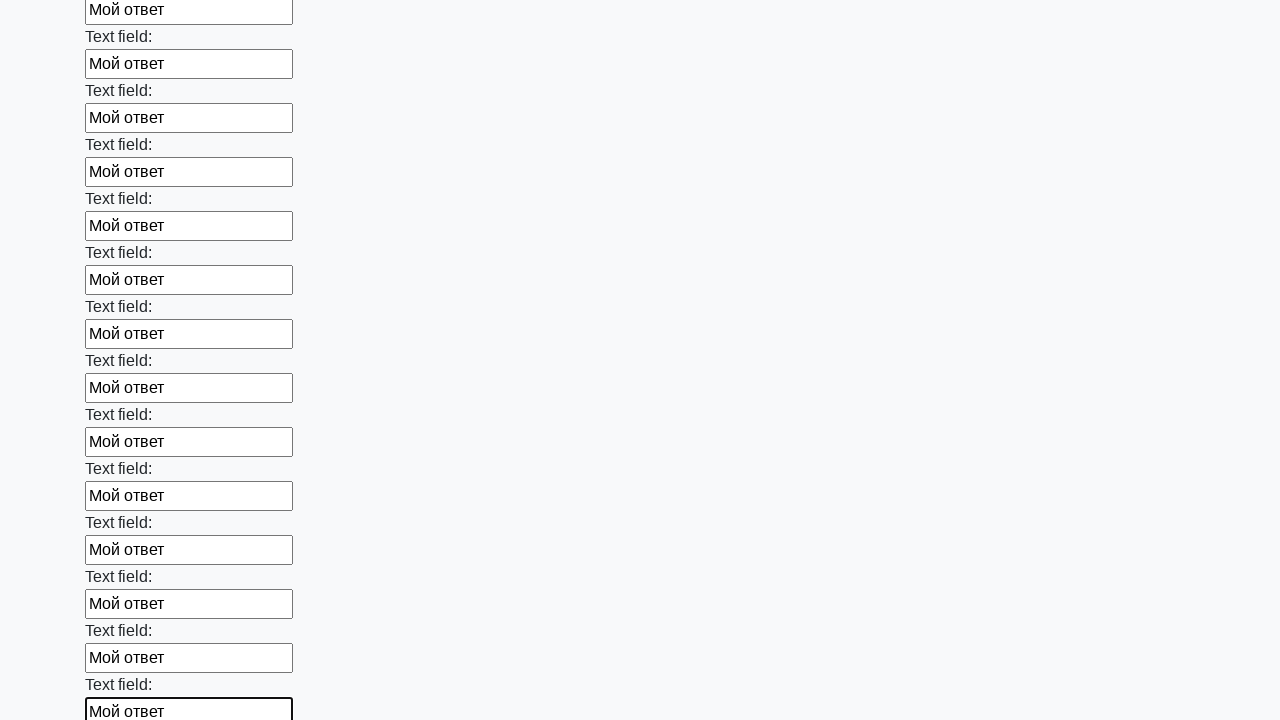

Filled input field with 'Мой ответ' on input >> nth=74
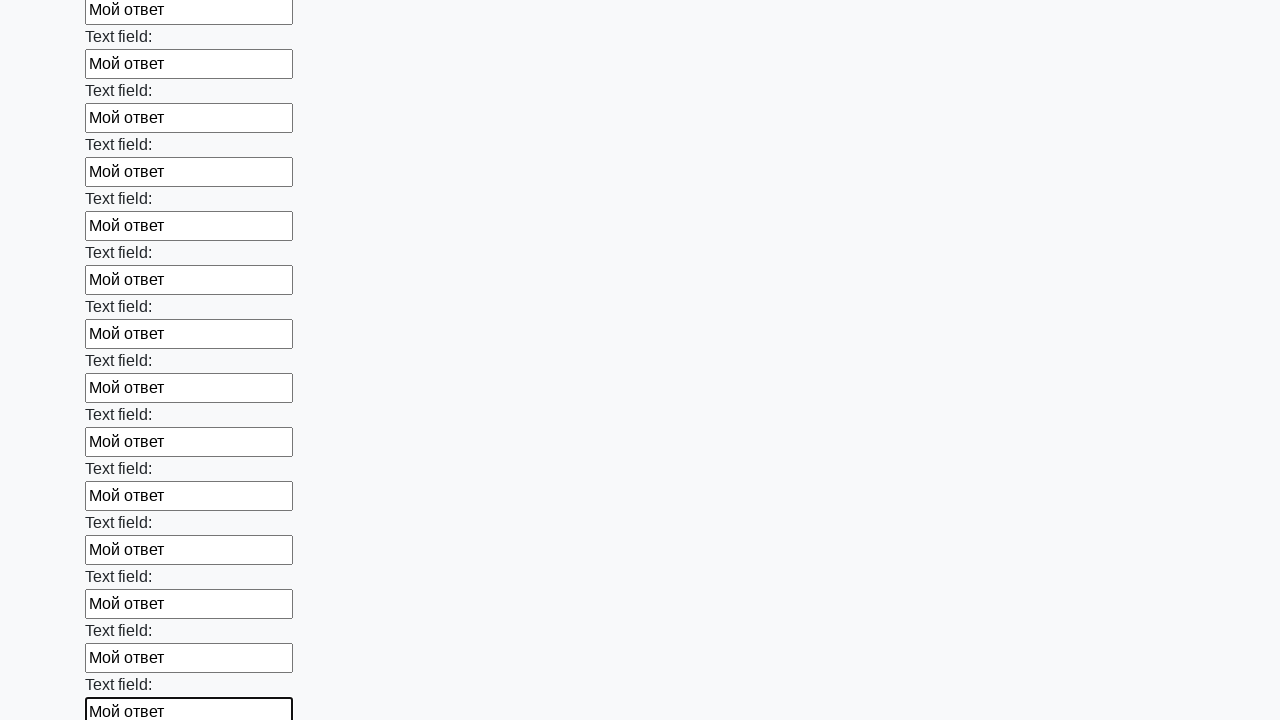

Filled input field with 'Мой ответ' on input >> nth=75
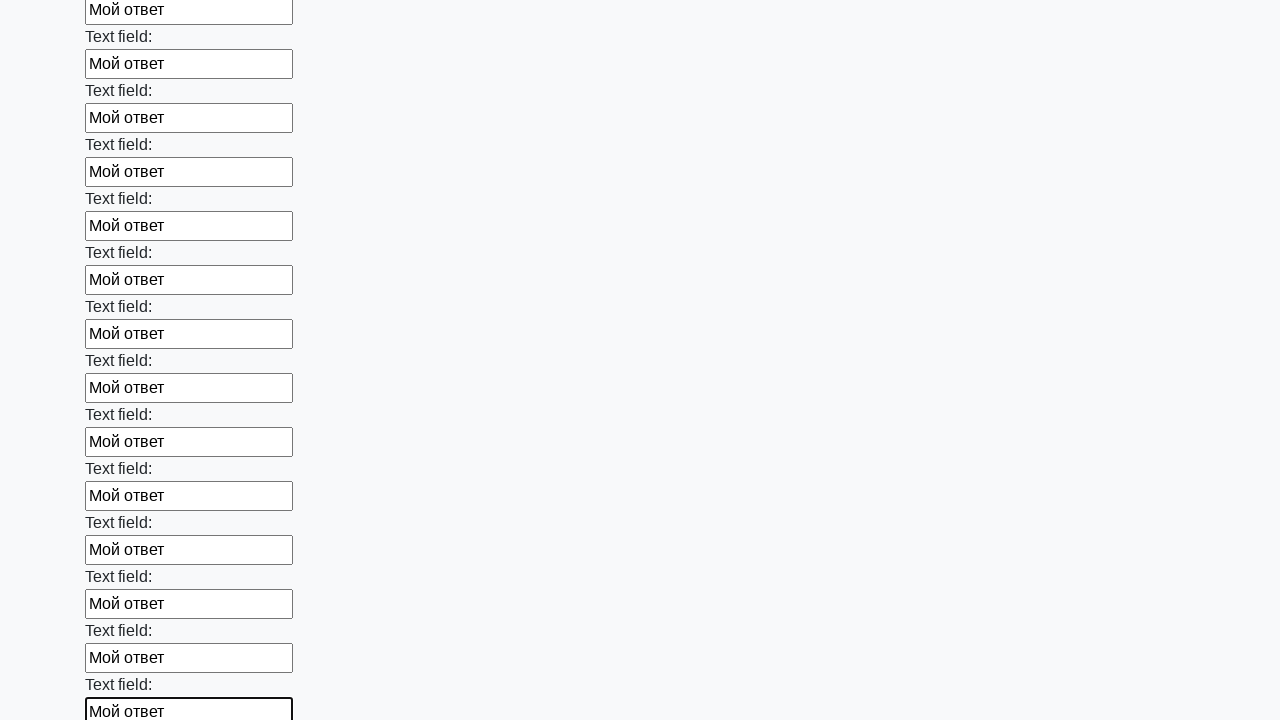

Filled input field with 'Мой ответ' on input >> nth=76
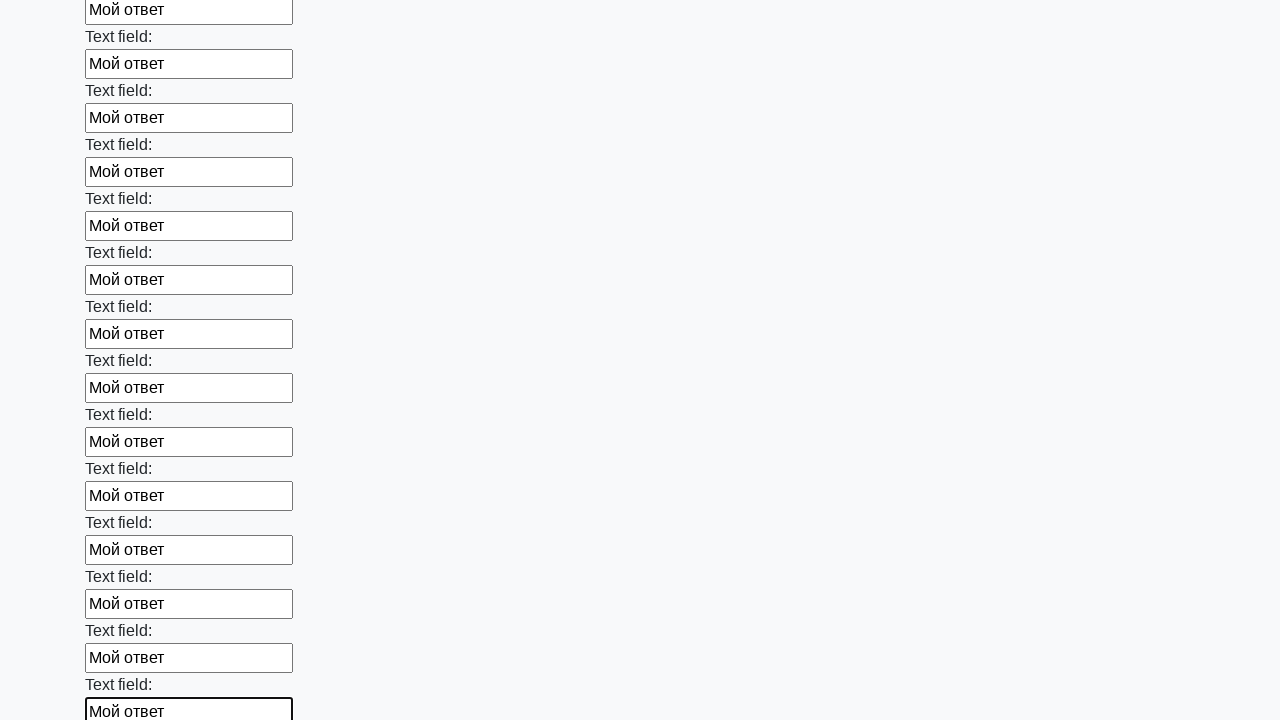

Filled input field with 'Мой ответ' on input >> nth=77
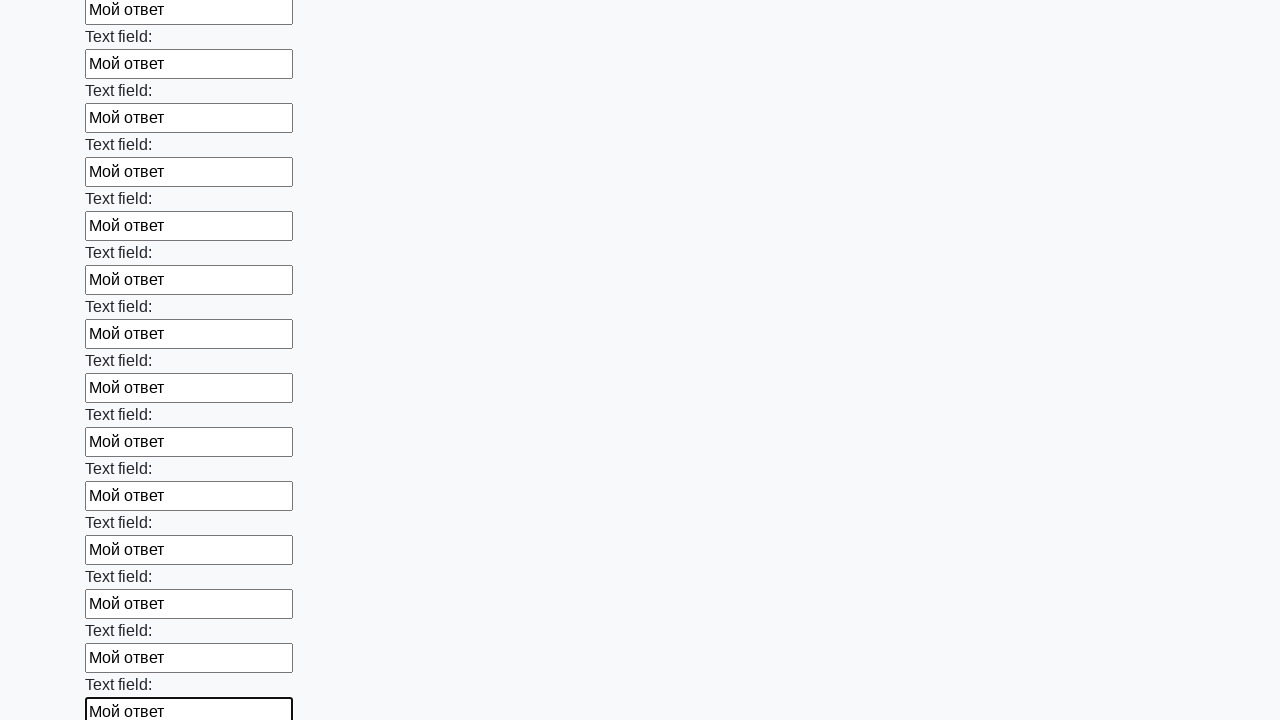

Filled input field with 'Мой ответ' on input >> nth=78
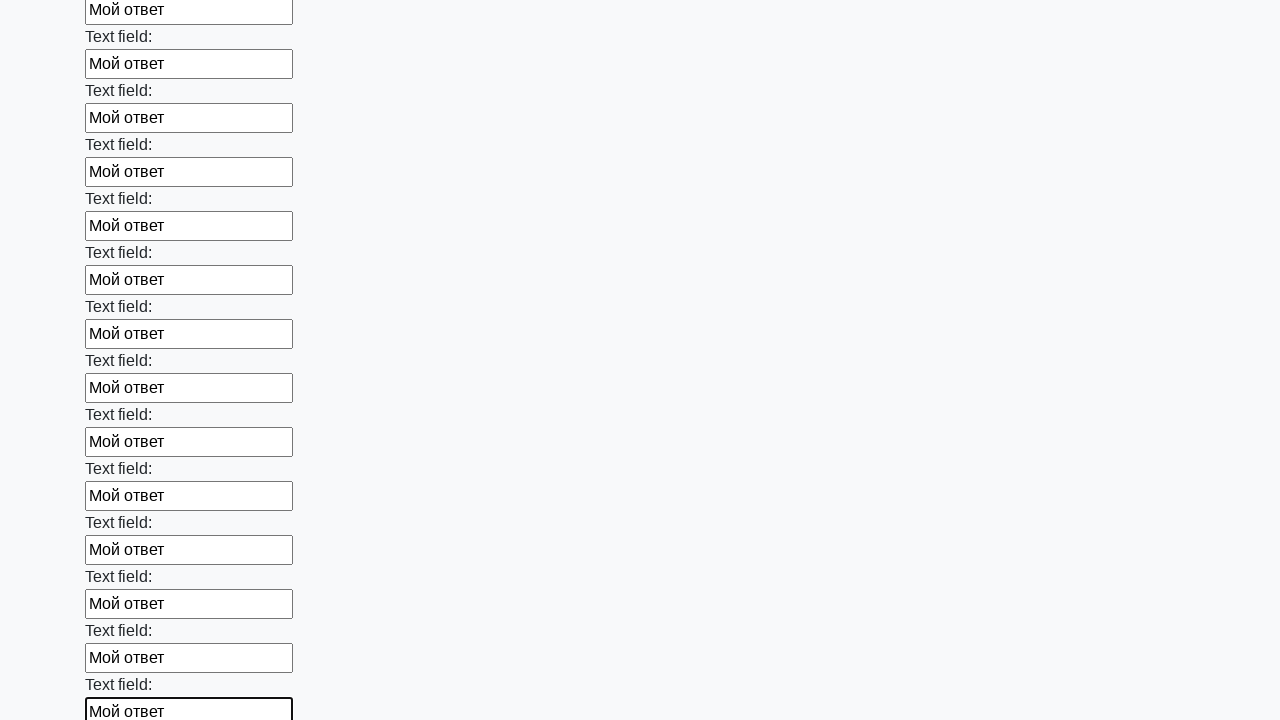

Filled input field with 'Мой ответ' on input >> nth=79
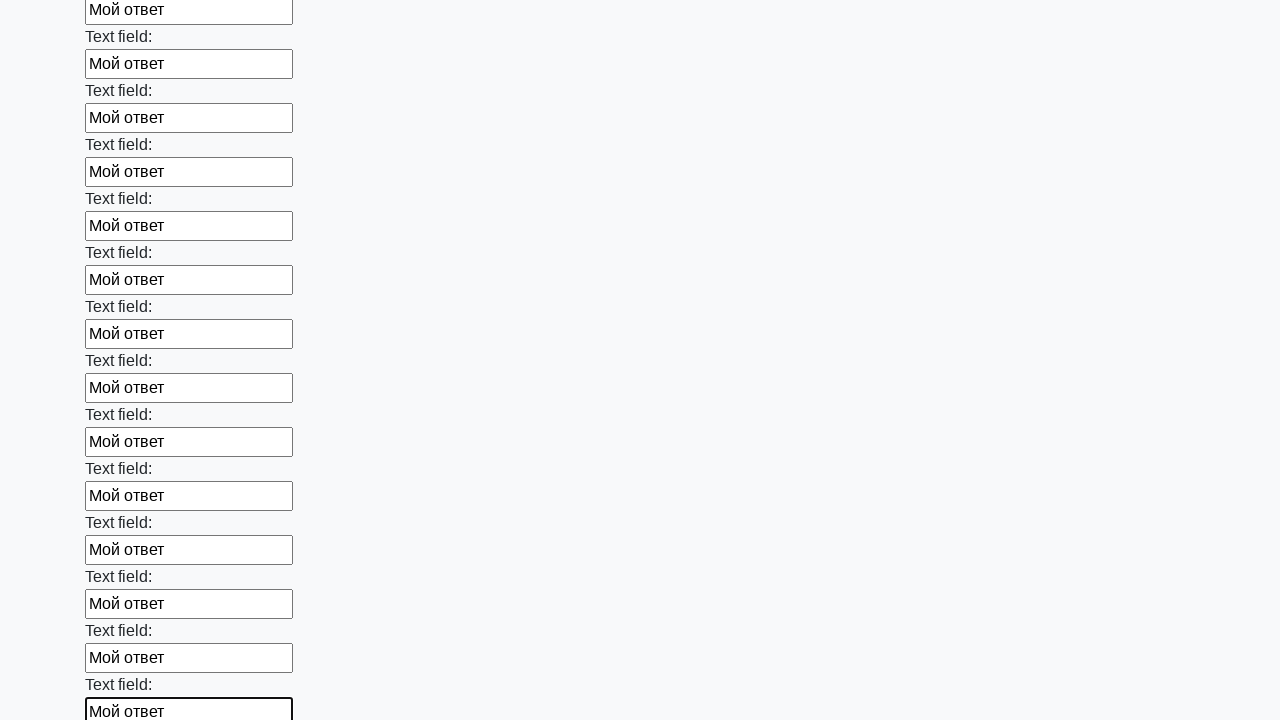

Filled input field with 'Мой ответ' on input >> nth=80
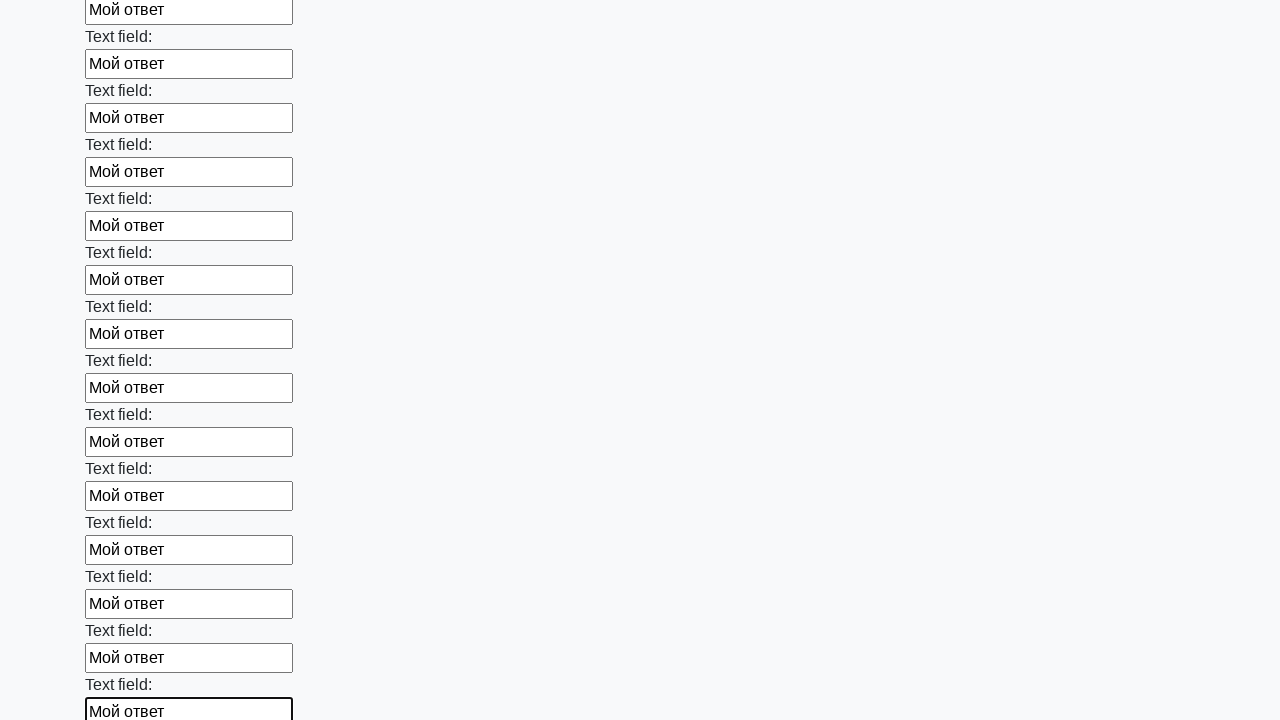

Filled input field with 'Мой ответ' on input >> nth=81
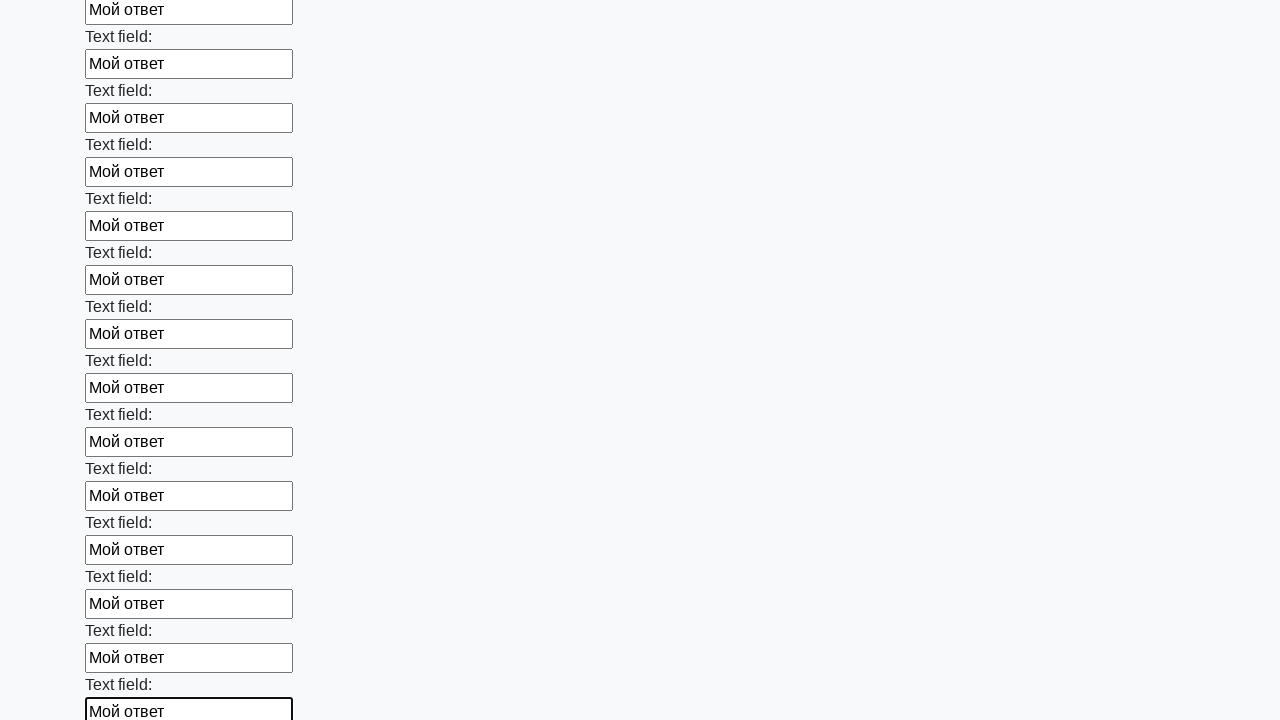

Filled input field with 'Мой ответ' on input >> nth=82
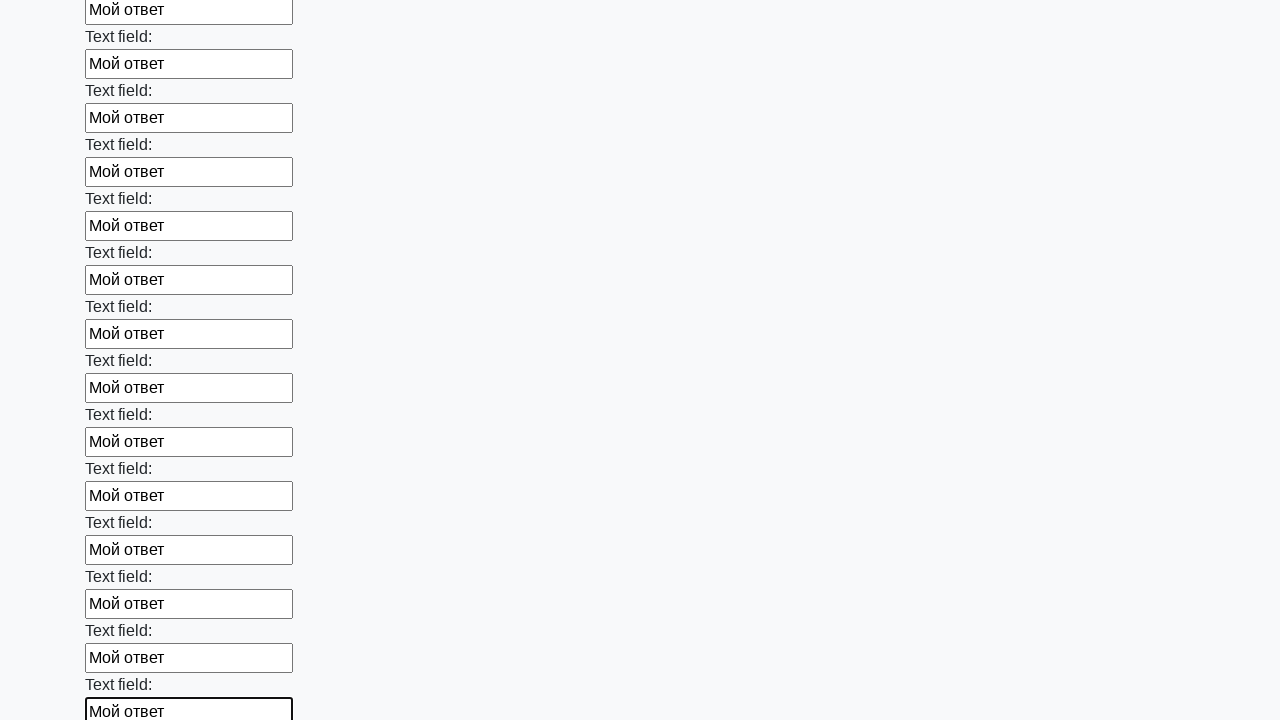

Filled input field with 'Мой ответ' on input >> nth=83
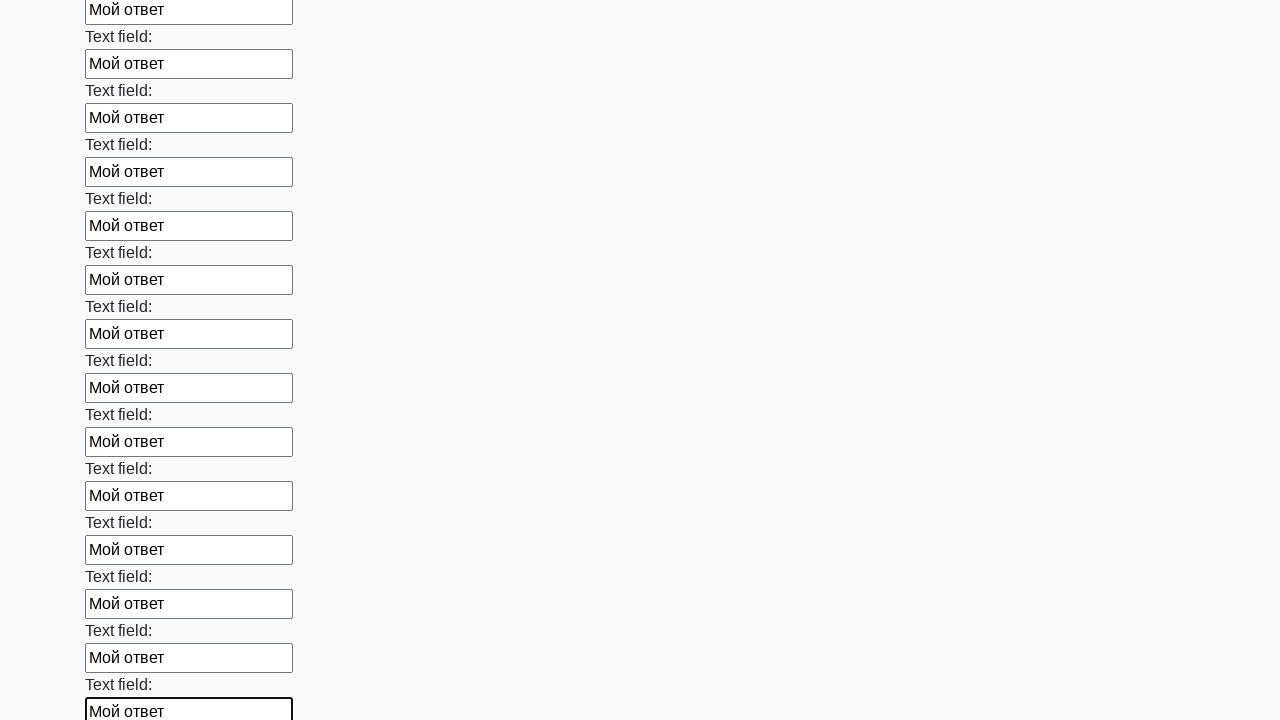

Filled input field with 'Мой ответ' on input >> nth=84
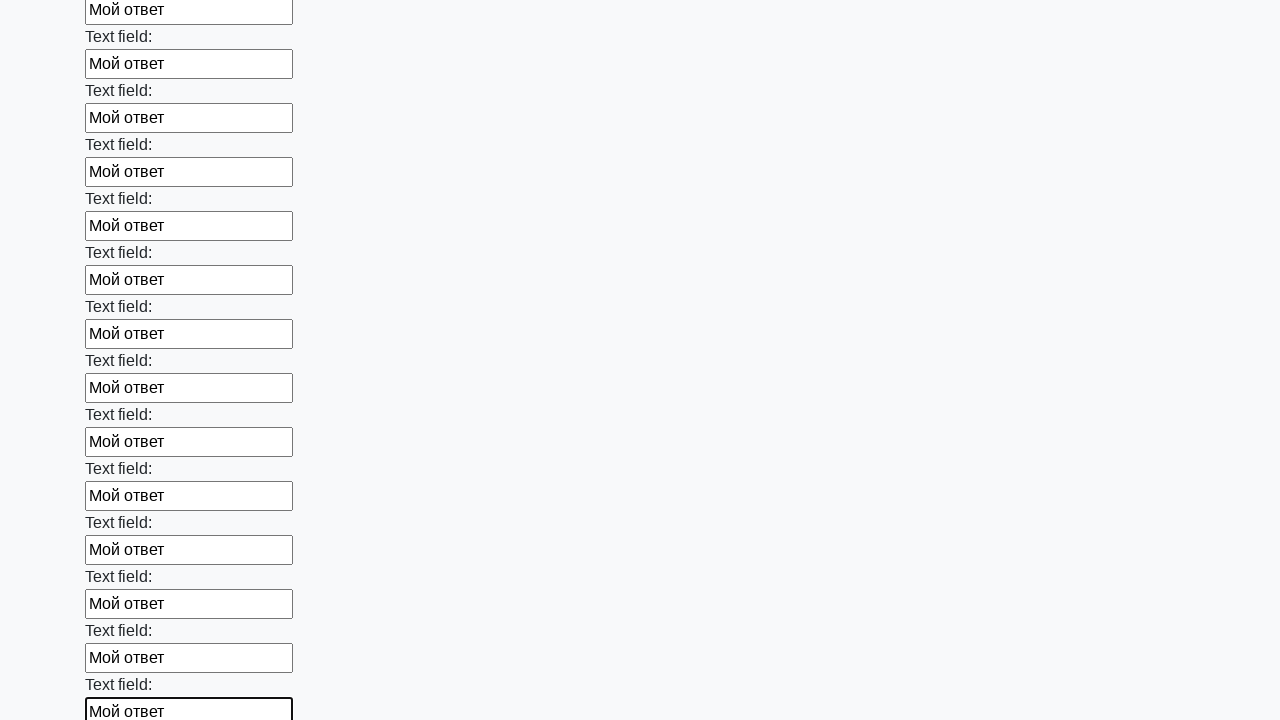

Filled input field with 'Мой ответ' on input >> nth=85
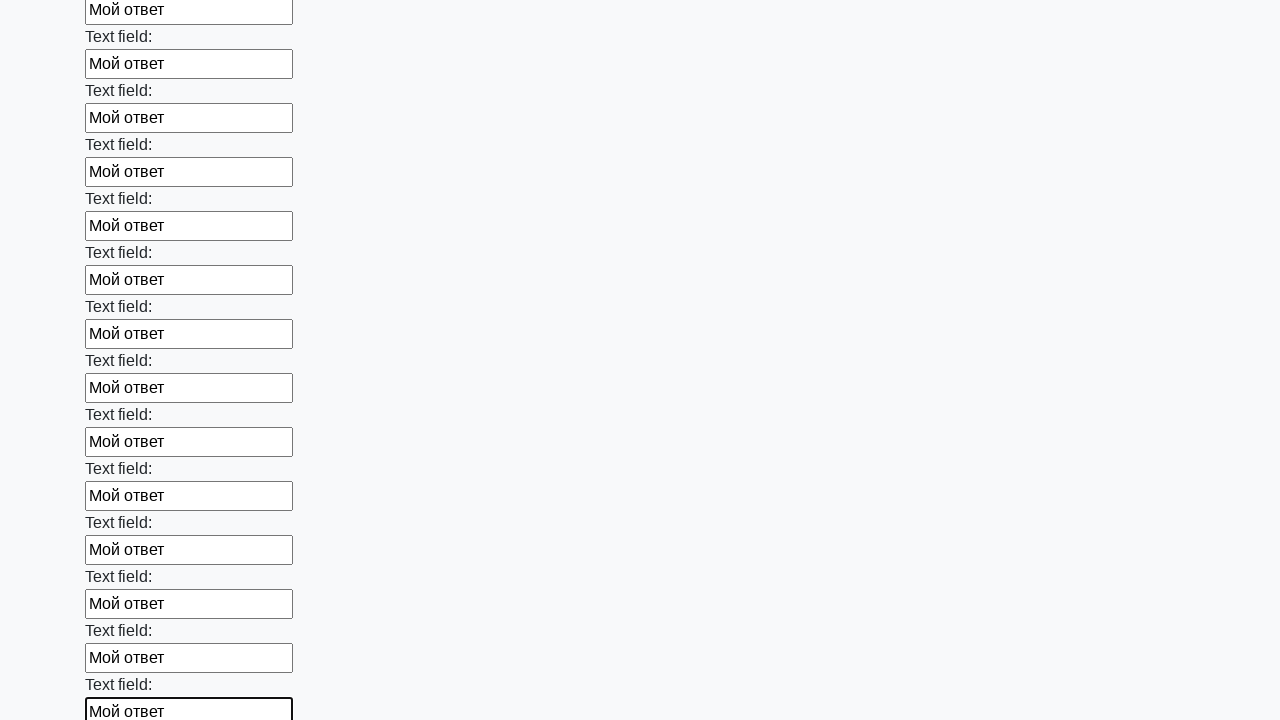

Filled input field with 'Мой ответ' on input >> nth=86
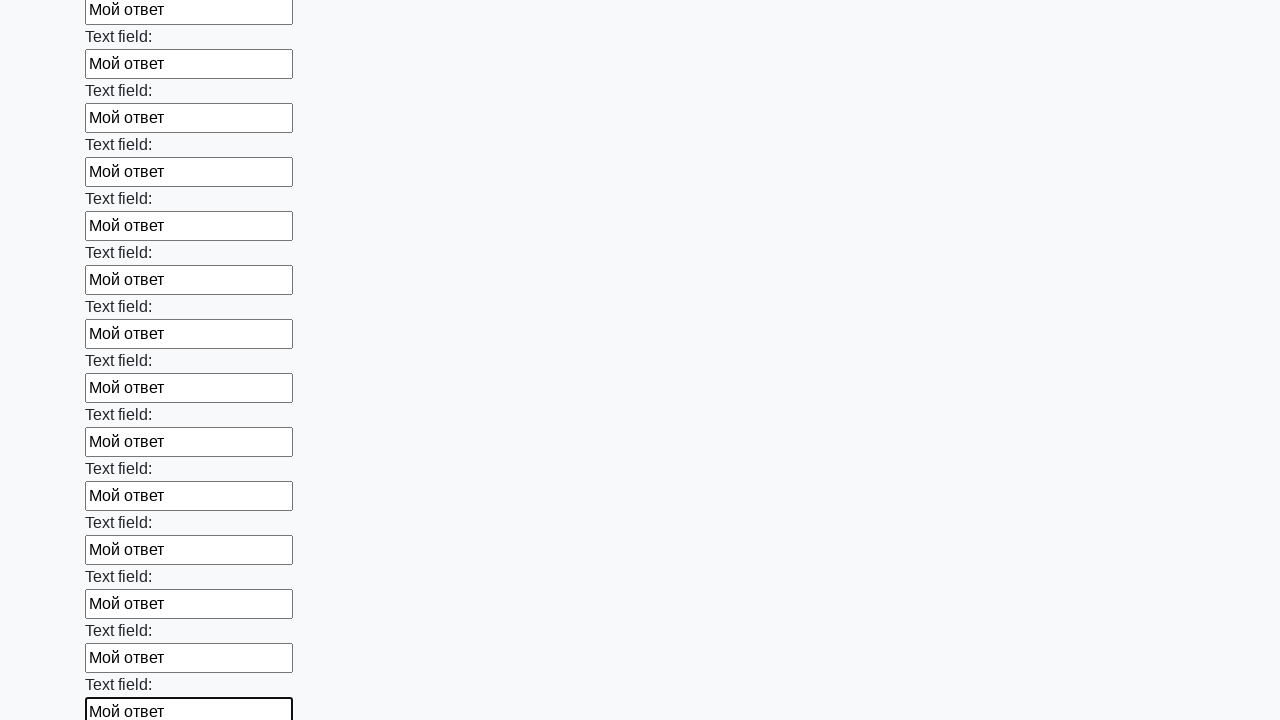

Filled input field with 'Мой ответ' on input >> nth=87
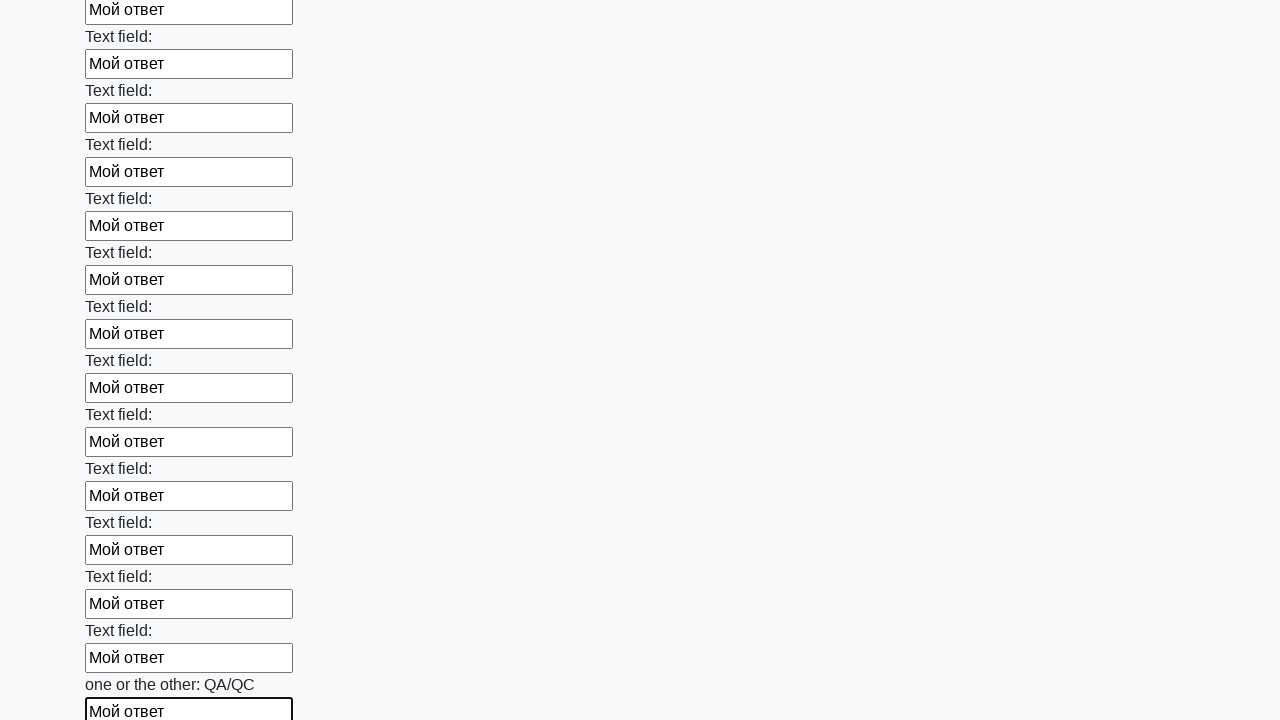

Filled input field with 'Мой ответ' on input >> nth=88
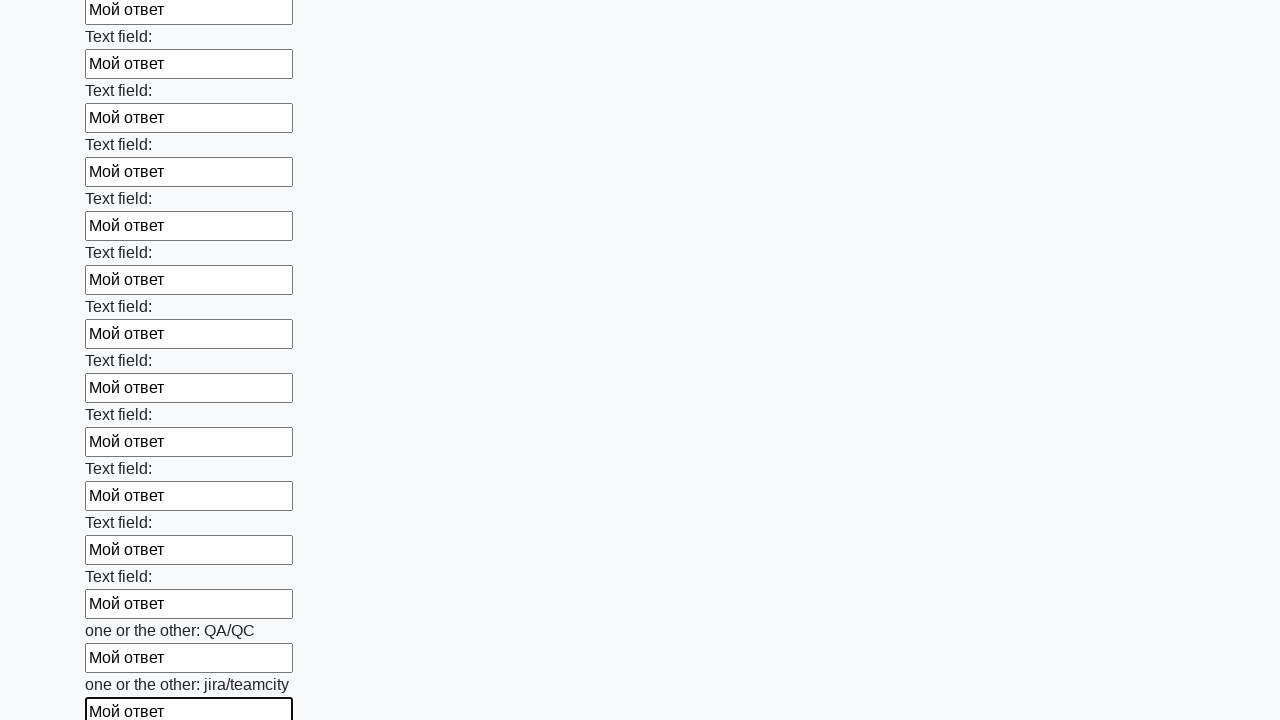

Filled input field with 'Мой ответ' on input >> nth=89
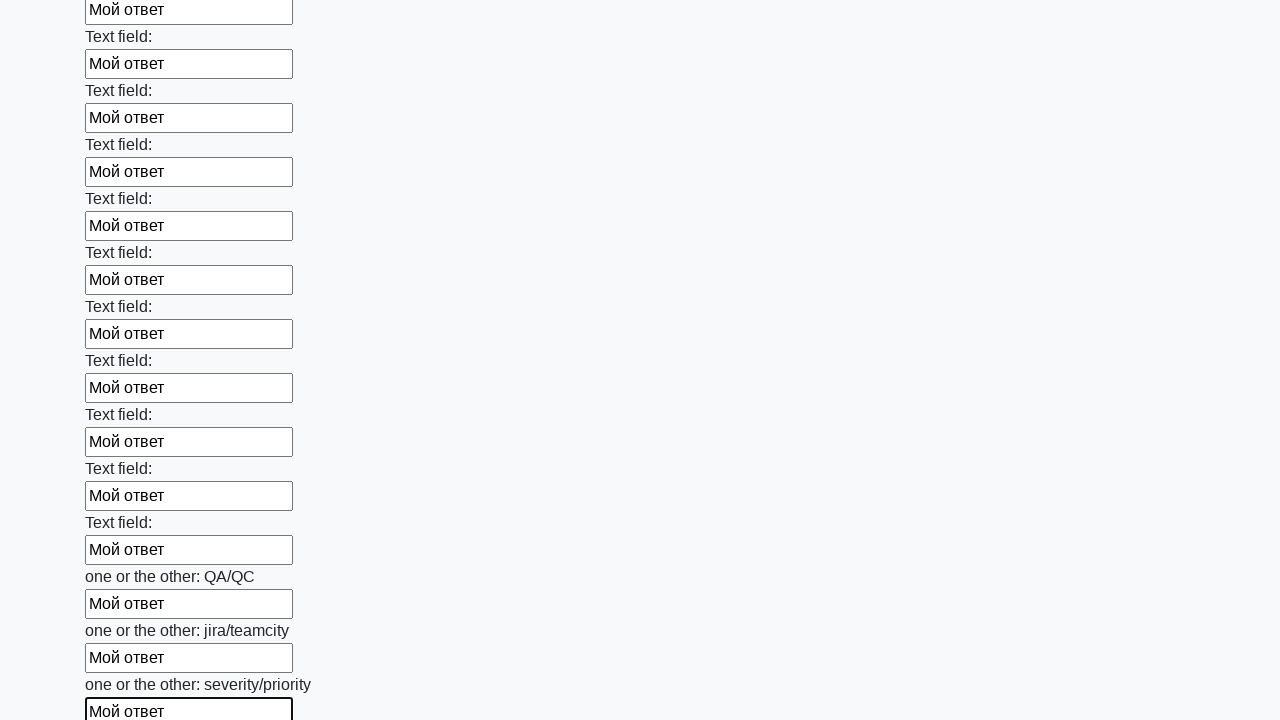

Filled input field with 'Мой ответ' on input >> nth=90
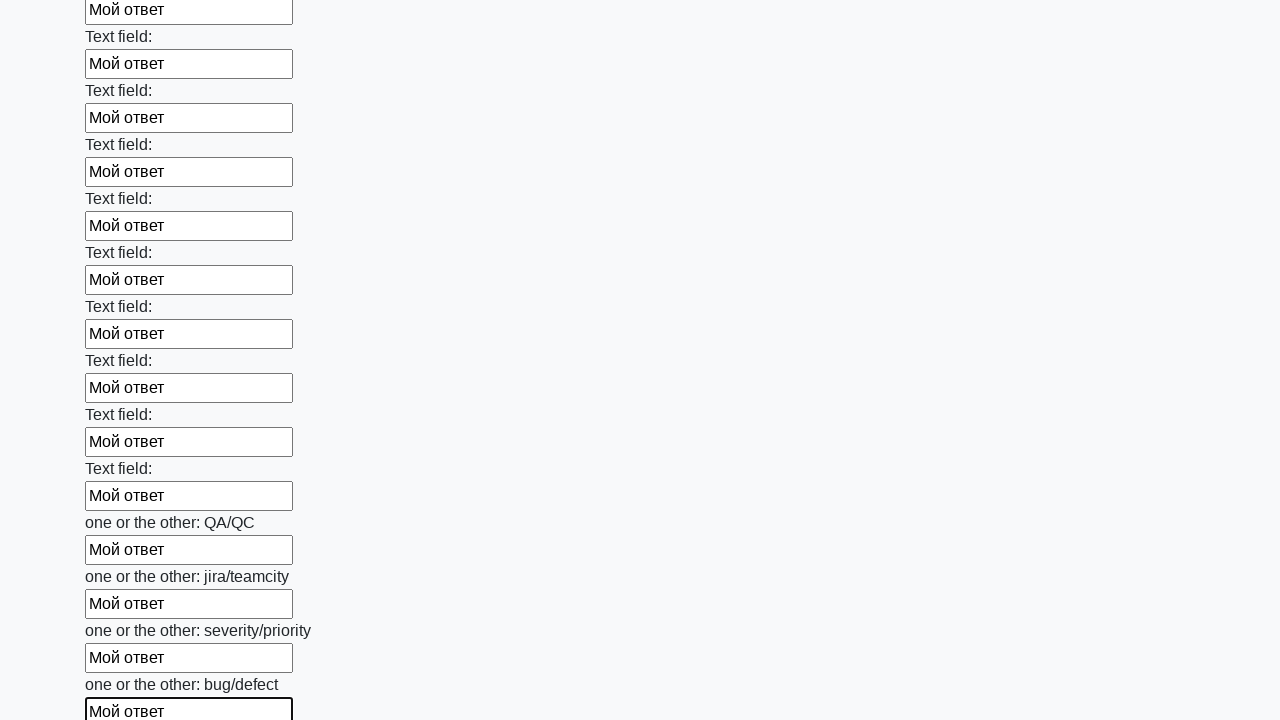

Filled input field with 'Мой ответ' on input >> nth=91
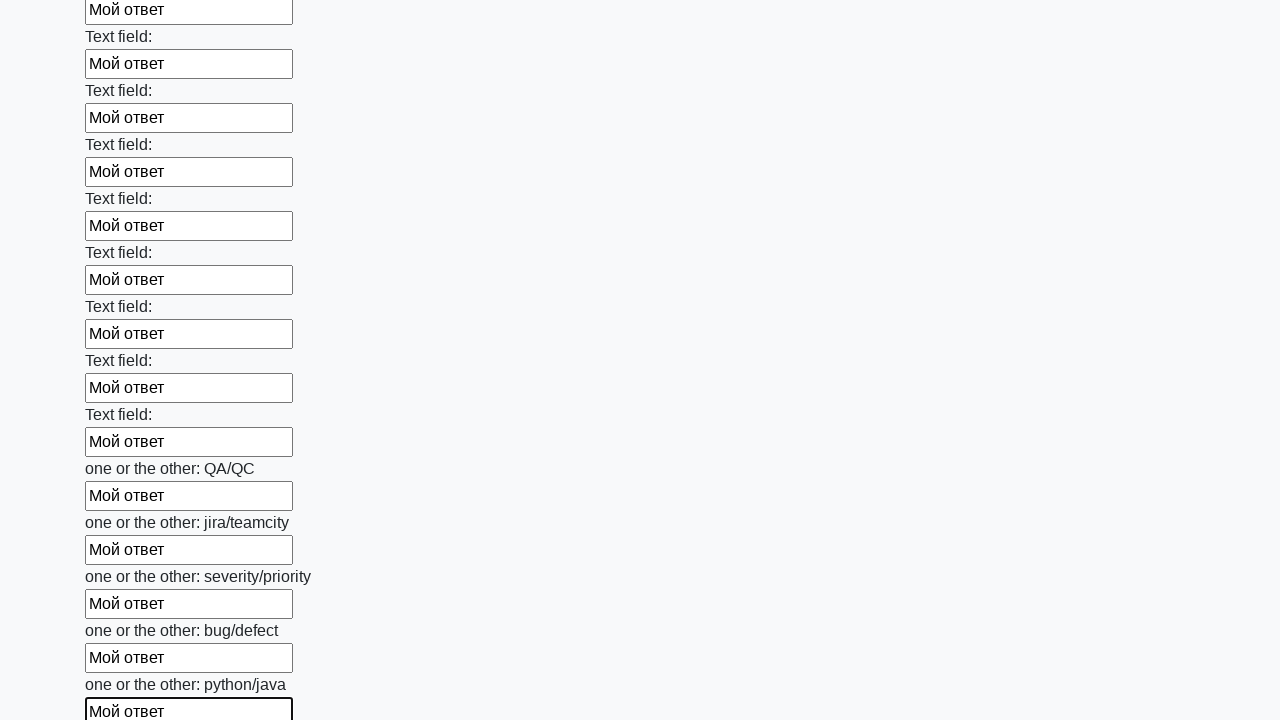

Filled input field with 'Мой ответ' on input >> nth=92
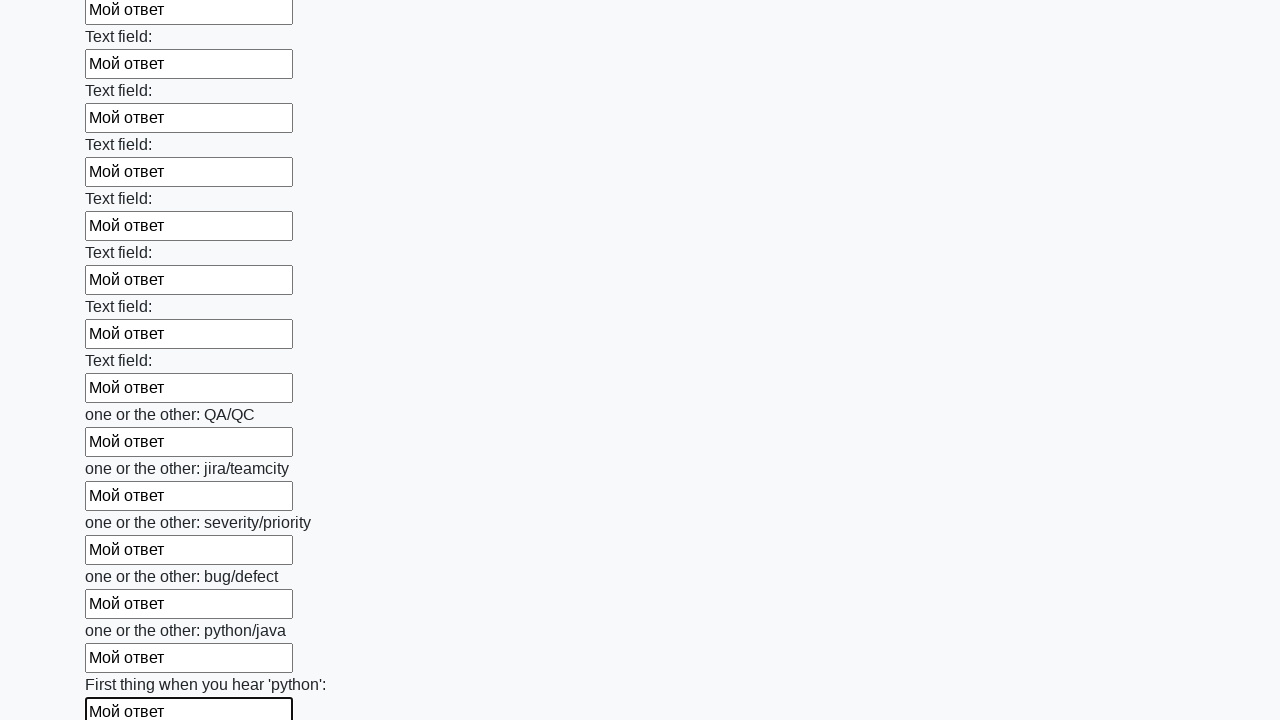

Filled input field with 'Мой ответ' on input >> nth=93
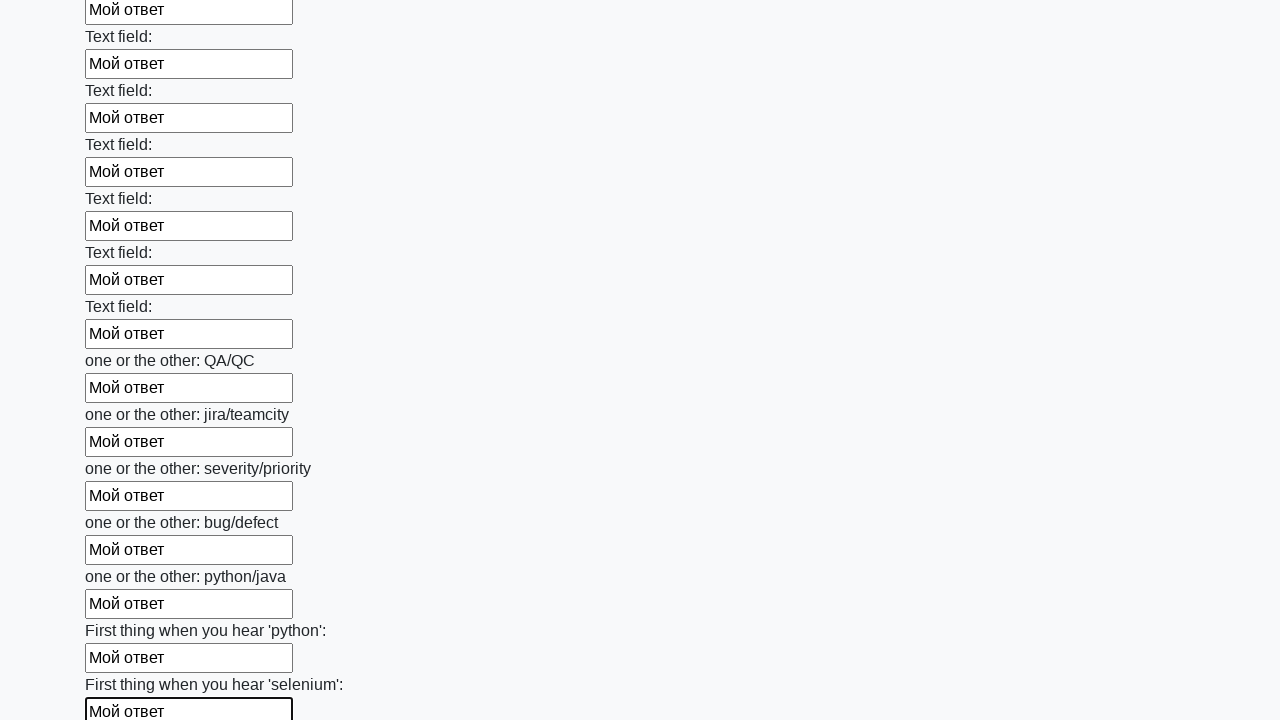

Filled input field with 'Мой ответ' on input >> nth=94
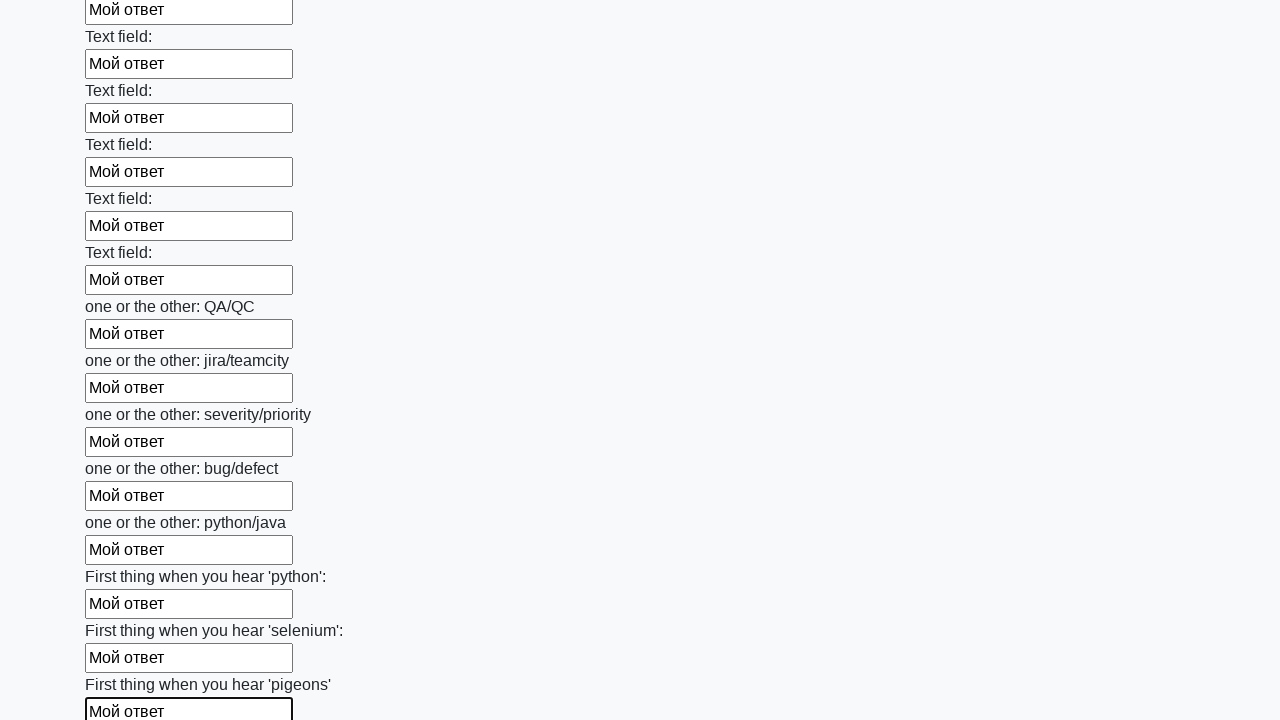

Filled input field with 'Мой ответ' on input >> nth=95
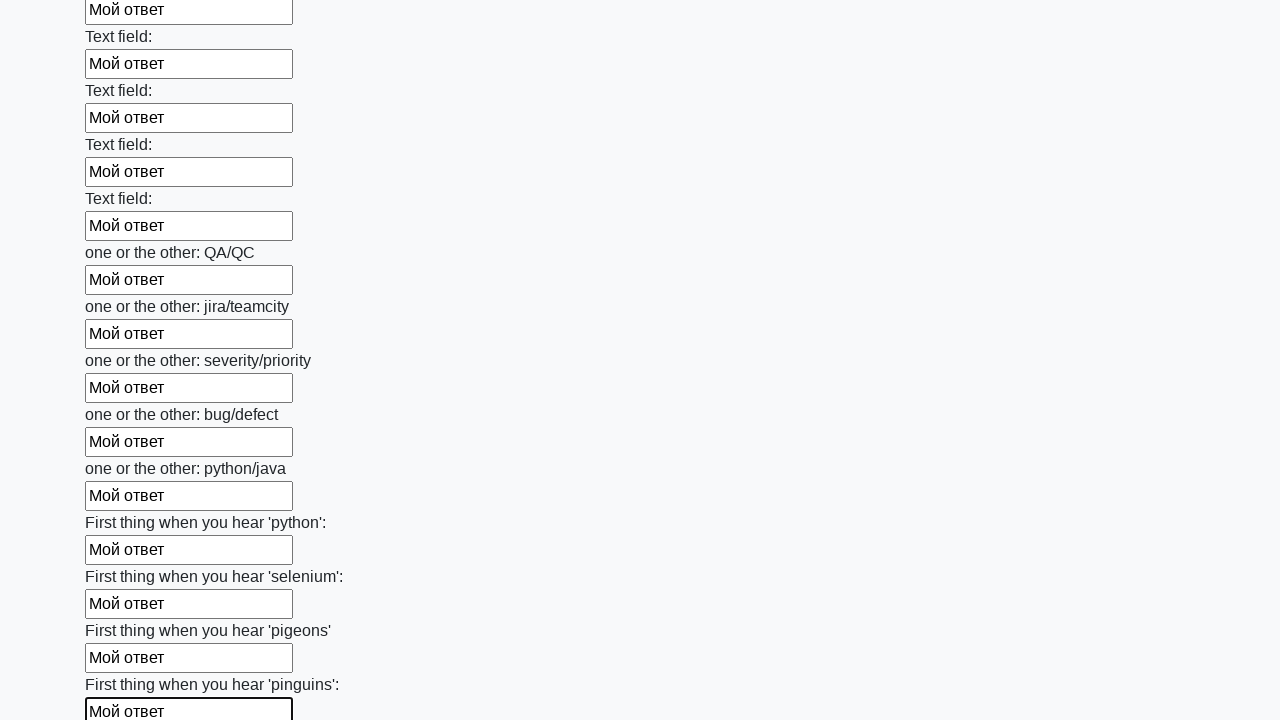

Filled input field with 'Мой ответ' on input >> nth=96
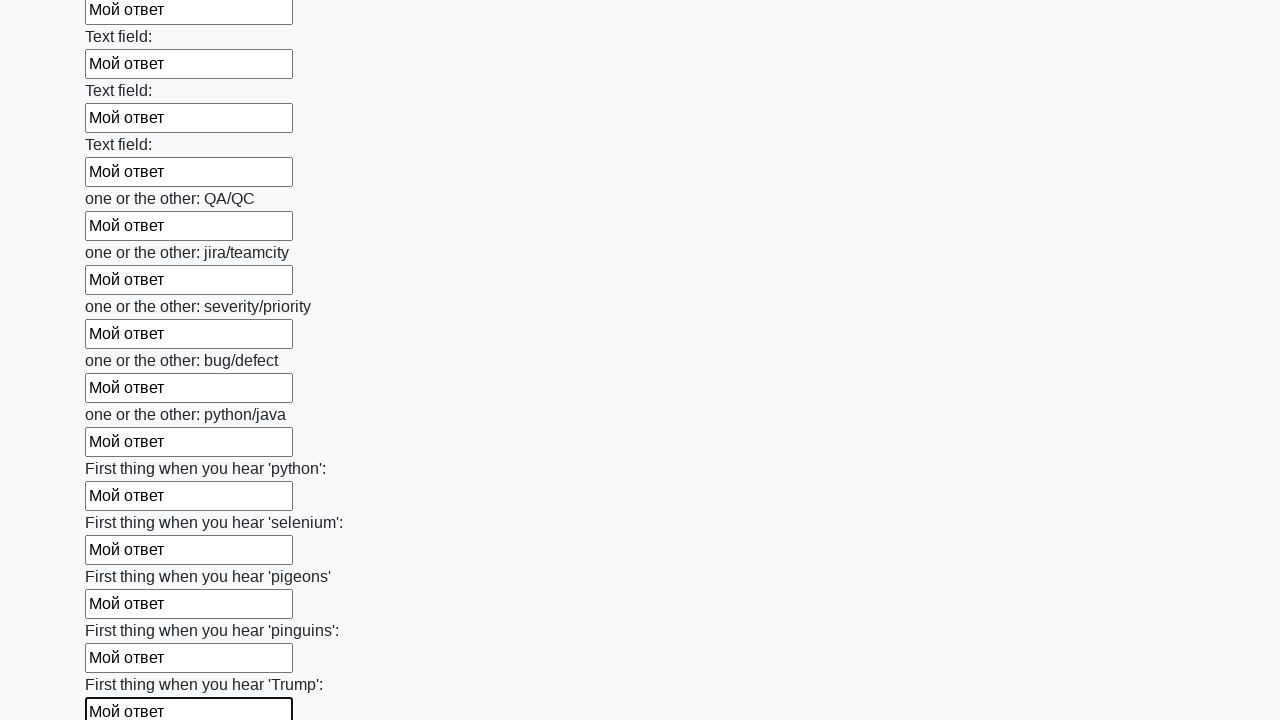

Filled input field with 'Мой ответ' on input >> nth=97
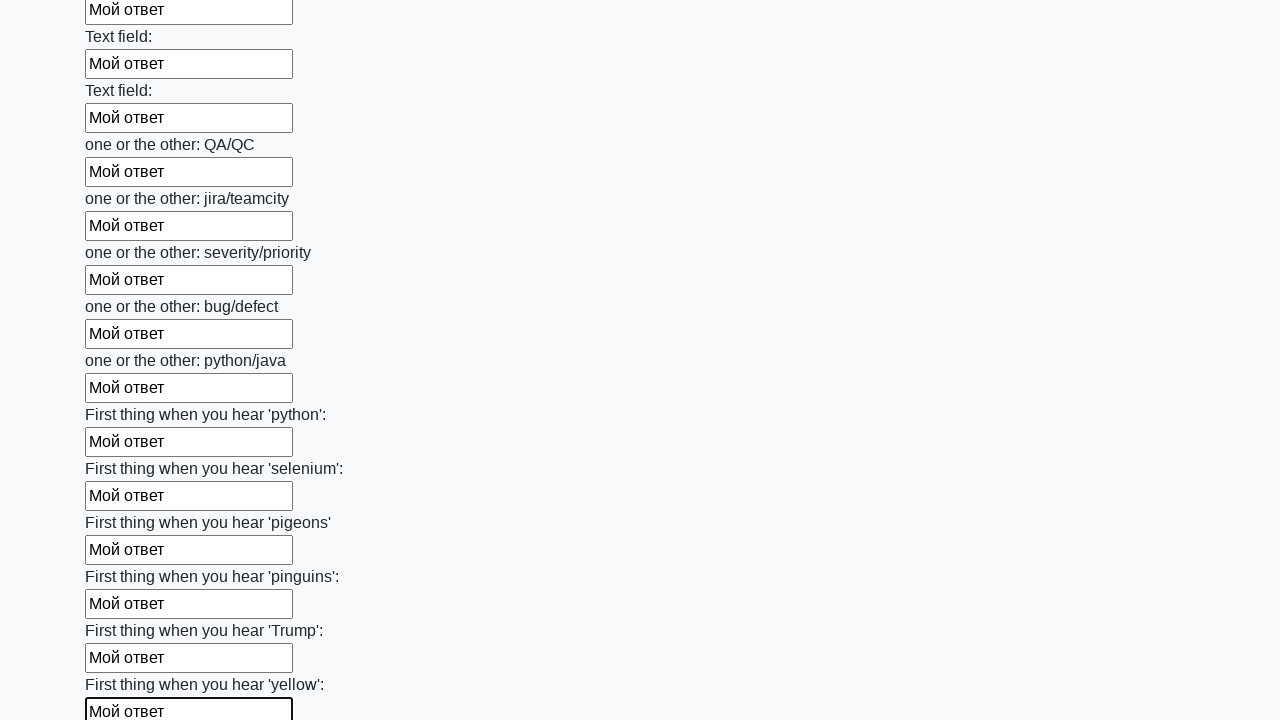

Filled input field with 'Мой ответ' on input >> nth=98
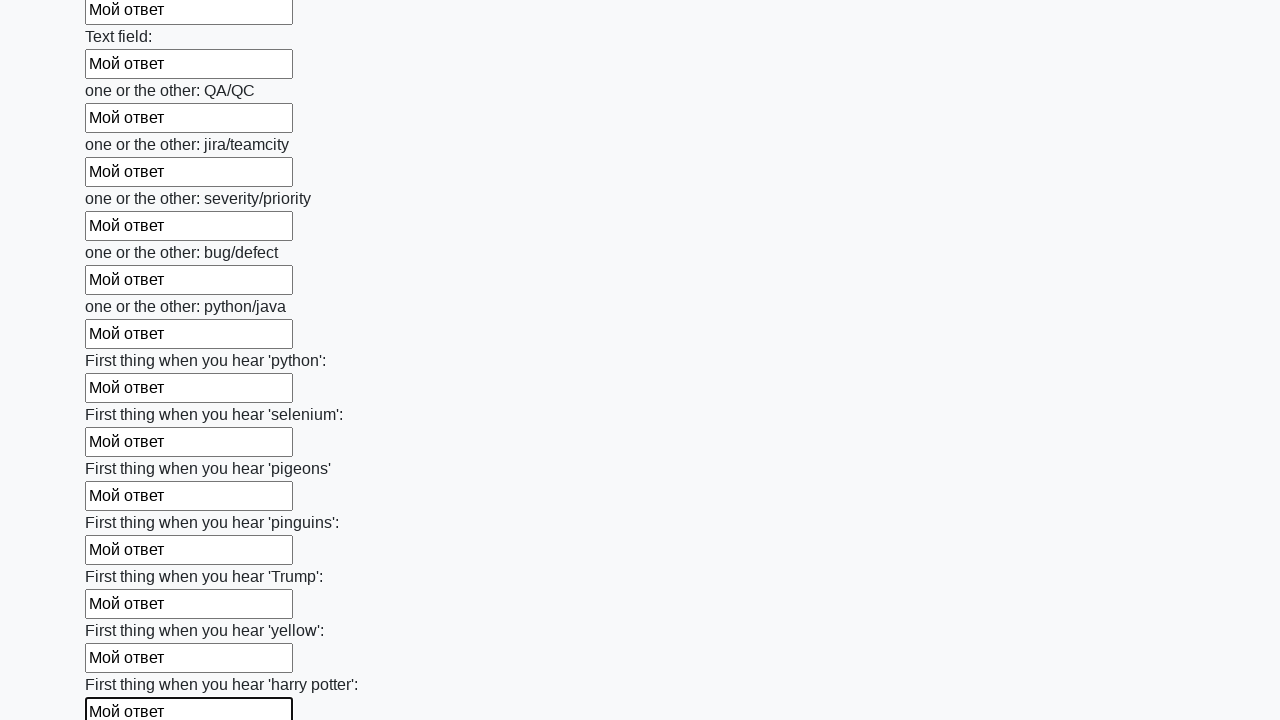

Filled input field with 'Мой ответ' on input >> nth=99
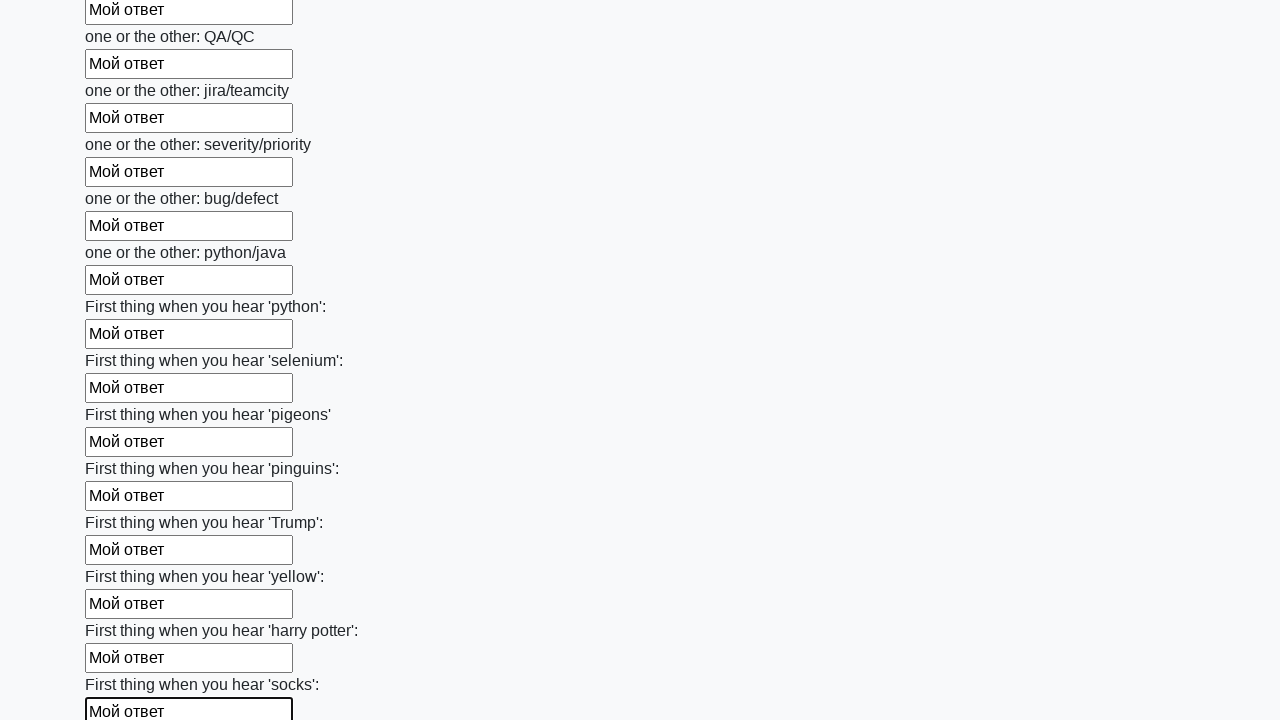

Clicked the submit button at (123, 611) on button.btn
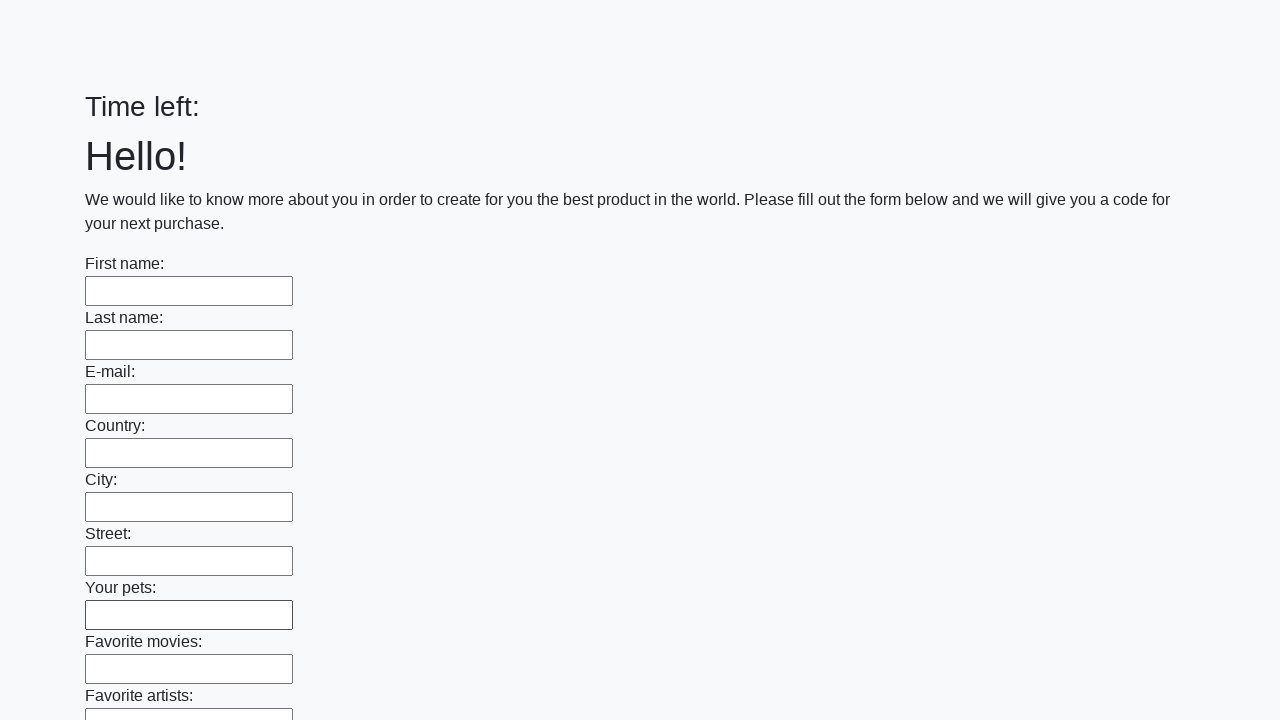

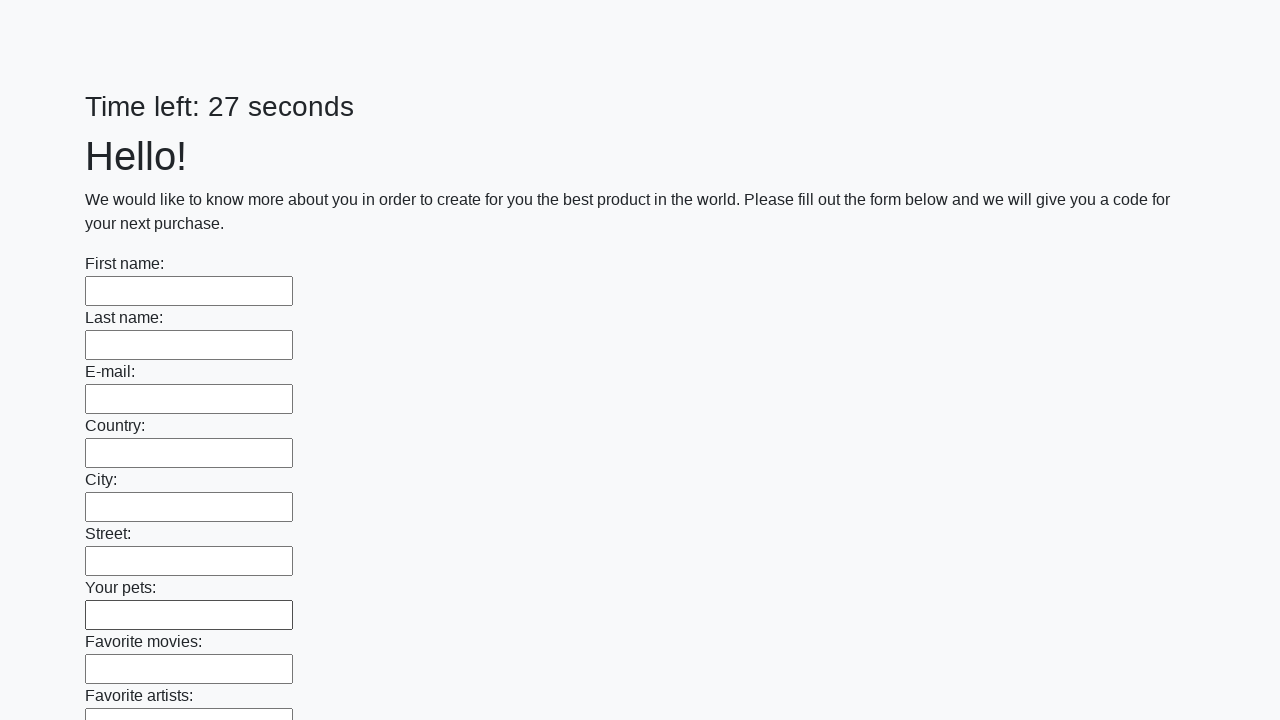